Tests for broken links on a webpage by iterating through footer links and verifying they are accessible

Starting URL: https://rahulshettyacademy.com/AutomationPractice/

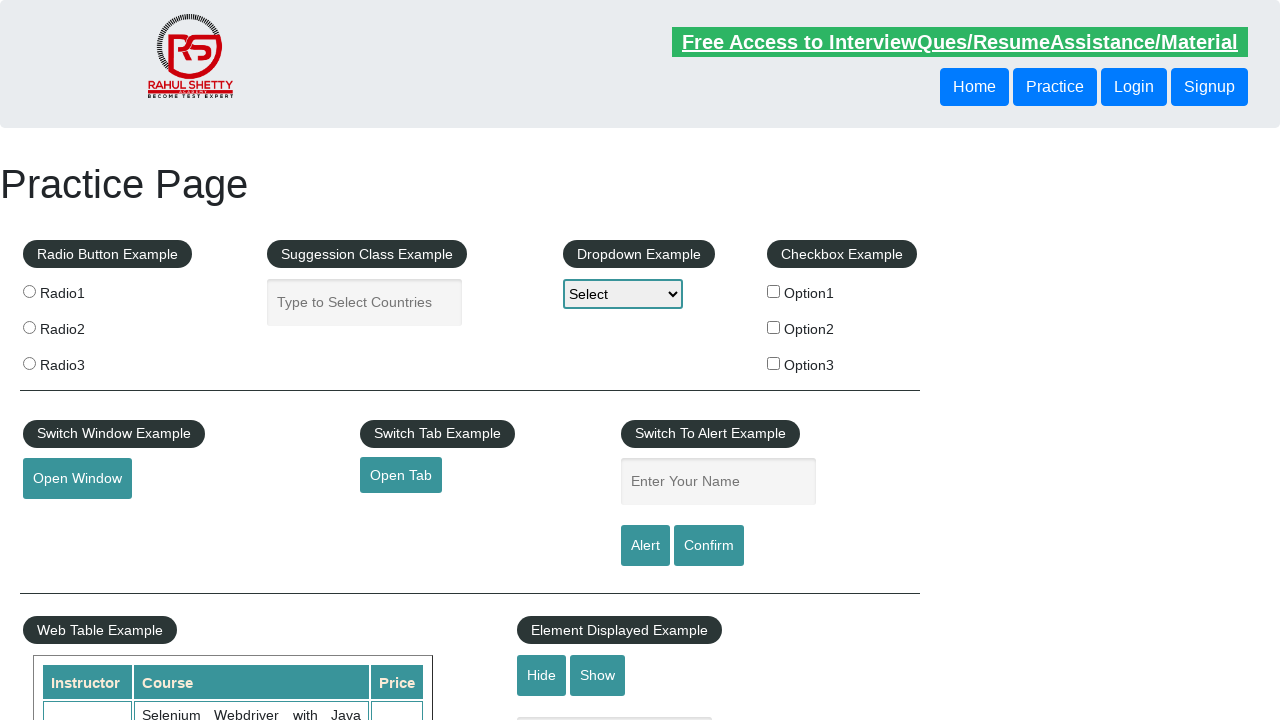

Navigated to AutomationPractice homepage
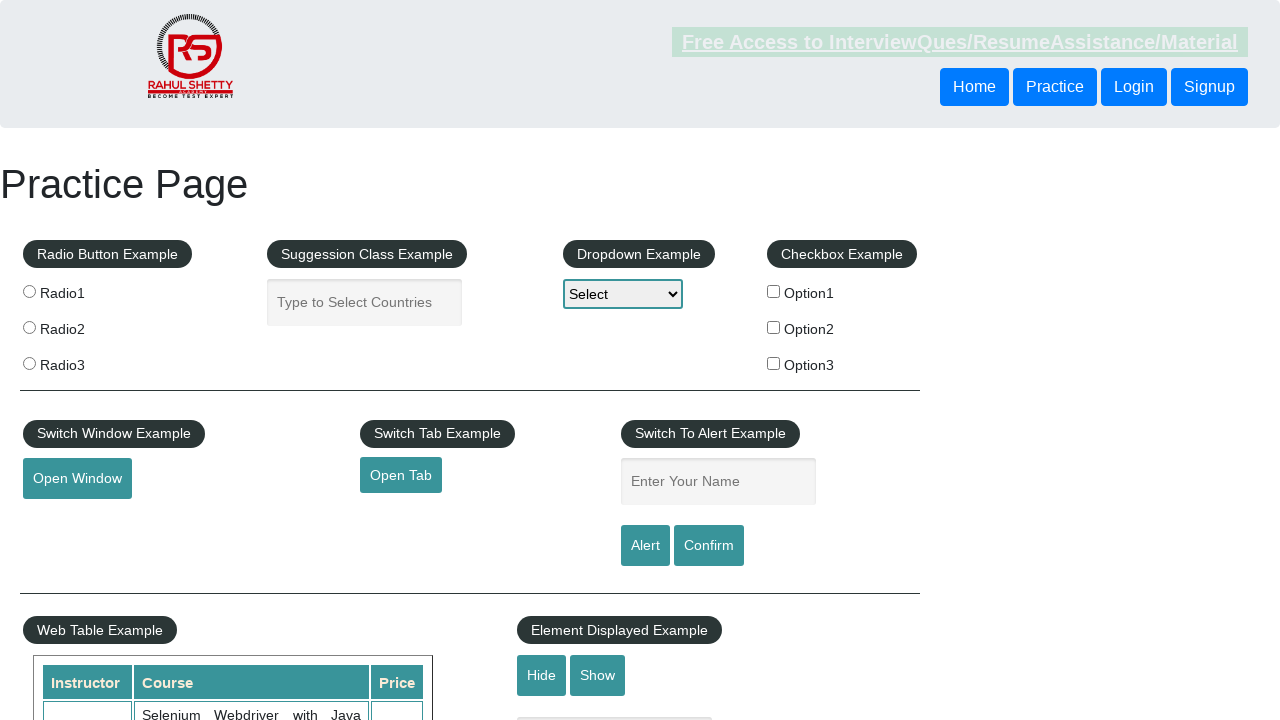

Located all footer links
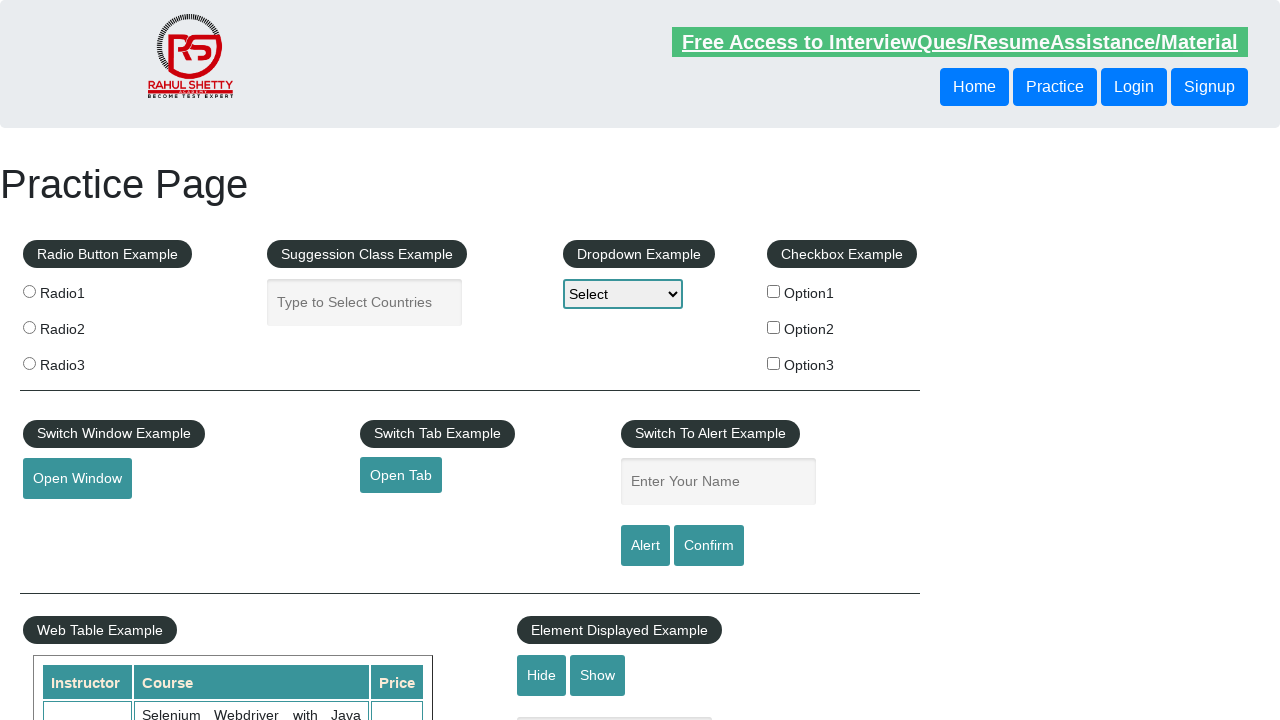

Retrieved href attribute from footer link: http://www.restapitutorial.com/
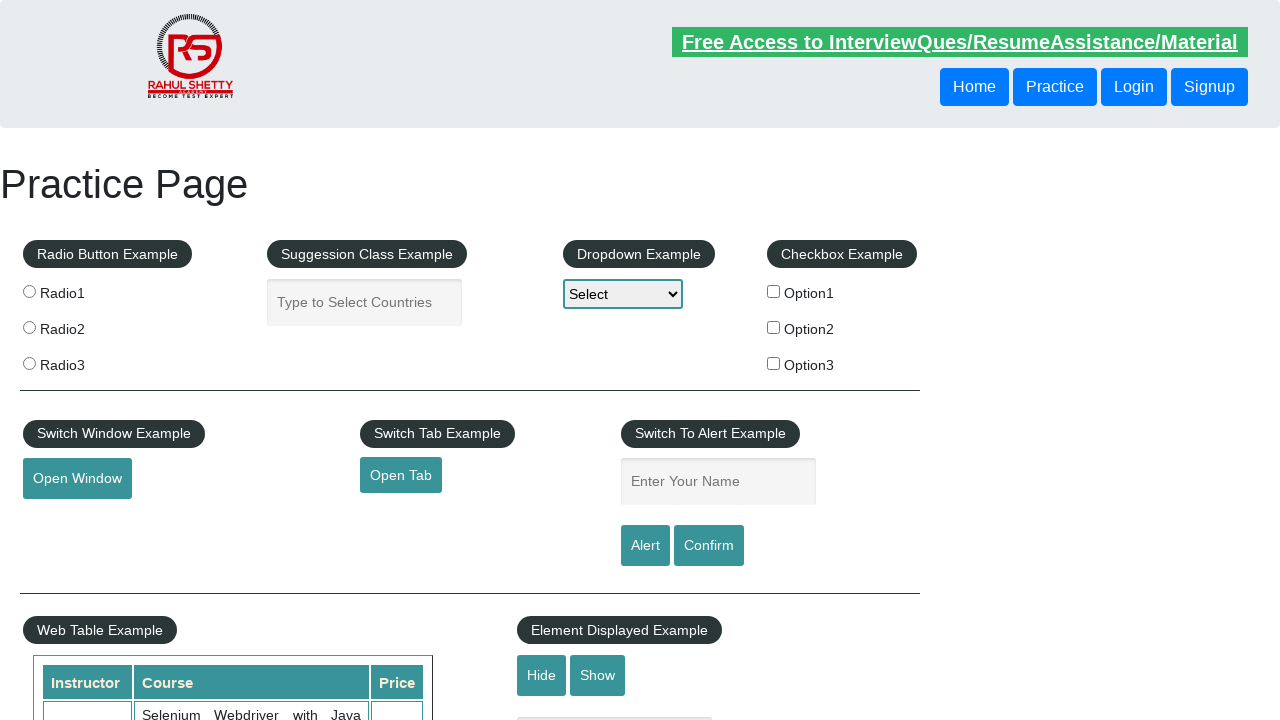

Navigated to footer link: http://www.restapitutorial.com/
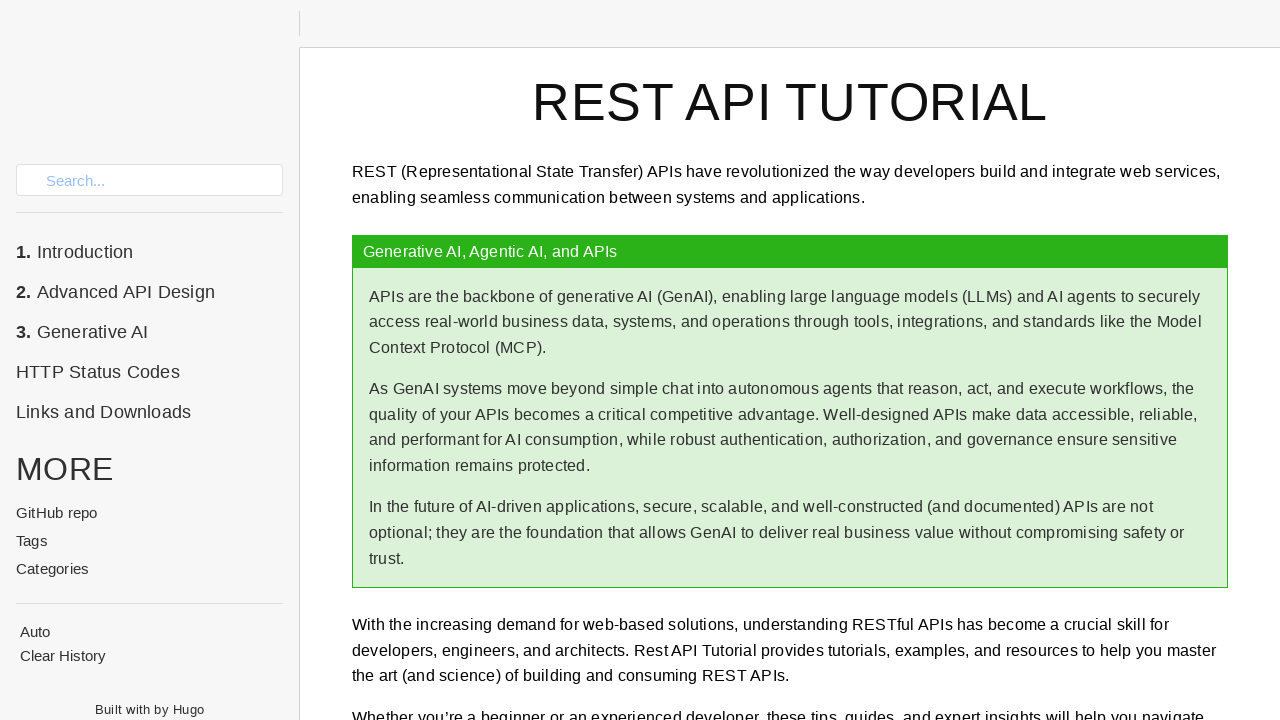

Waited for page to load (domcontentloaded)
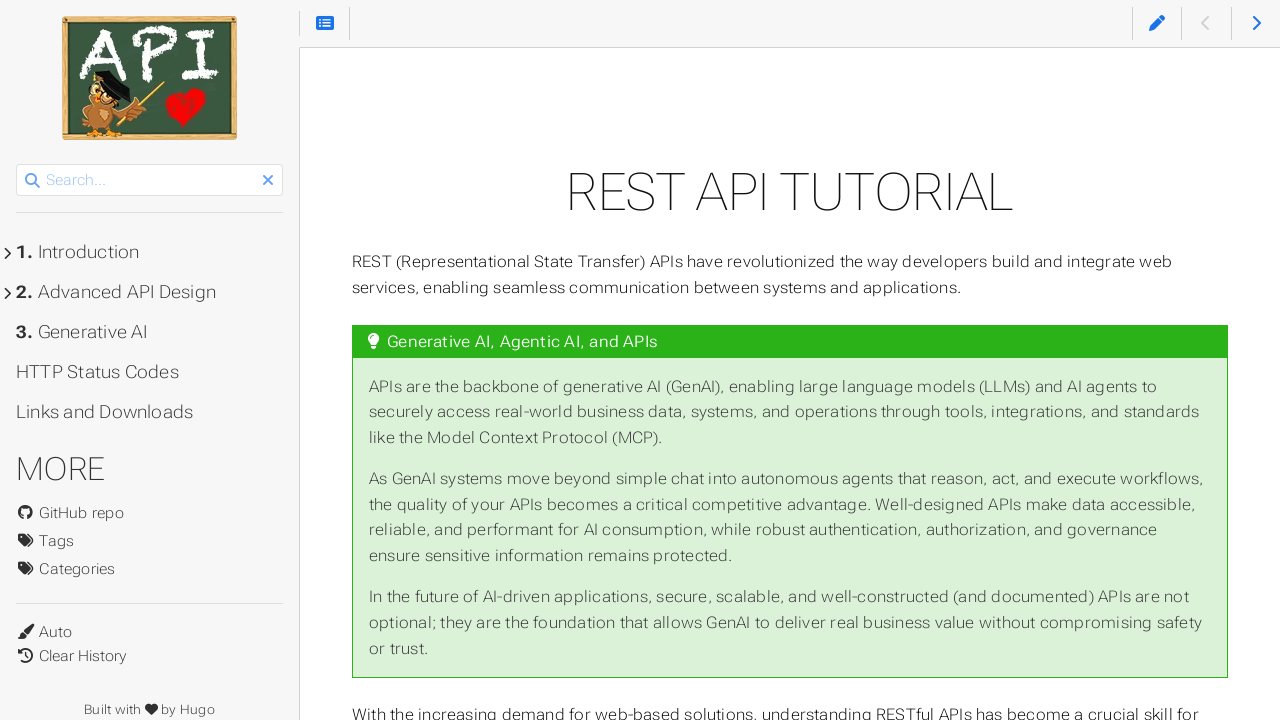

Navigated back to AutomationPractice page
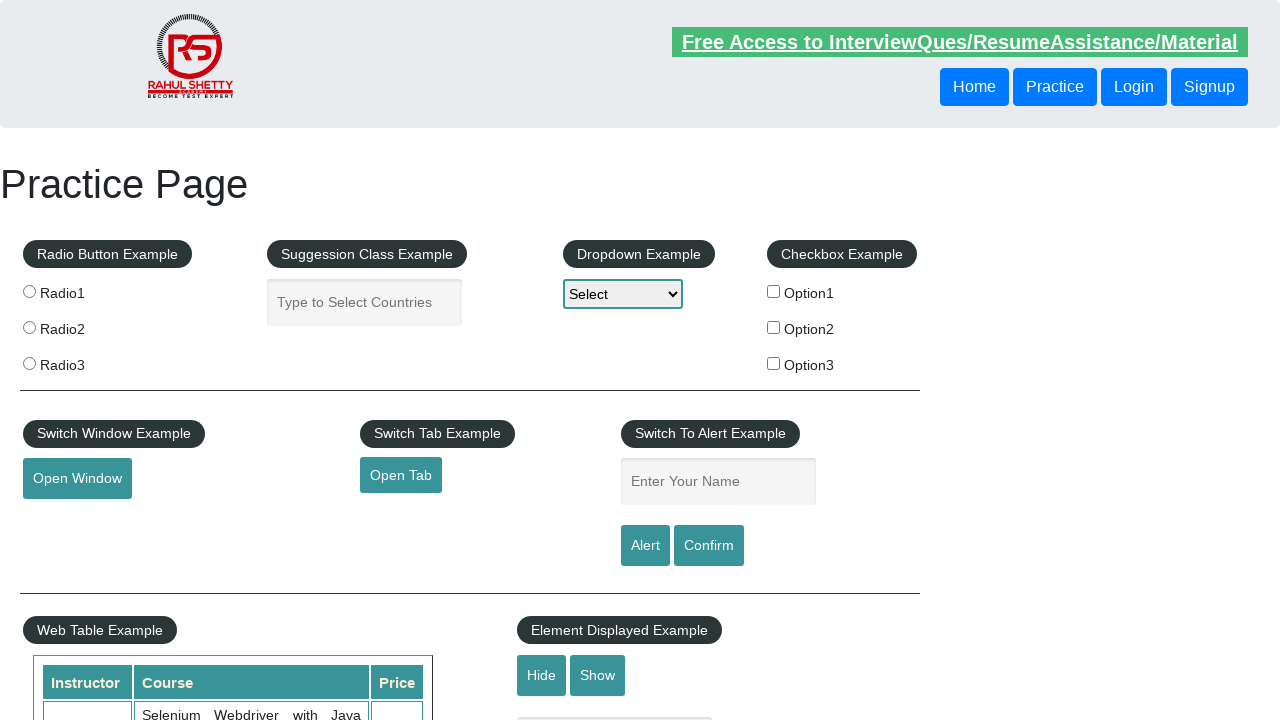

Waited for AutomationPractice page to load (domcontentloaded)
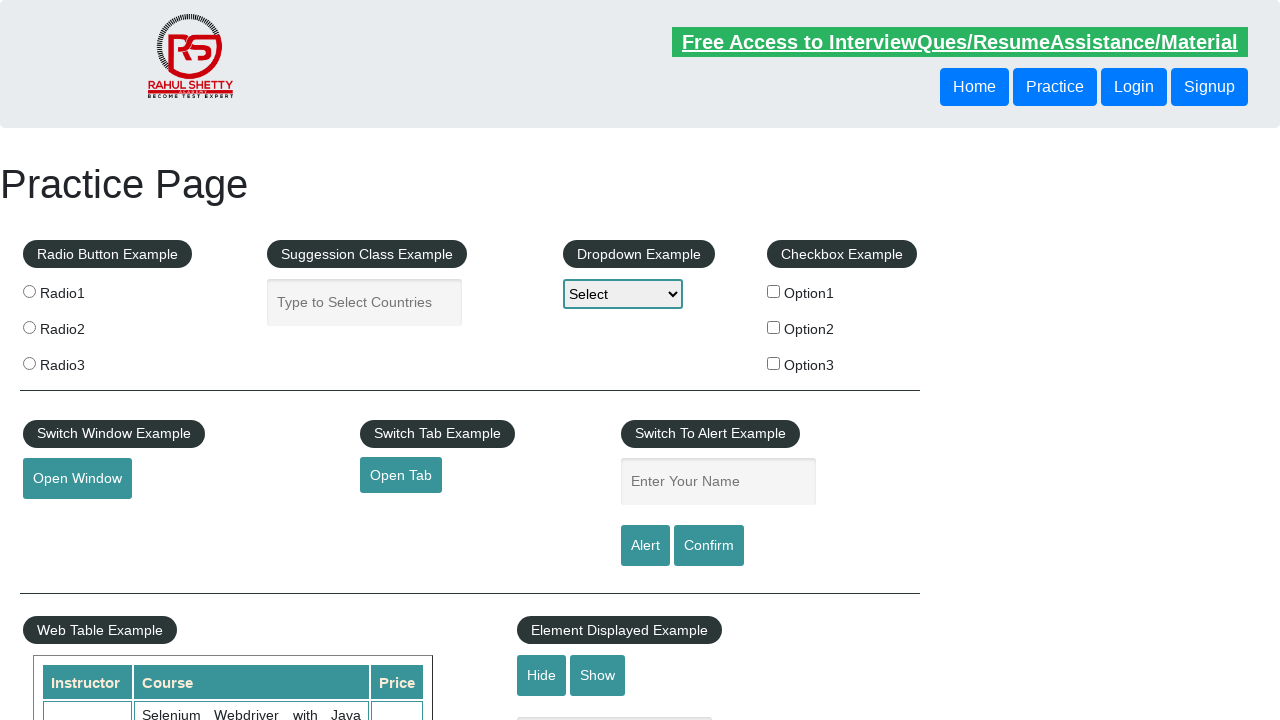

Retrieved href attribute from footer link: https://www.soapui.org/
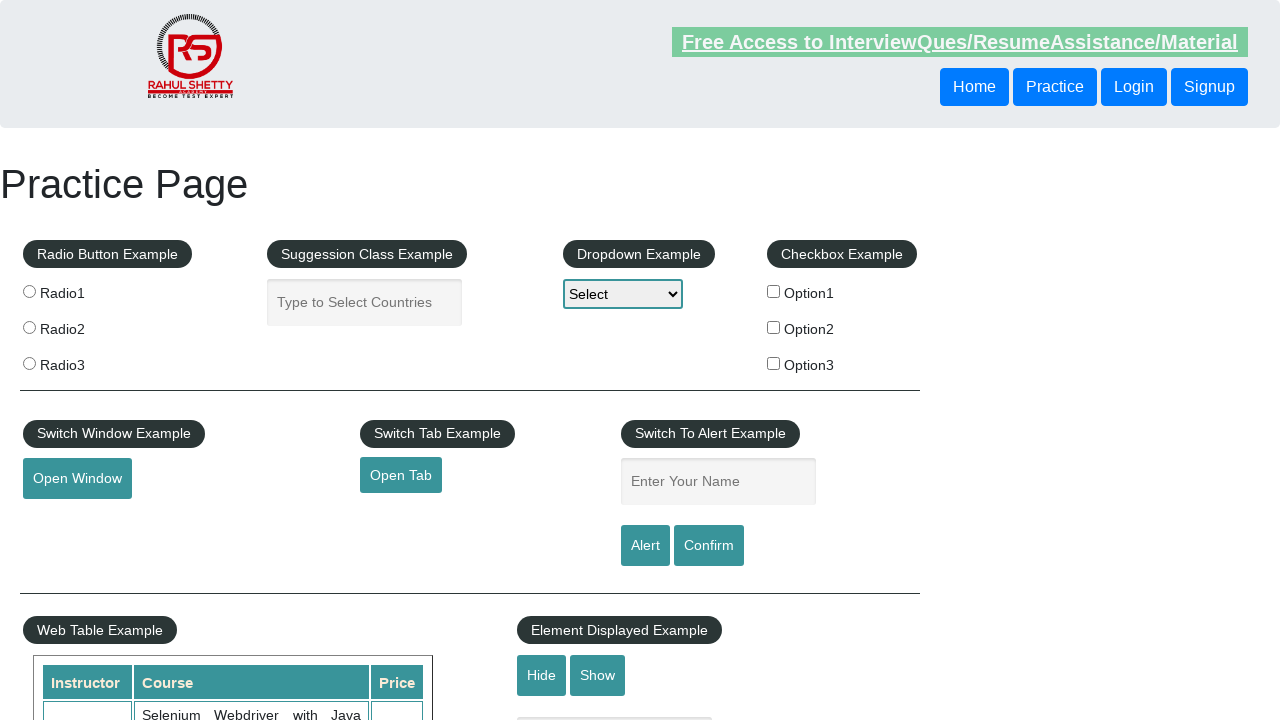

Navigated to footer link: https://www.soapui.org/
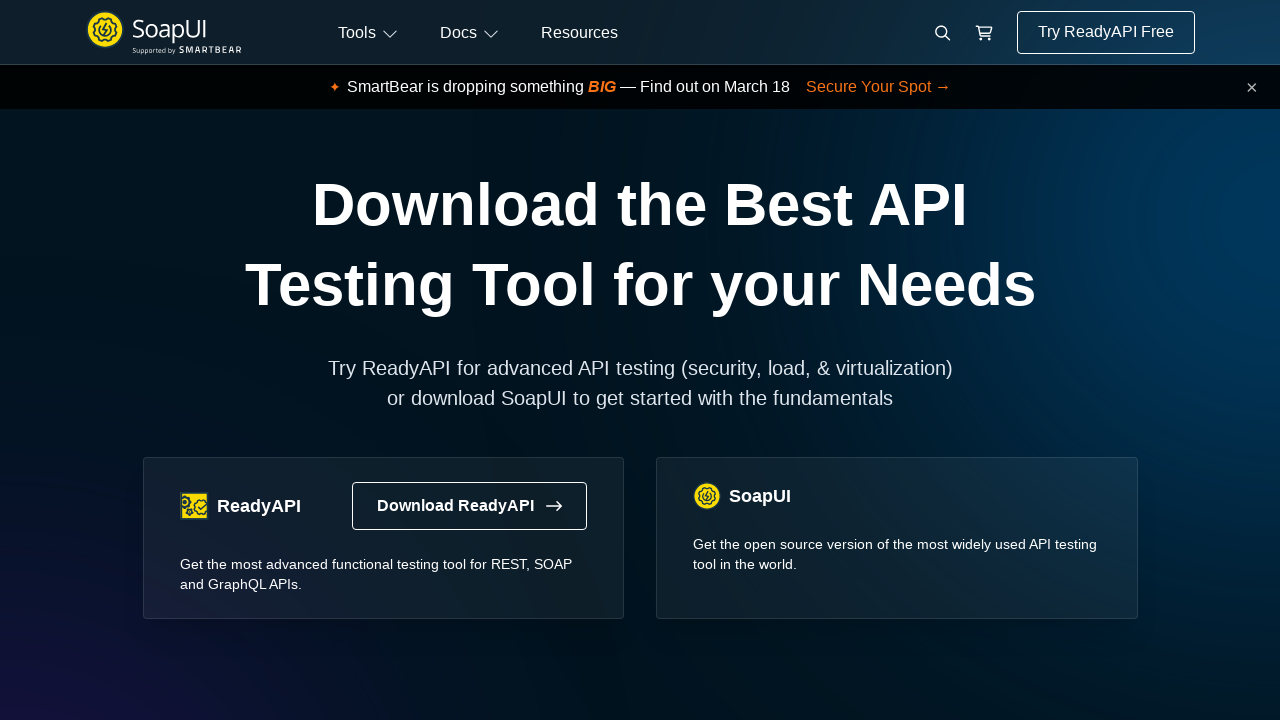

Waited for page to load (domcontentloaded)
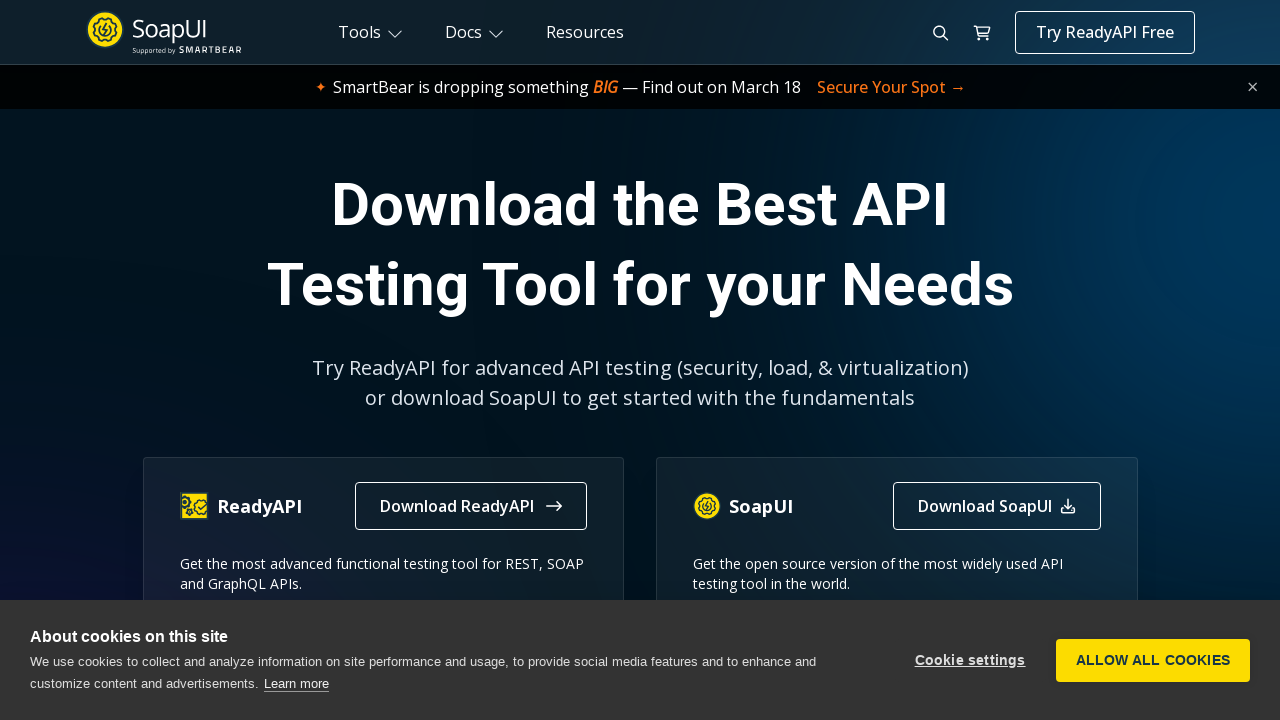

Navigated back to AutomationPractice page
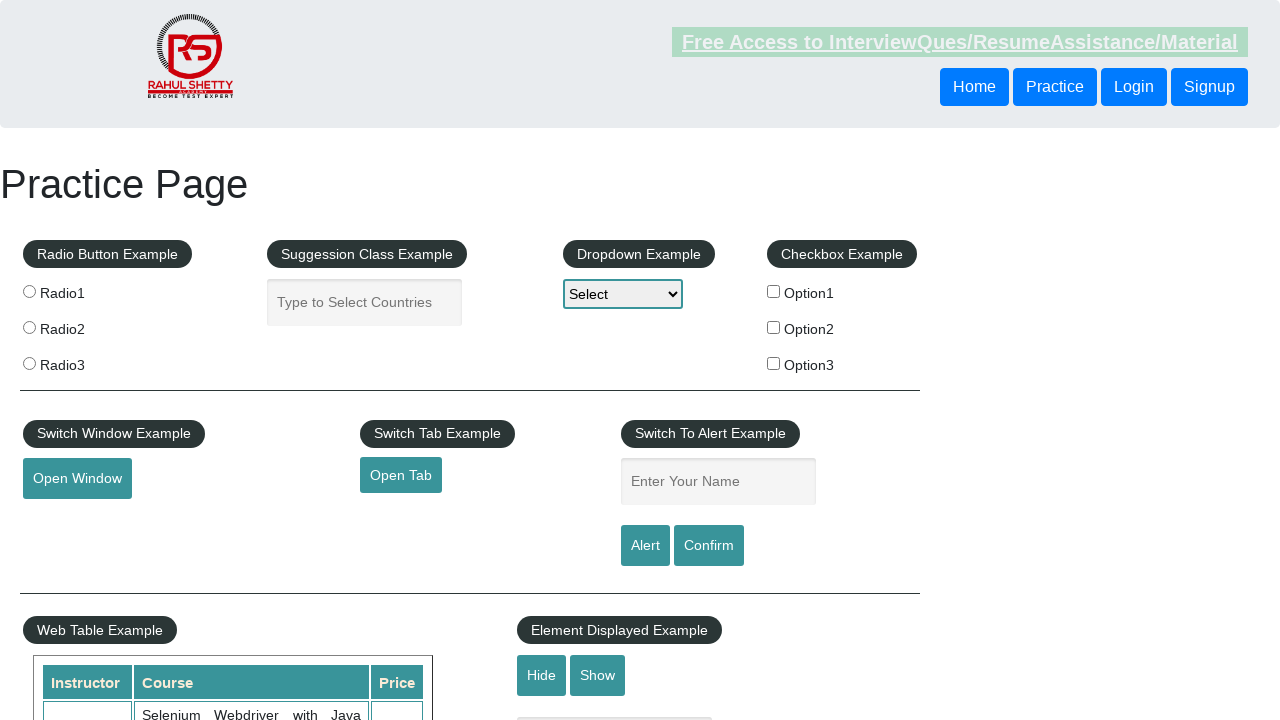

Waited for AutomationPractice page to load (domcontentloaded)
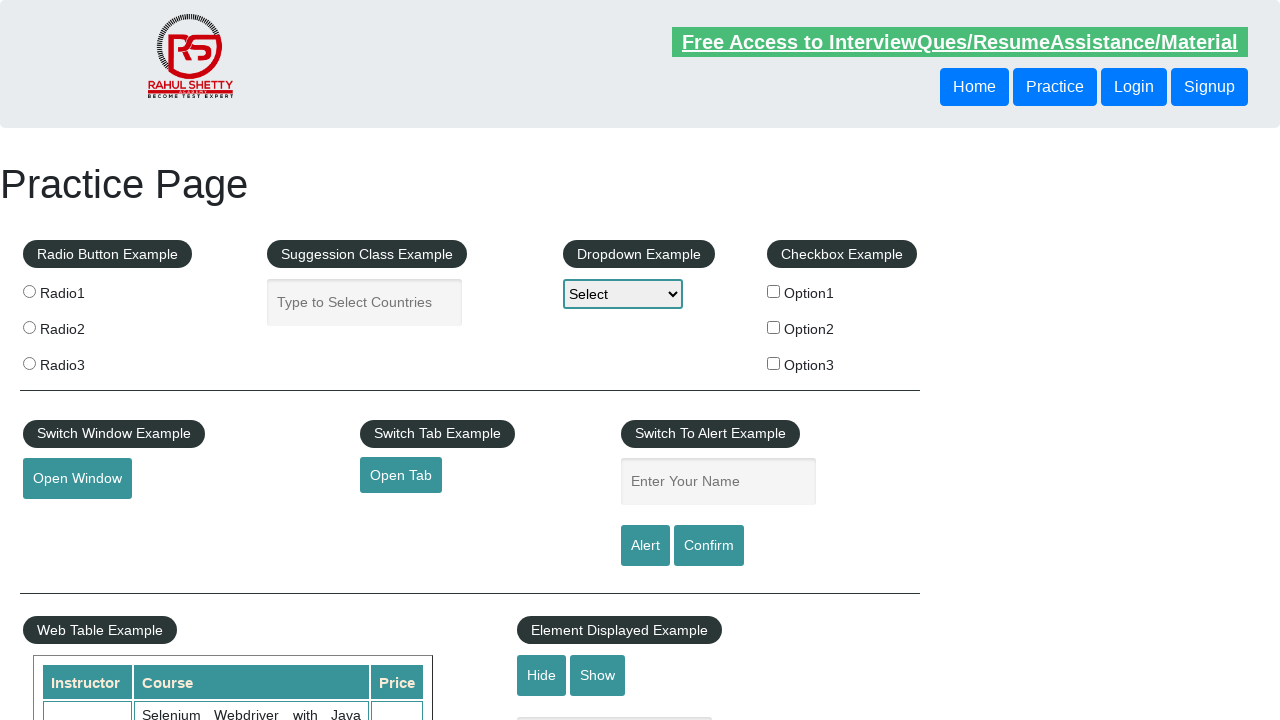

Retrieved href attribute from footer link: https://courses.rahulshettyacademy.com/p/appium-tutorial
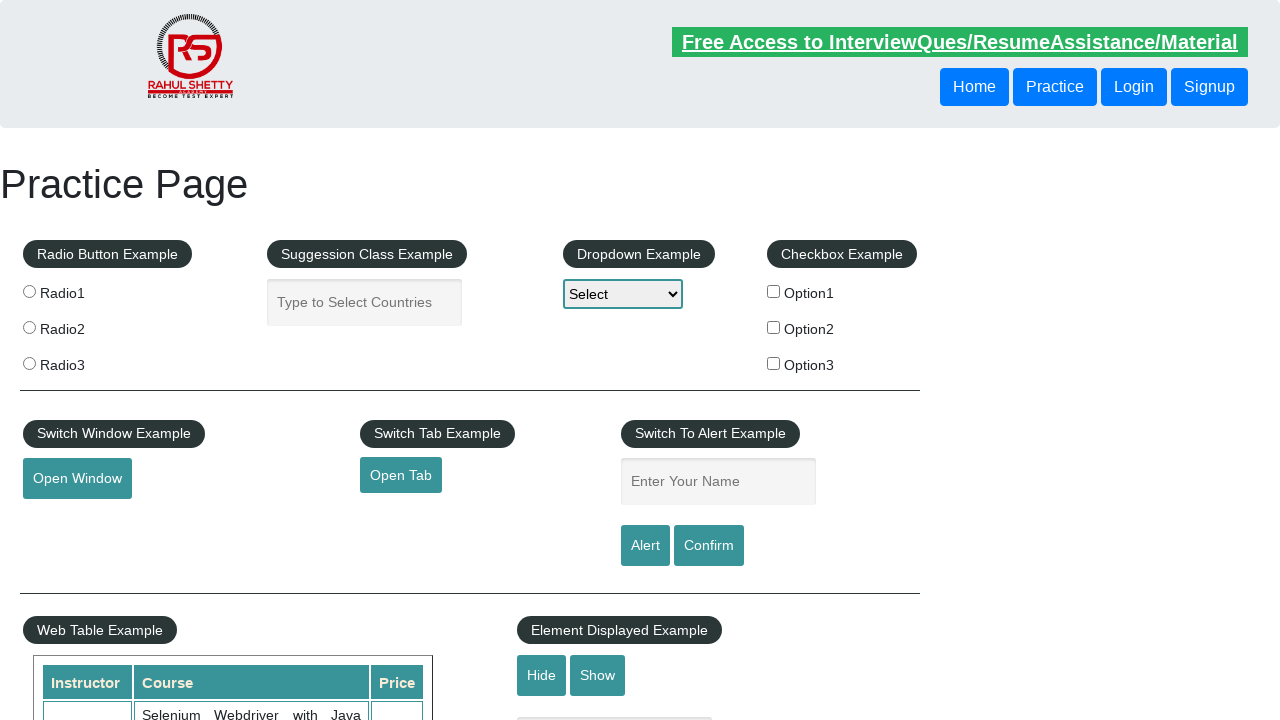

Navigated to footer link: https://courses.rahulshettyacademy.com/p/appium-tutorial
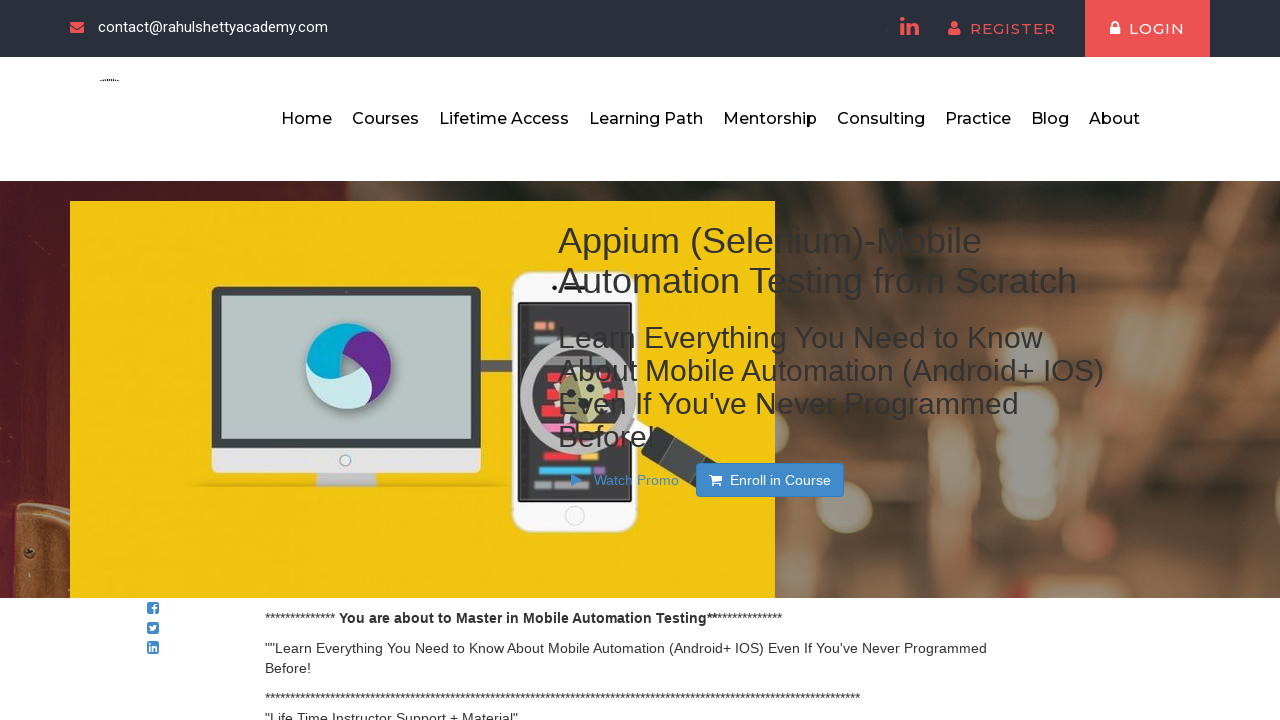

Waited for page to load (domcontentloaded)
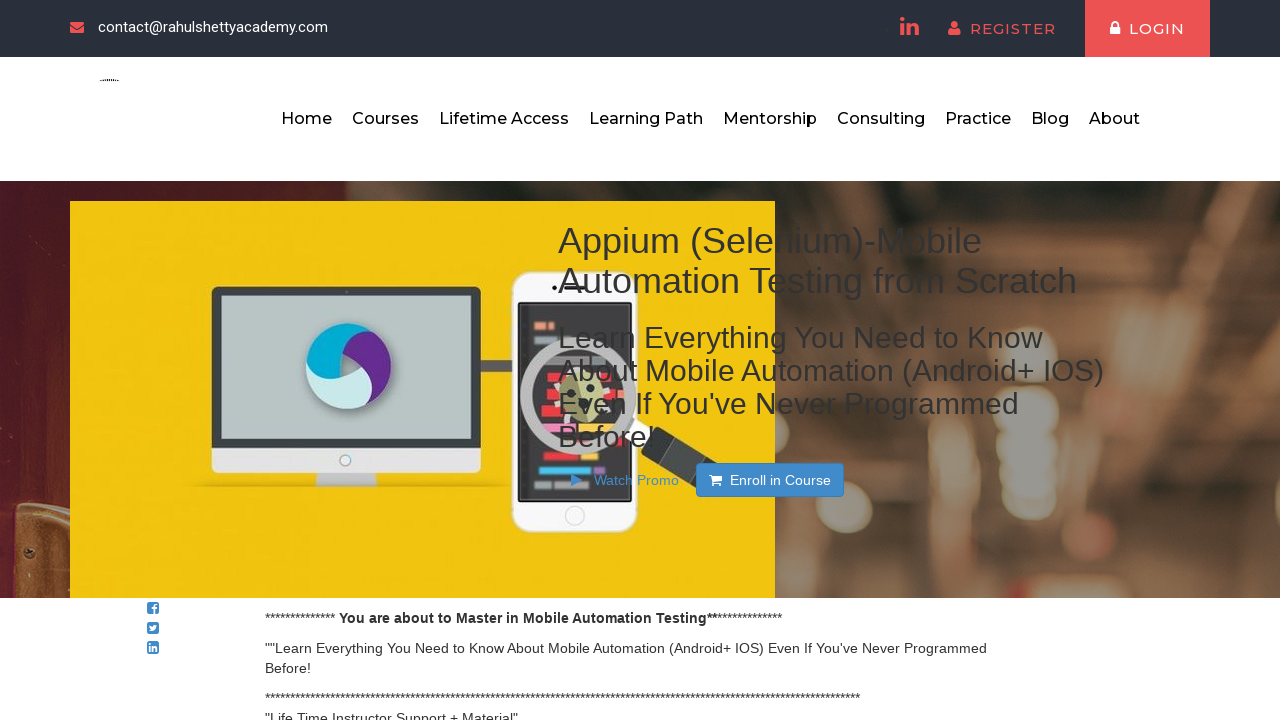

Navigated back to AutomationPractice page
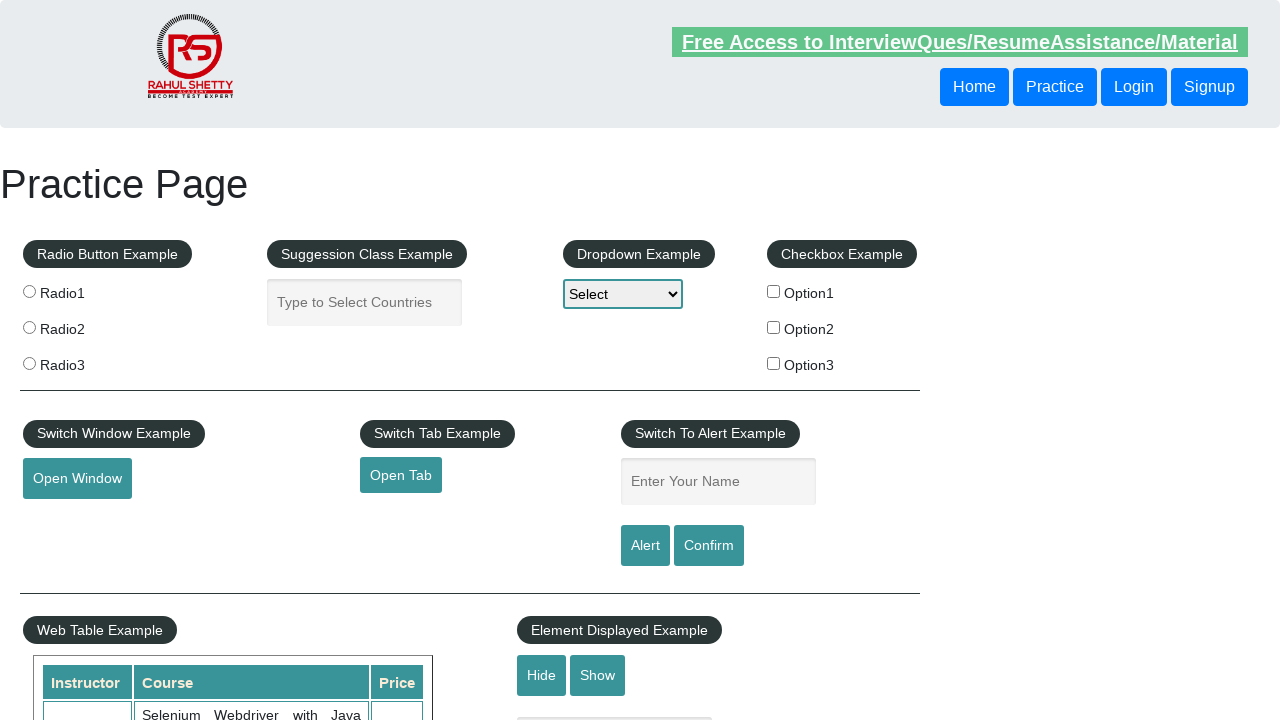

Waited for AutomationPractice page to load (domcontentloaded)
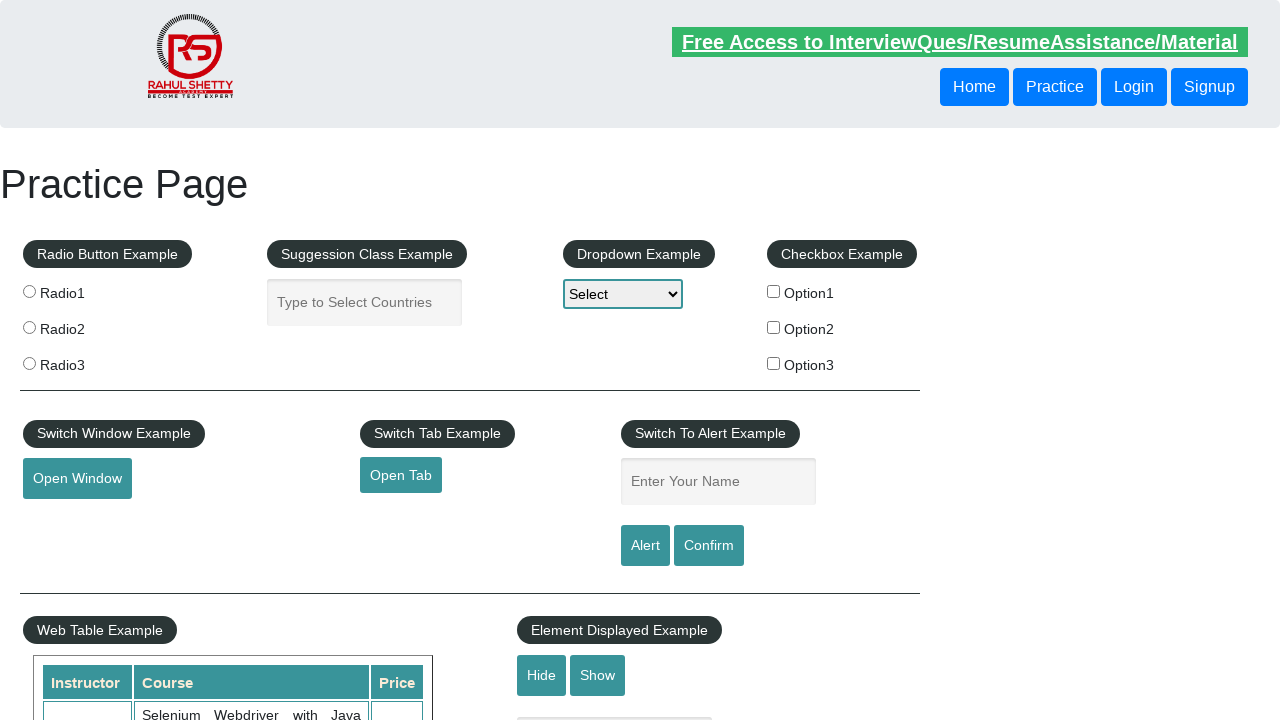

Retrieved href attribute from footer link: https://jmeter.apache.org/
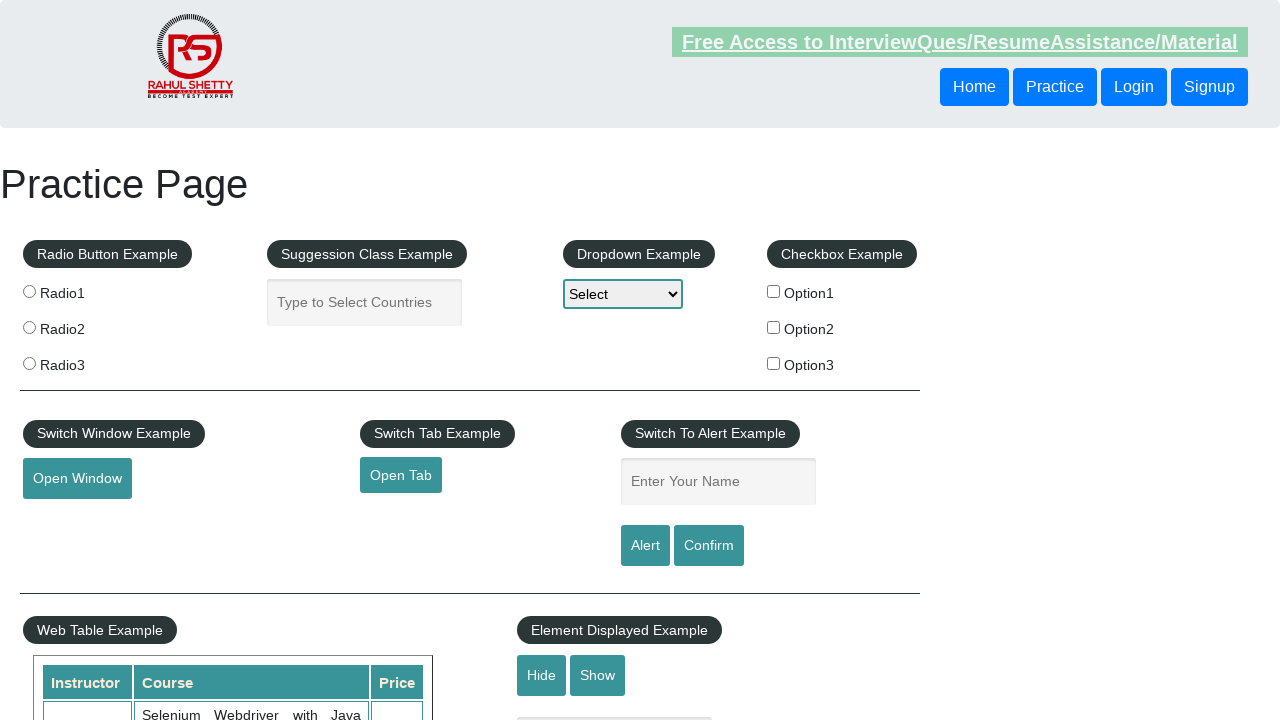

Navigated to footer link: https://jmeter.apache.org/
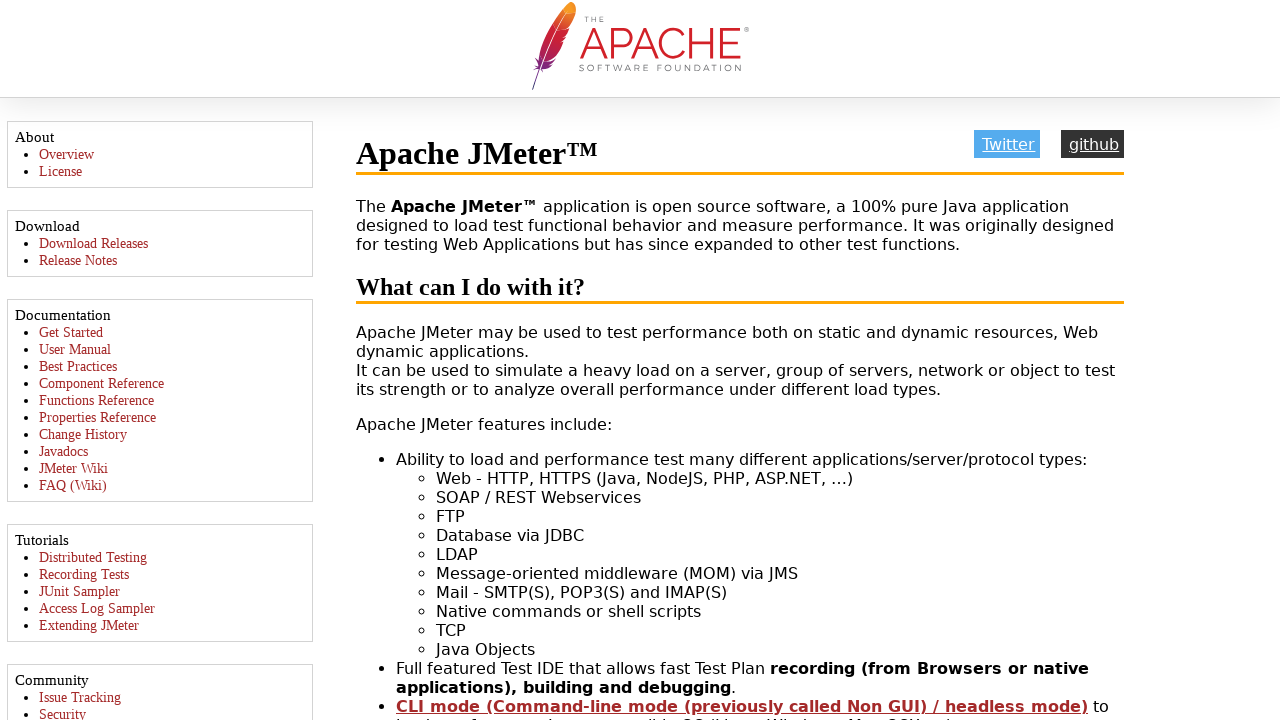

Waited for page to load (domcontentloaded)
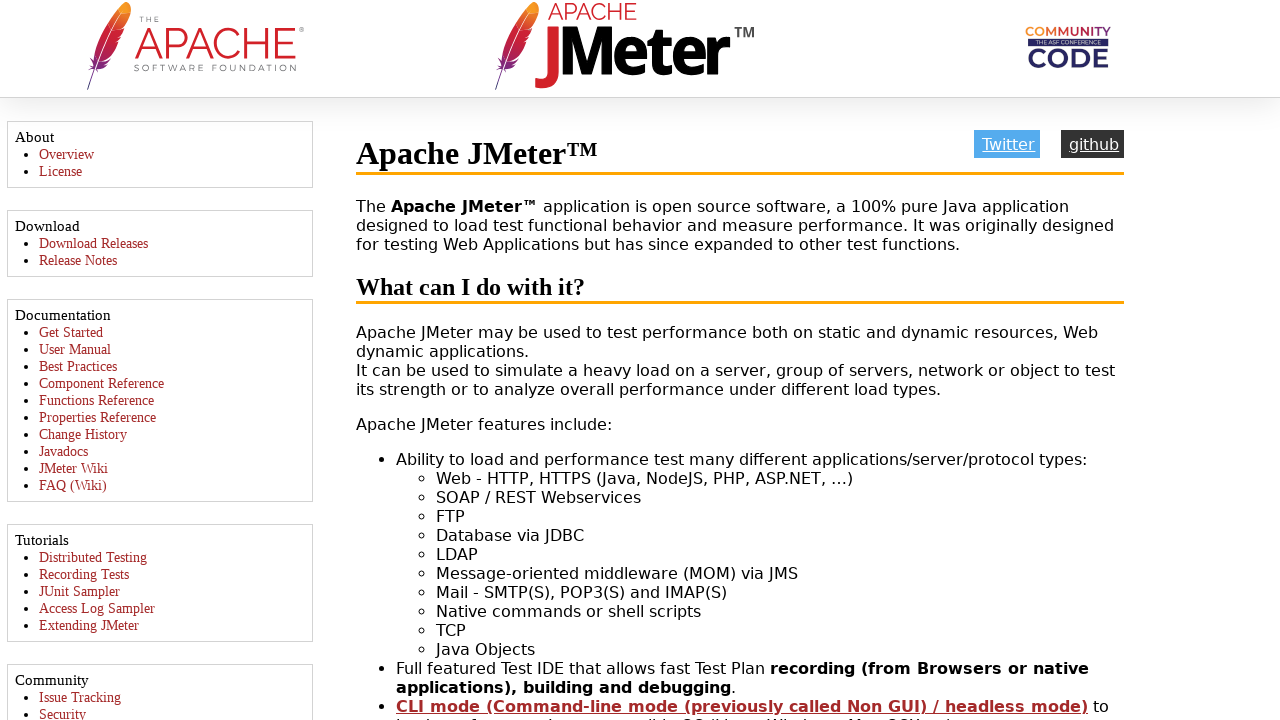

Navigated back to AutomationPractice page
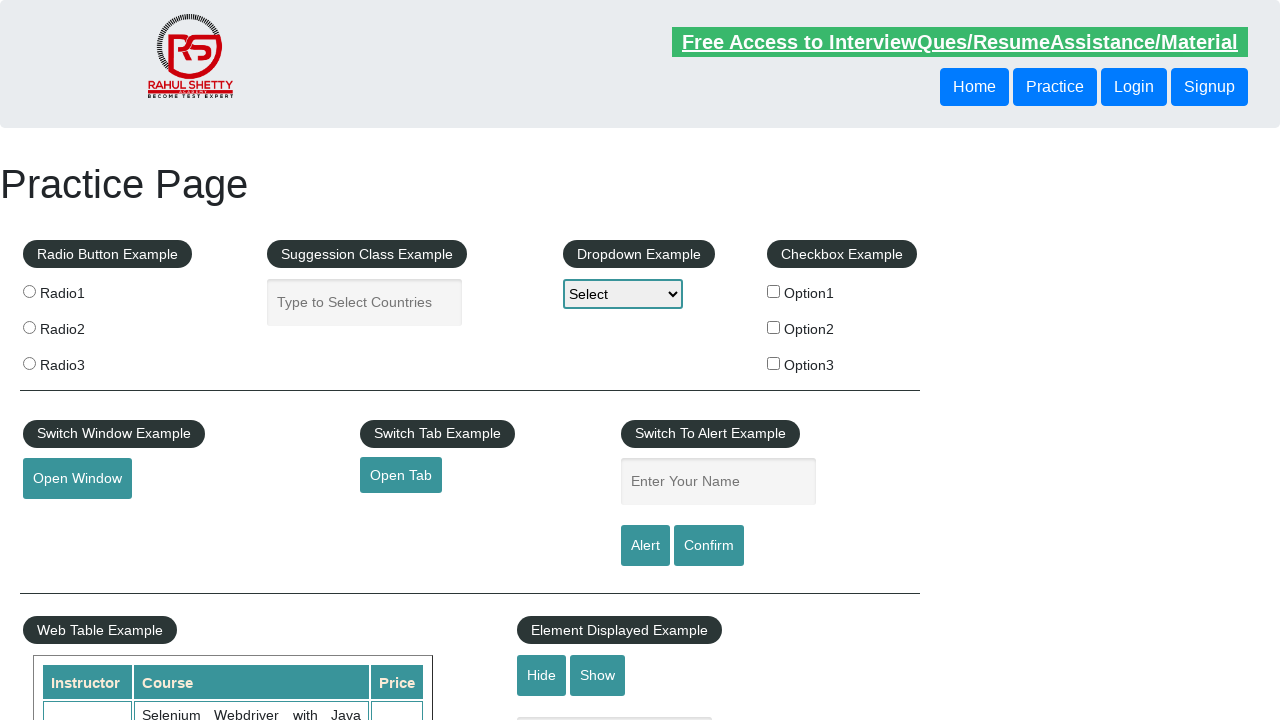

Waited for AutomationPractice page to load (domcontentloaded)
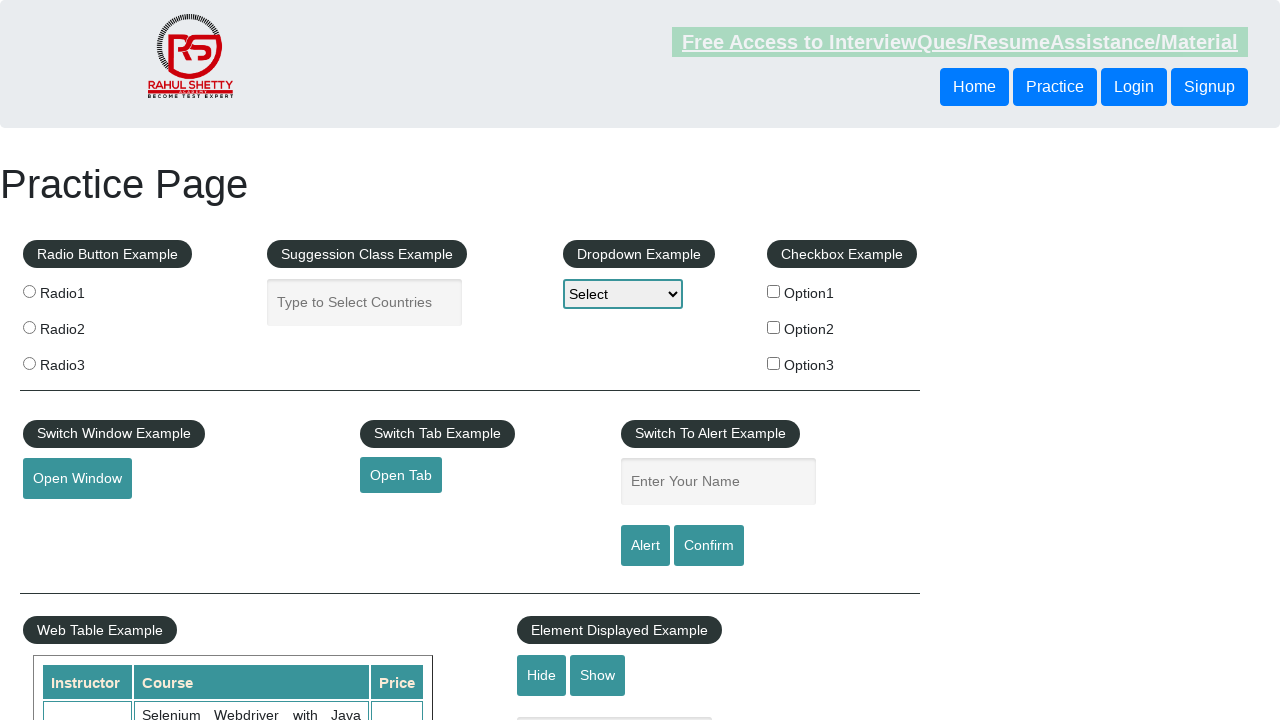

Retrieved href attribute from footer link: https://rahulshettyacademy.com/brokenlink
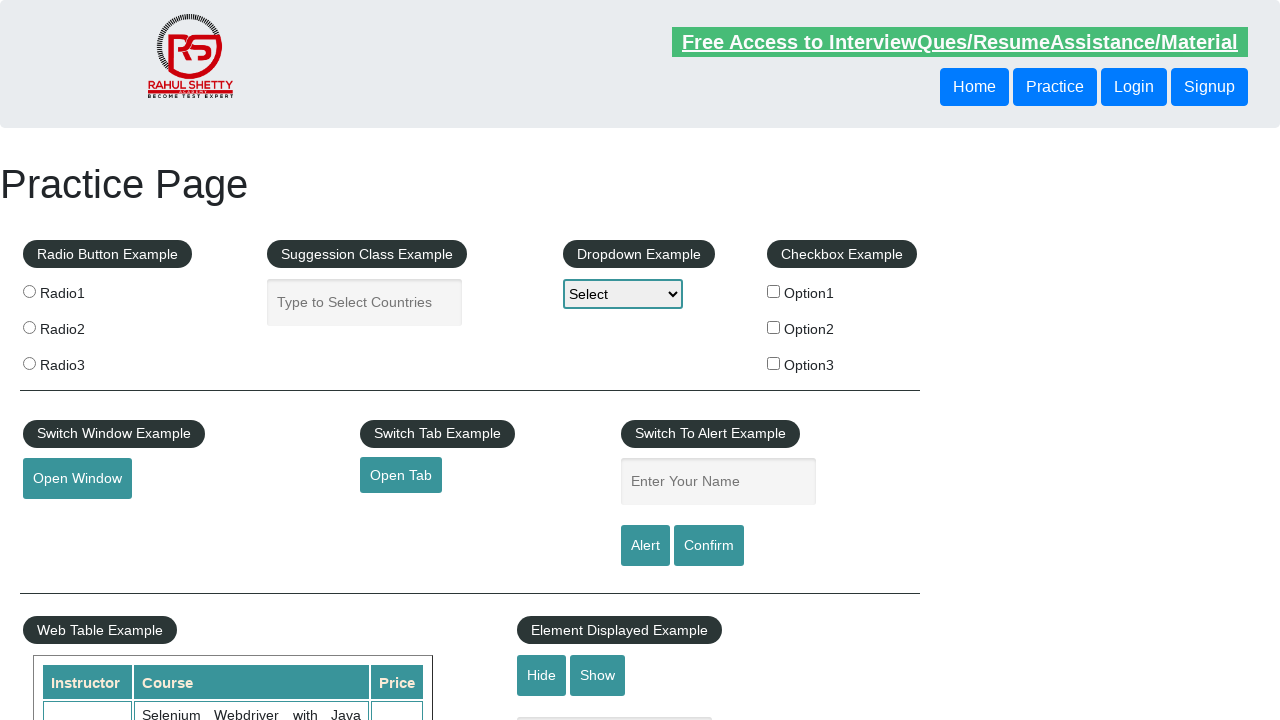

Navigated to footer link: https://rahulshettyacademy.com/brokenlink
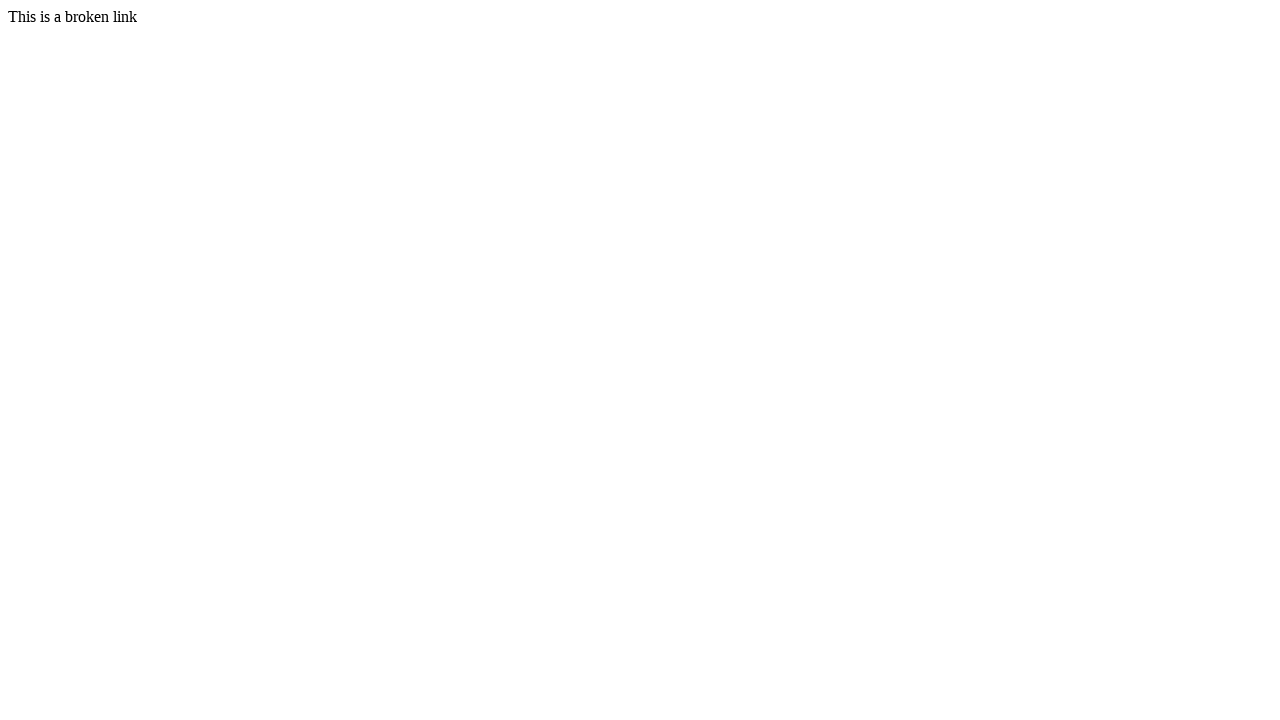

Waited for page to load (domcontentloaded)
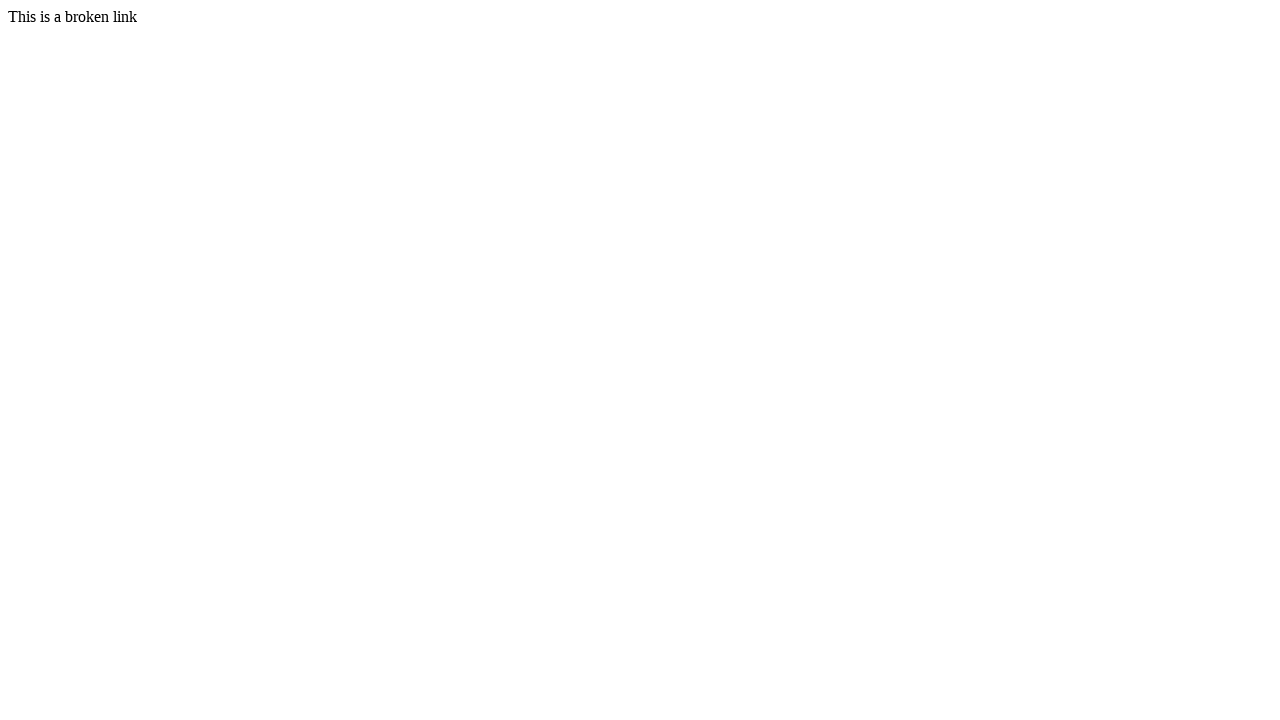

Navigated back to AutomationPractice page
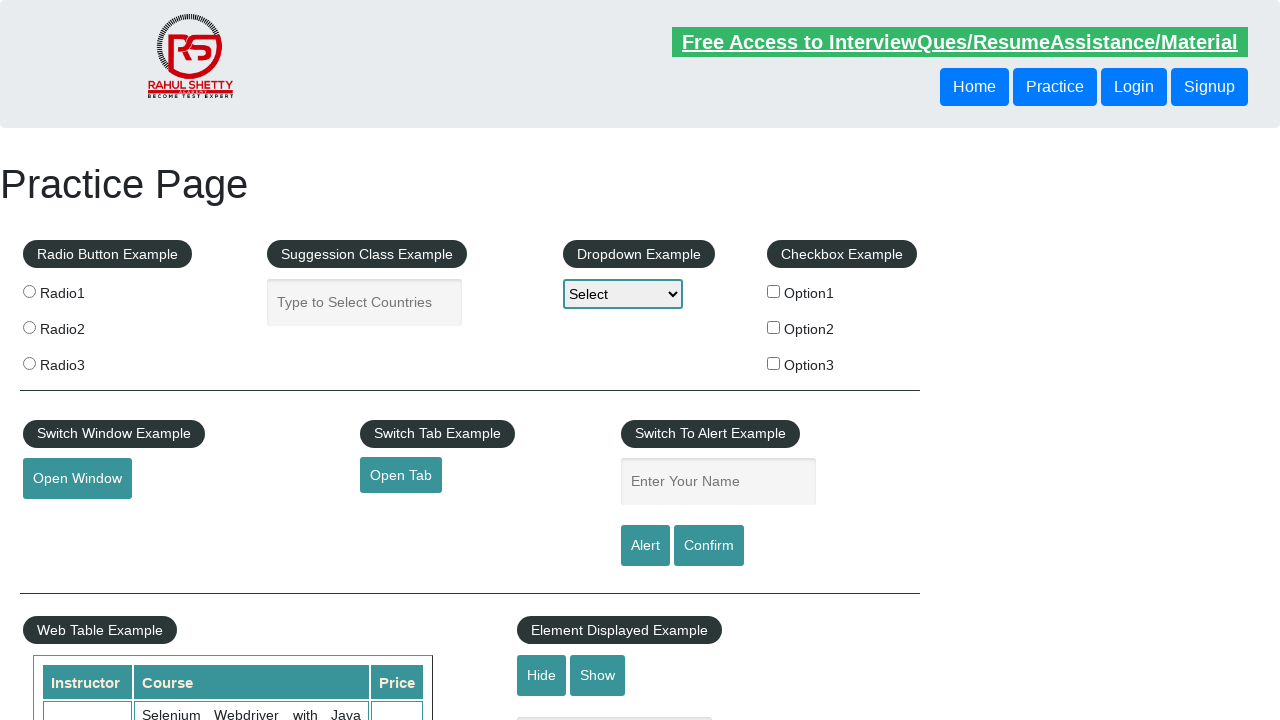

Waited for AutomationPractice page to load (domcontentloaded)
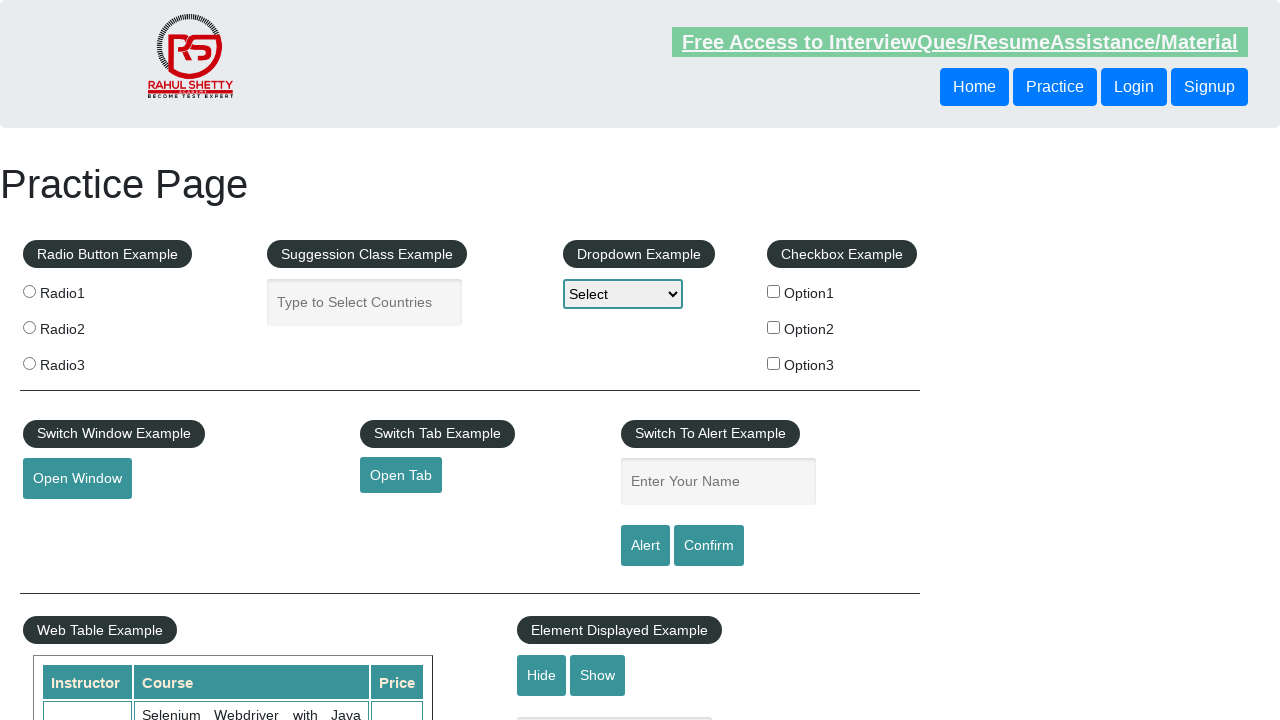

Retrieved href attribute from footer link: #
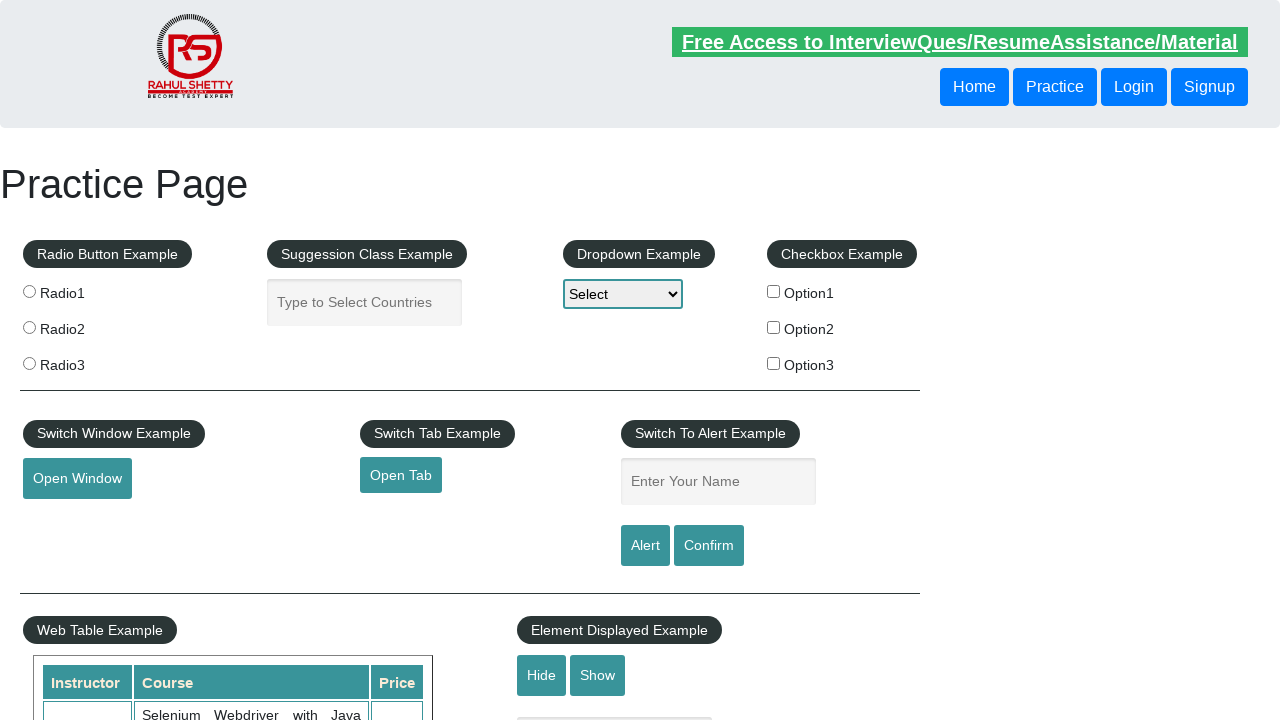

Navigated to footer link: #
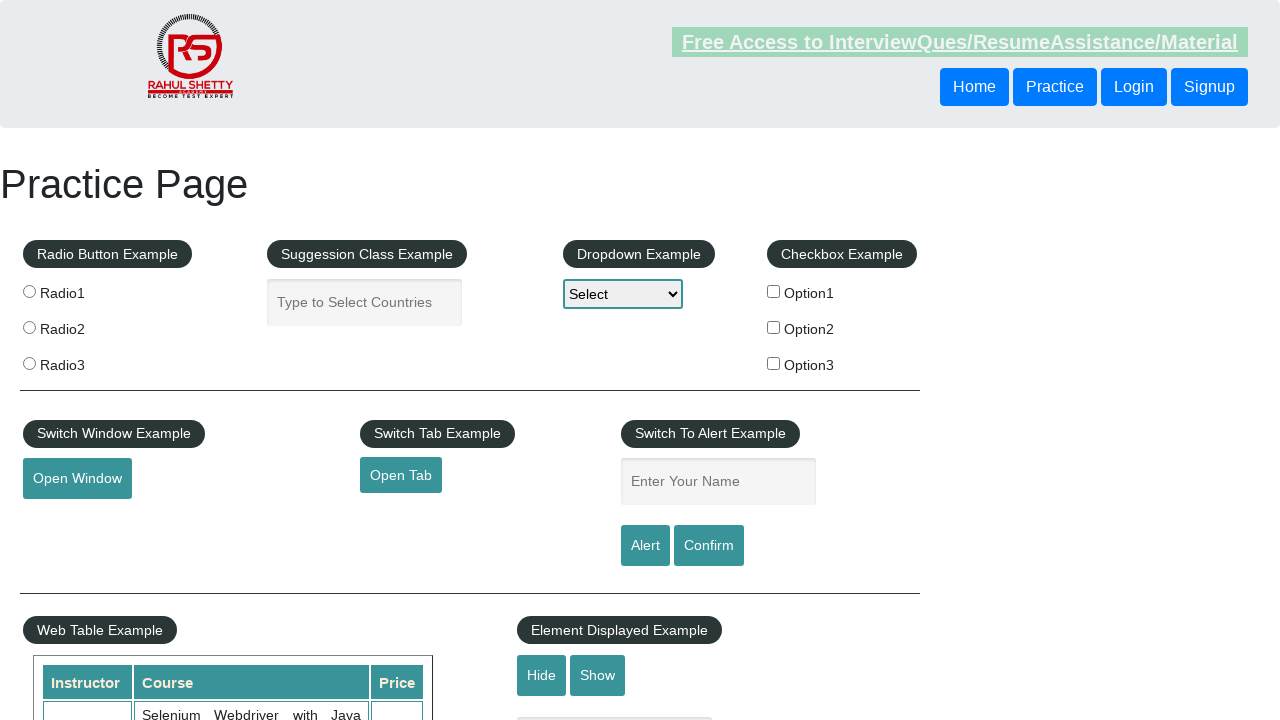

Waited for page to load (domcontentloaded)
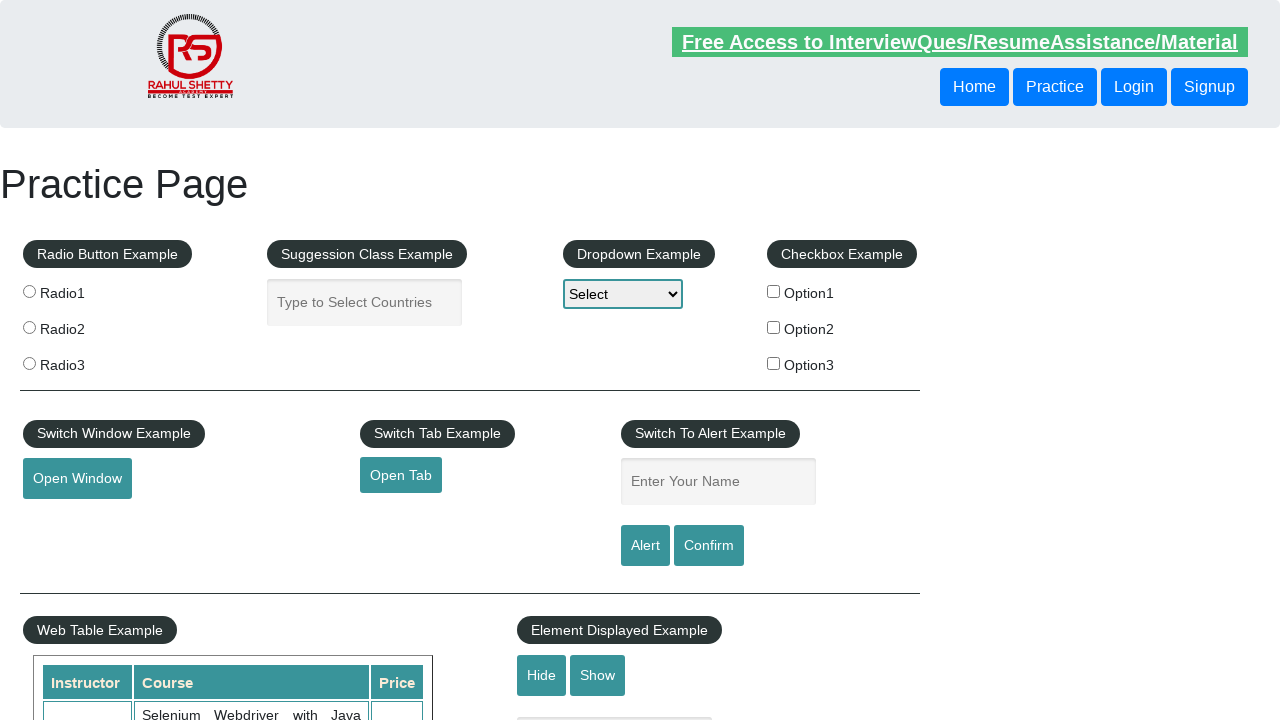

Navigated back to AutomationPractice page
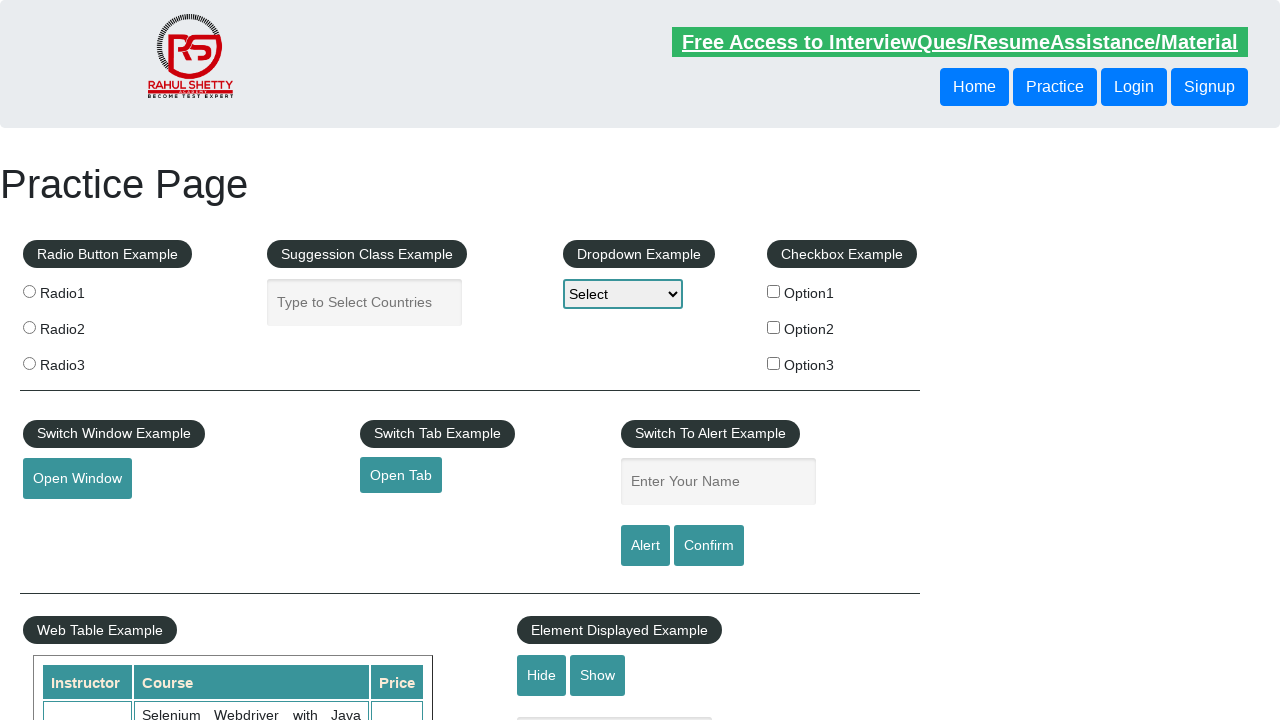

Waited for AutomationPractice page to load (domcontentloaded)
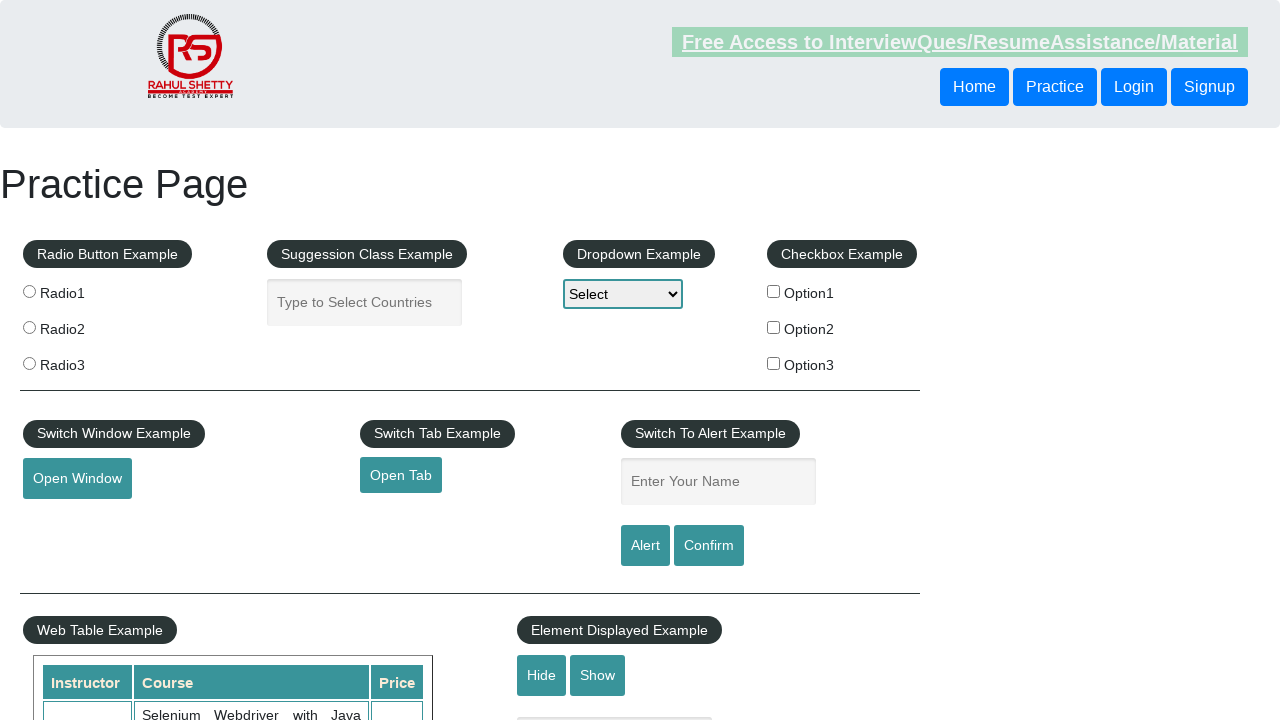

Retrieved href attribute from footer link: #
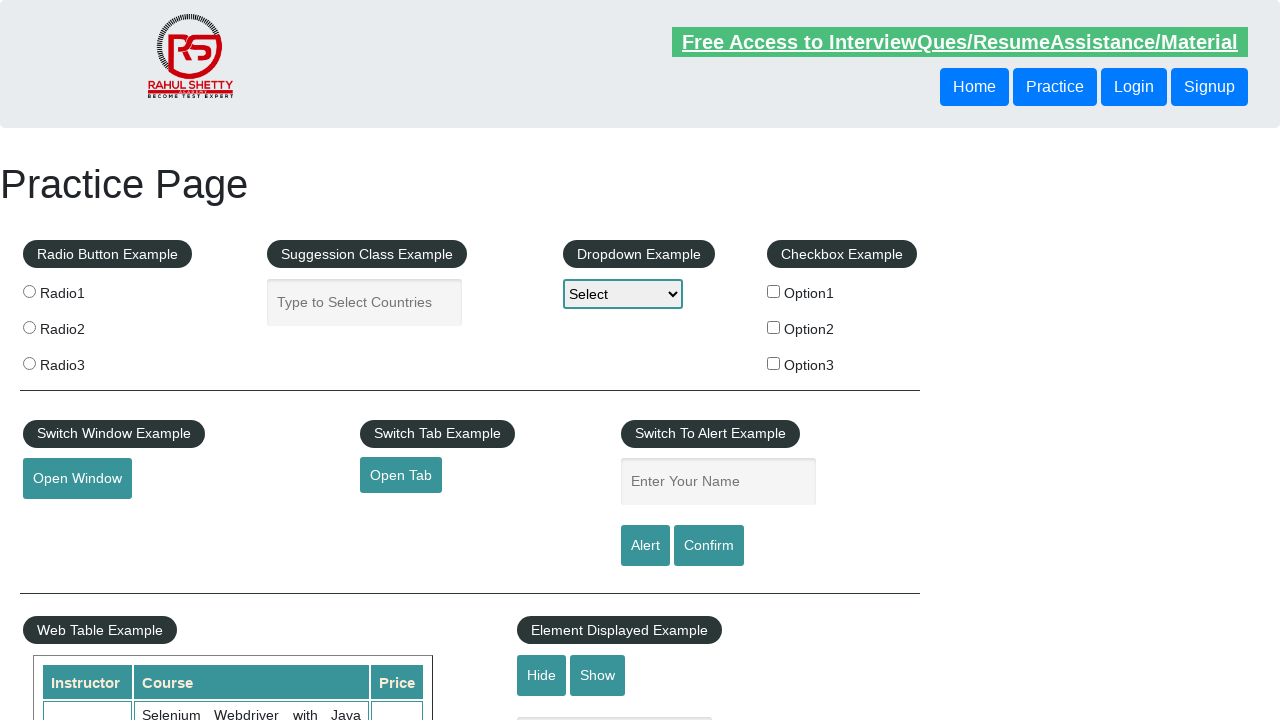

Navigated to footer link: #
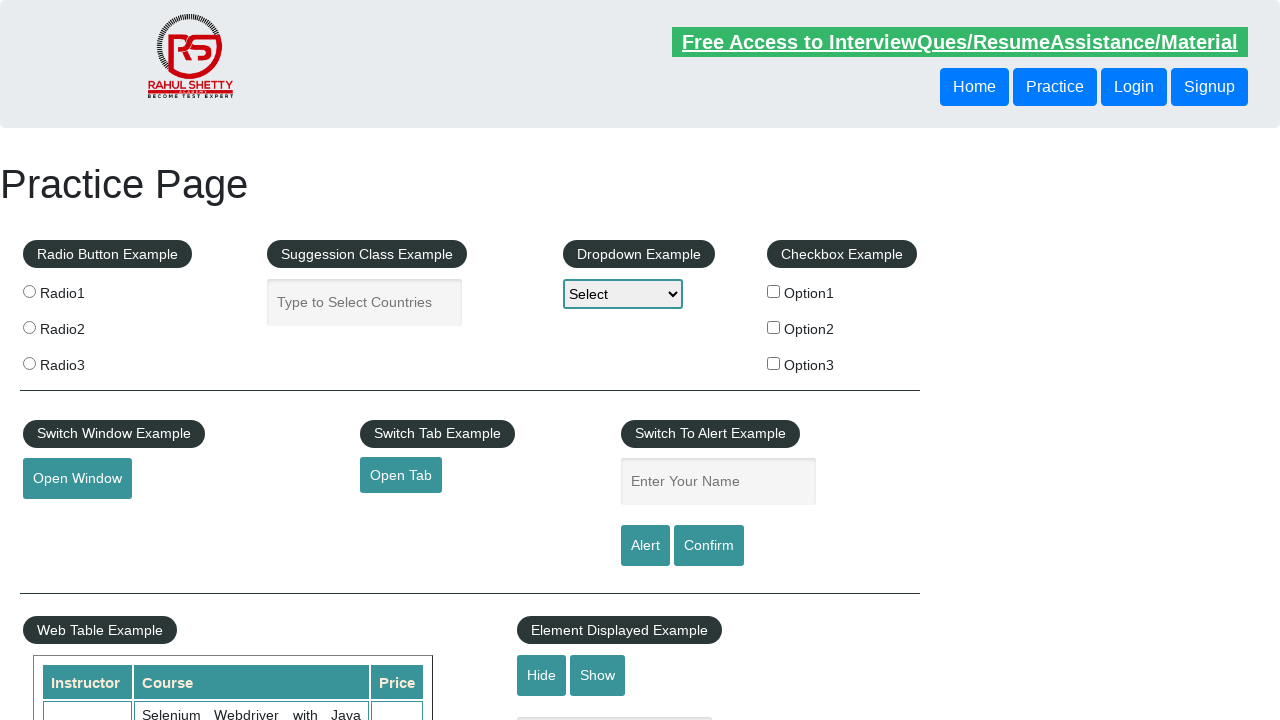

Waited for page to load (domcontentloaded)
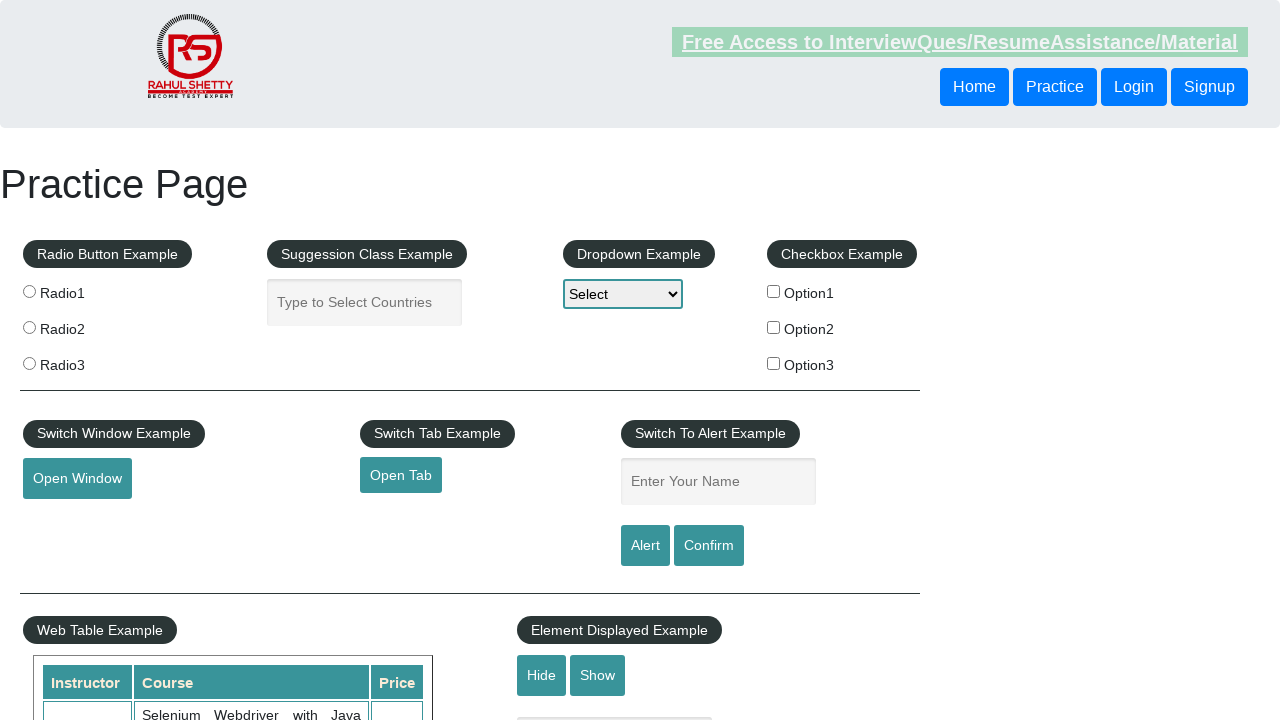

Navigated back to AutomationPractice page
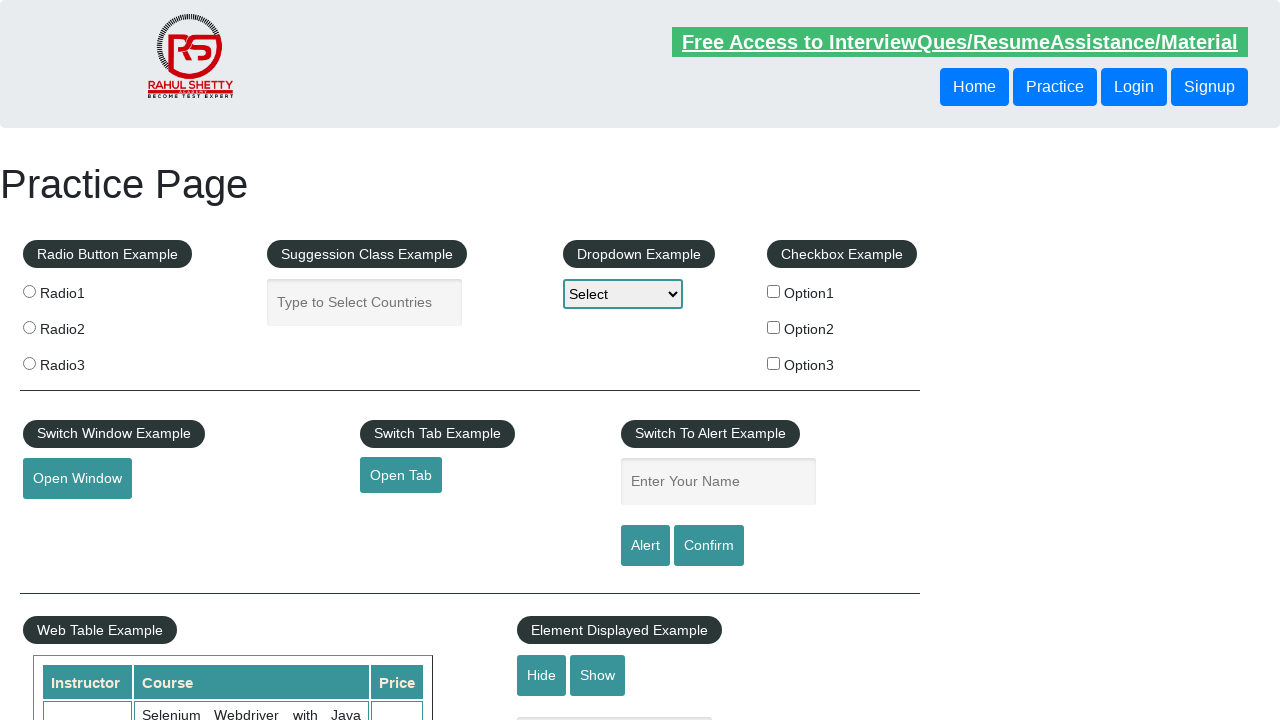

Waited for AutomationPractice page to load (domcontentloaded)
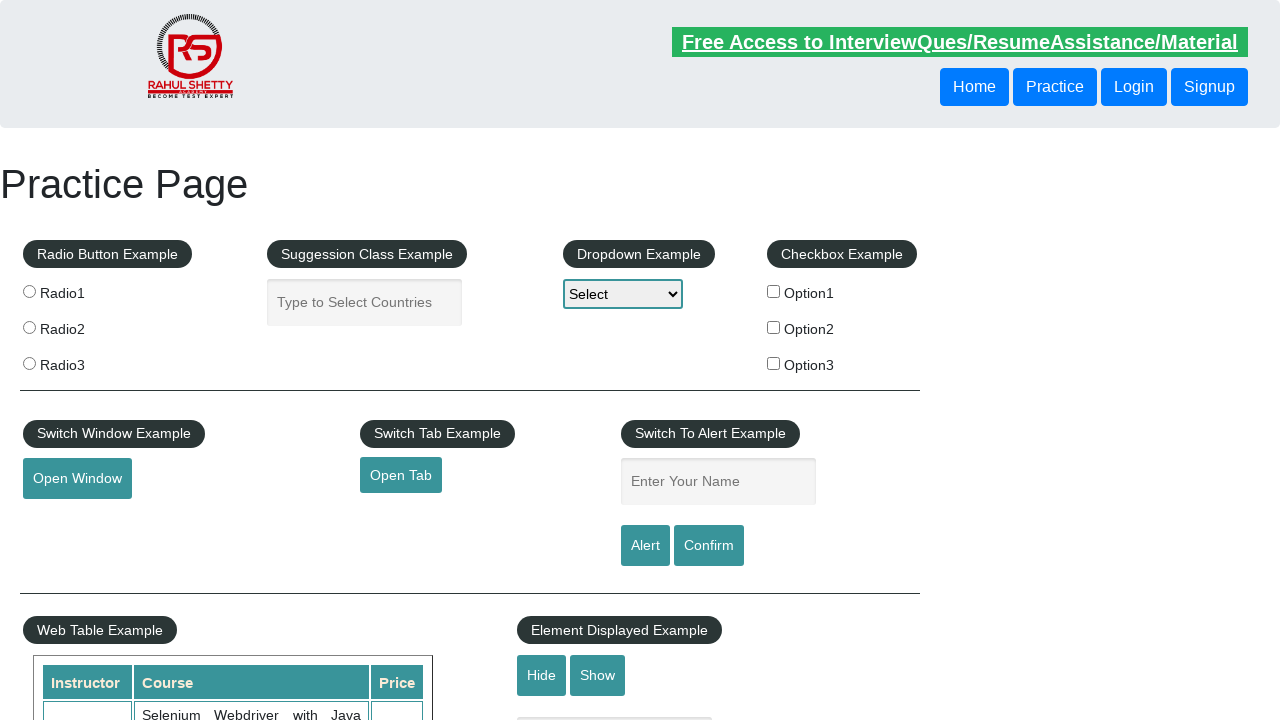

Retrieved href attribute from footer link: #
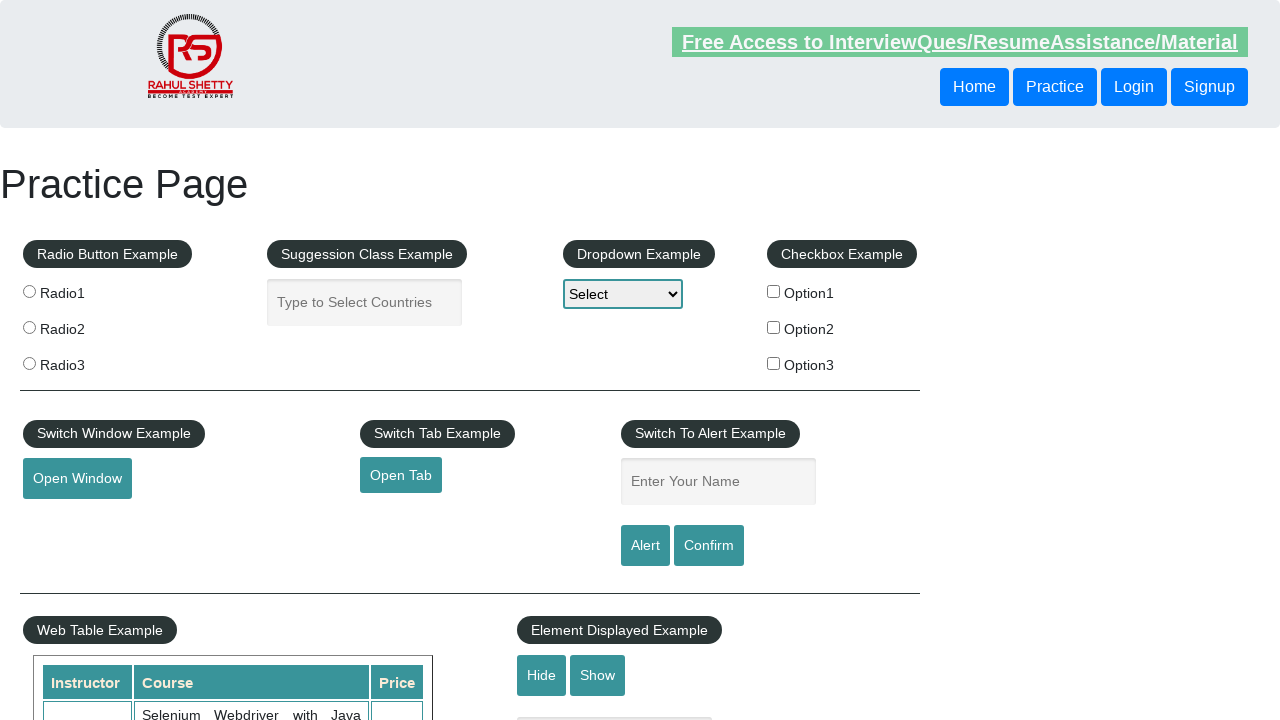

Navigated to footer link: #
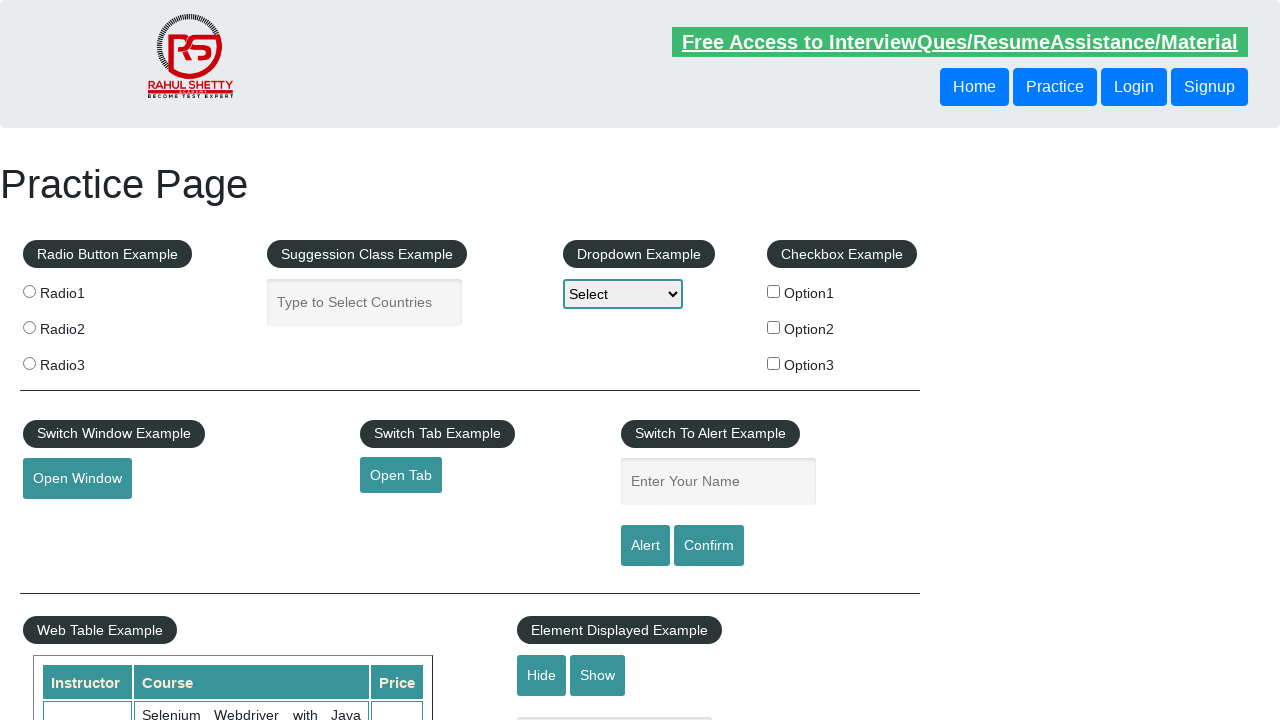

Waited for page to load (domcontentloaded)
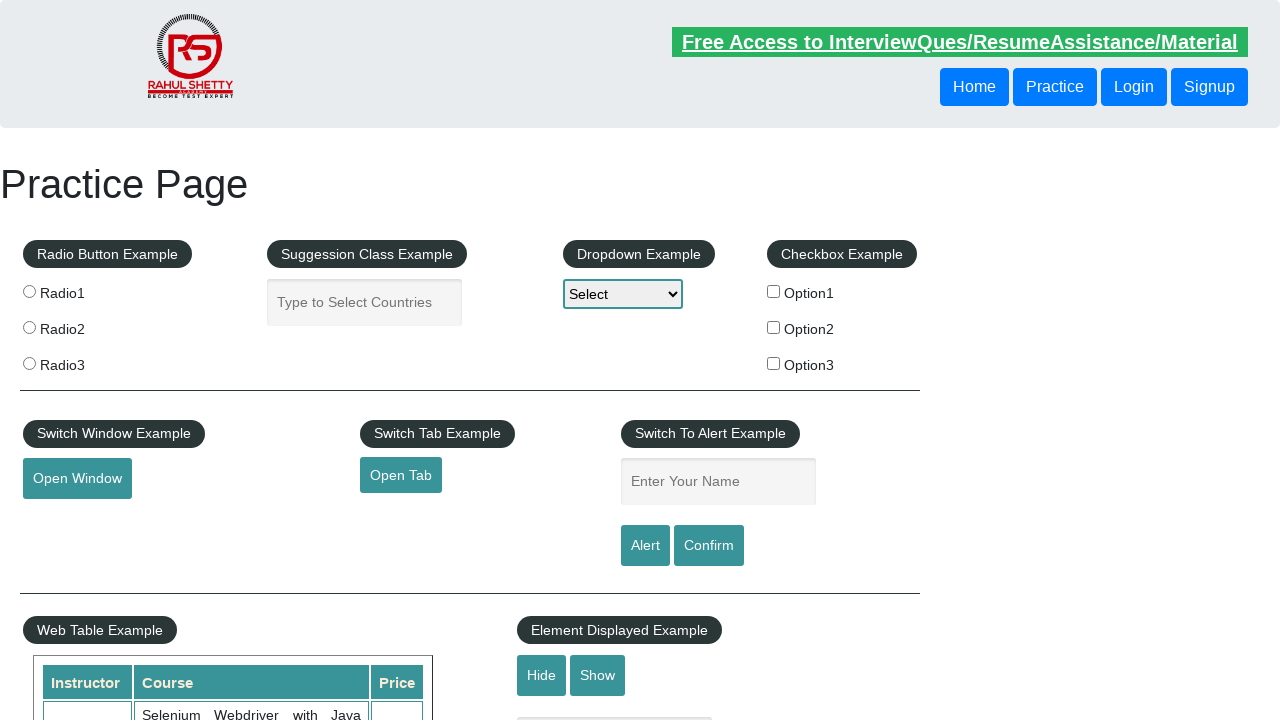

Navigated back to AutomationPractice page
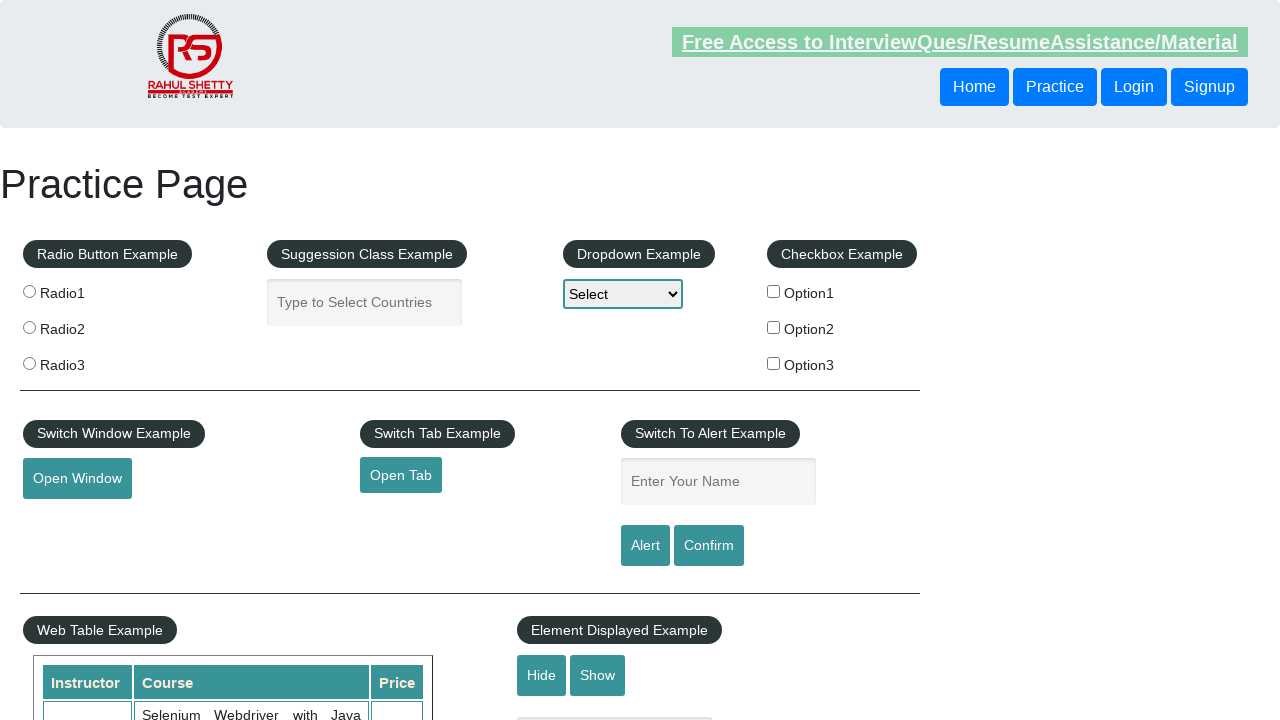

Waited for AutomationPractice page to load (domcontentloaded)
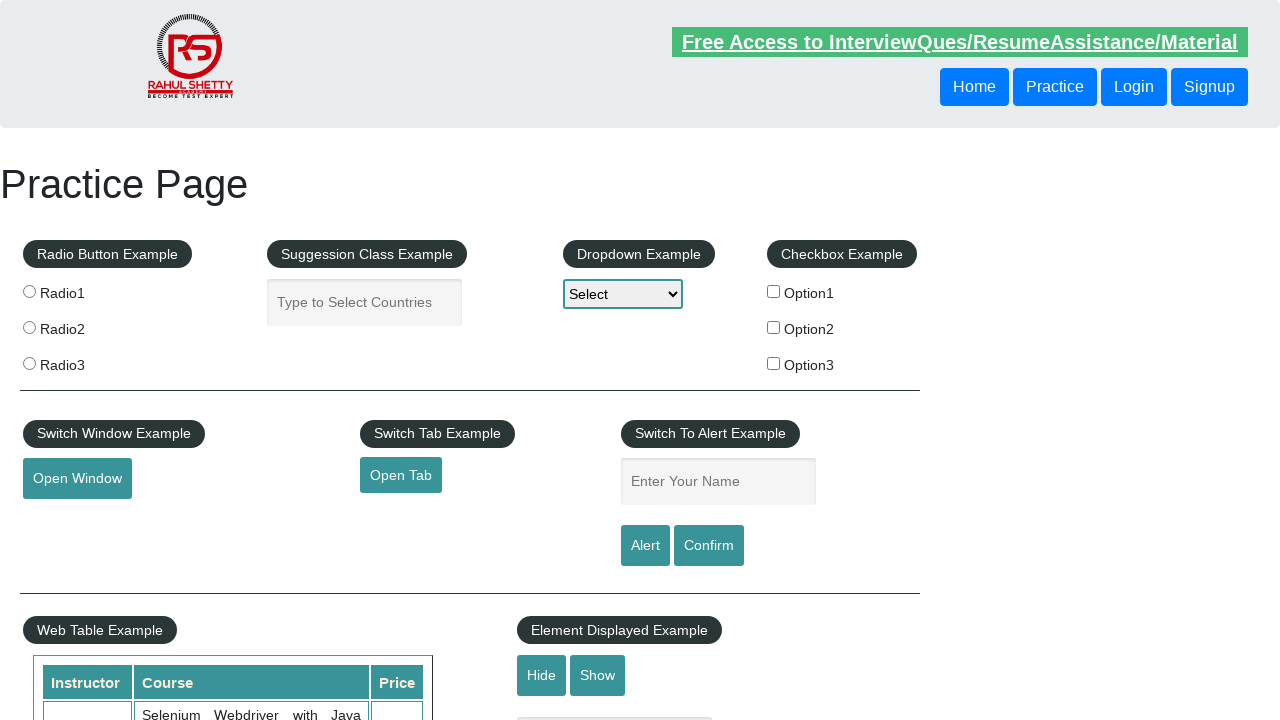

Retrieved href attribute from footer link: #
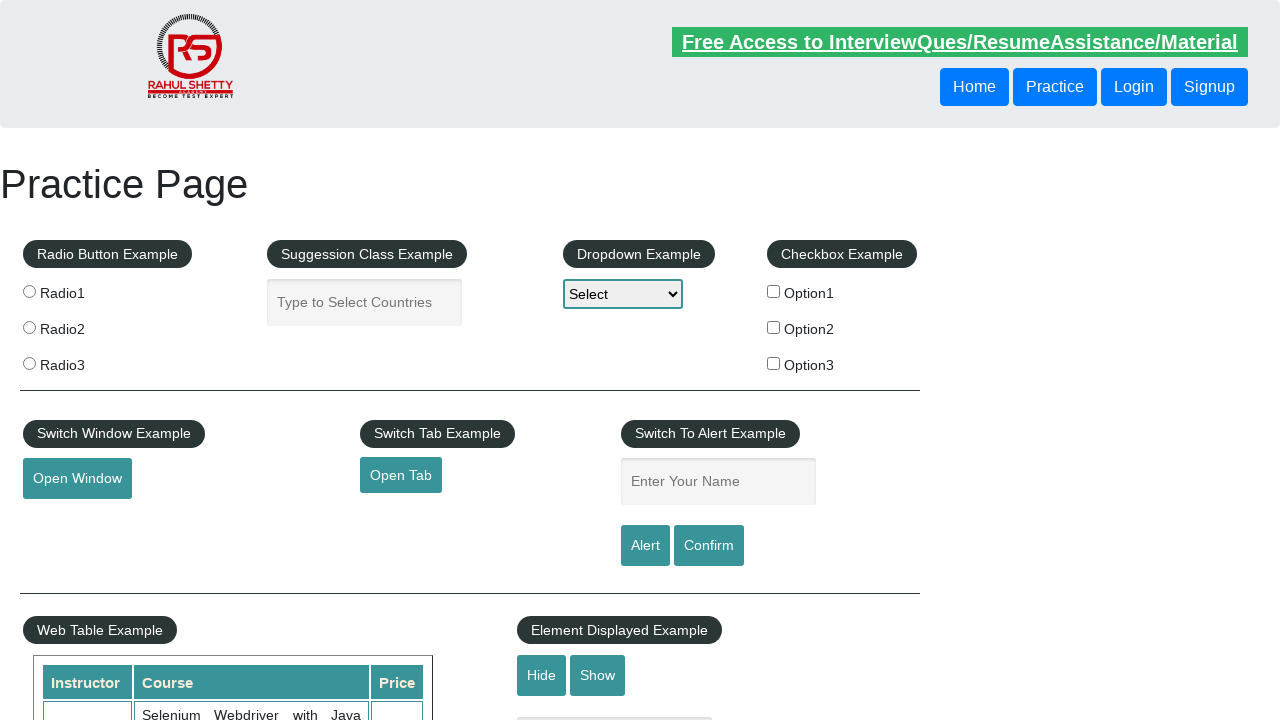

Navigated to footer link: #
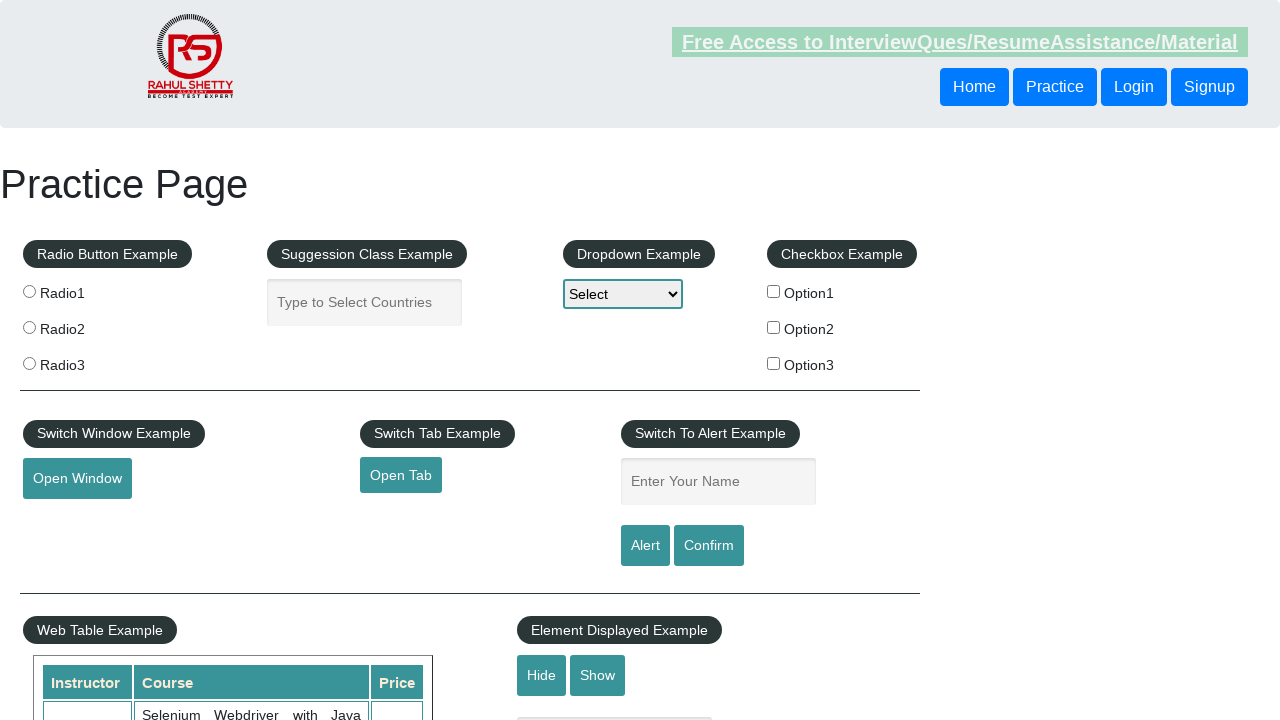

Waited for page to load (domcontentloaded)
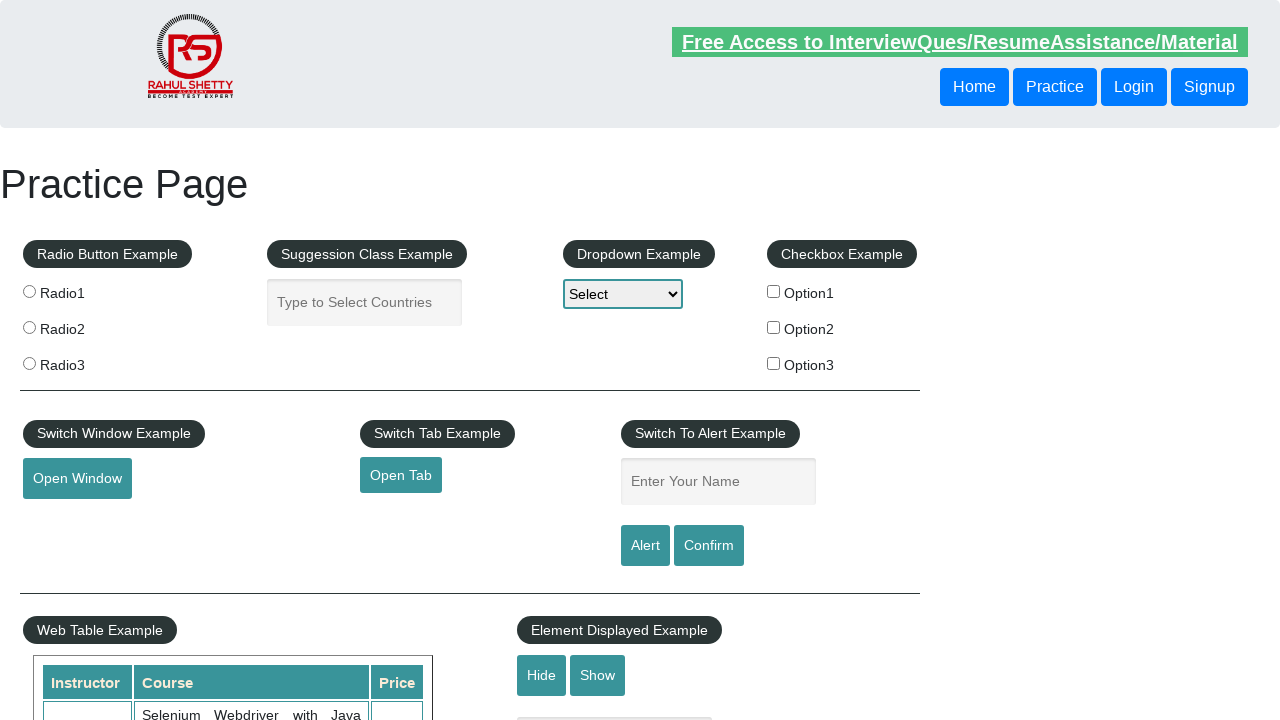

Navigated back to AutomationPractice page
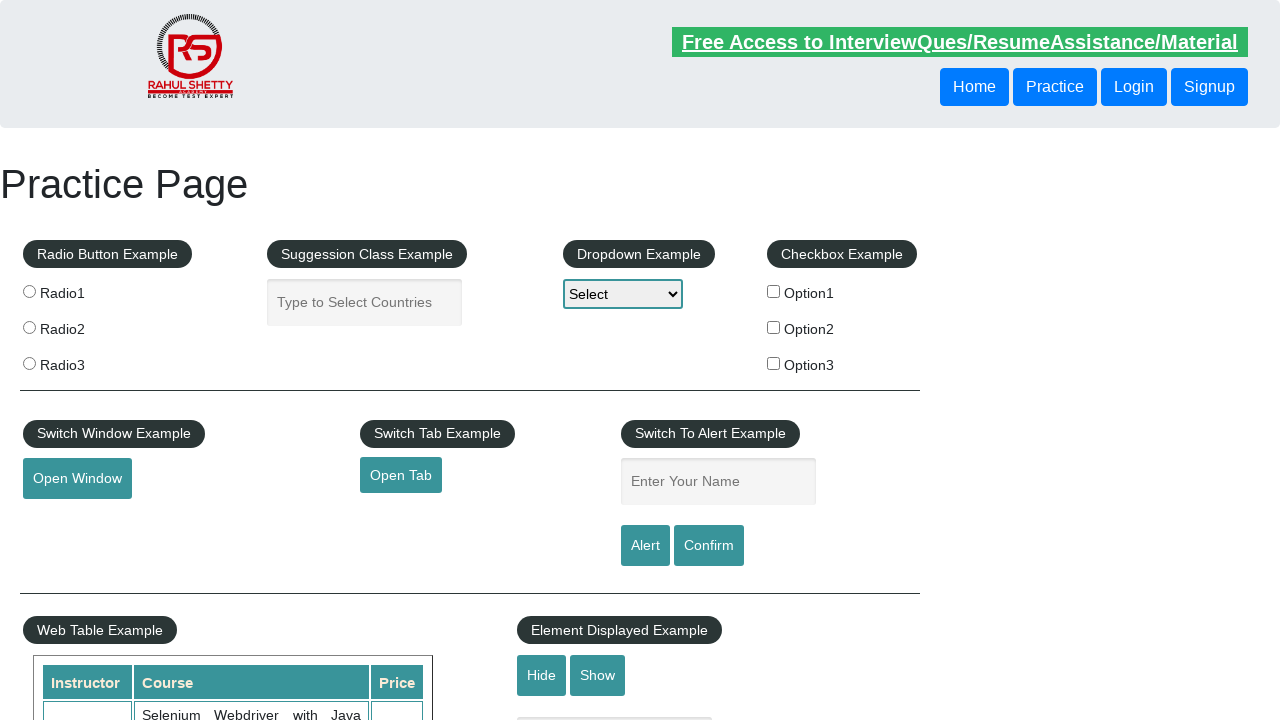

Waited for AutomationPractice page to load (domcontentloaded)
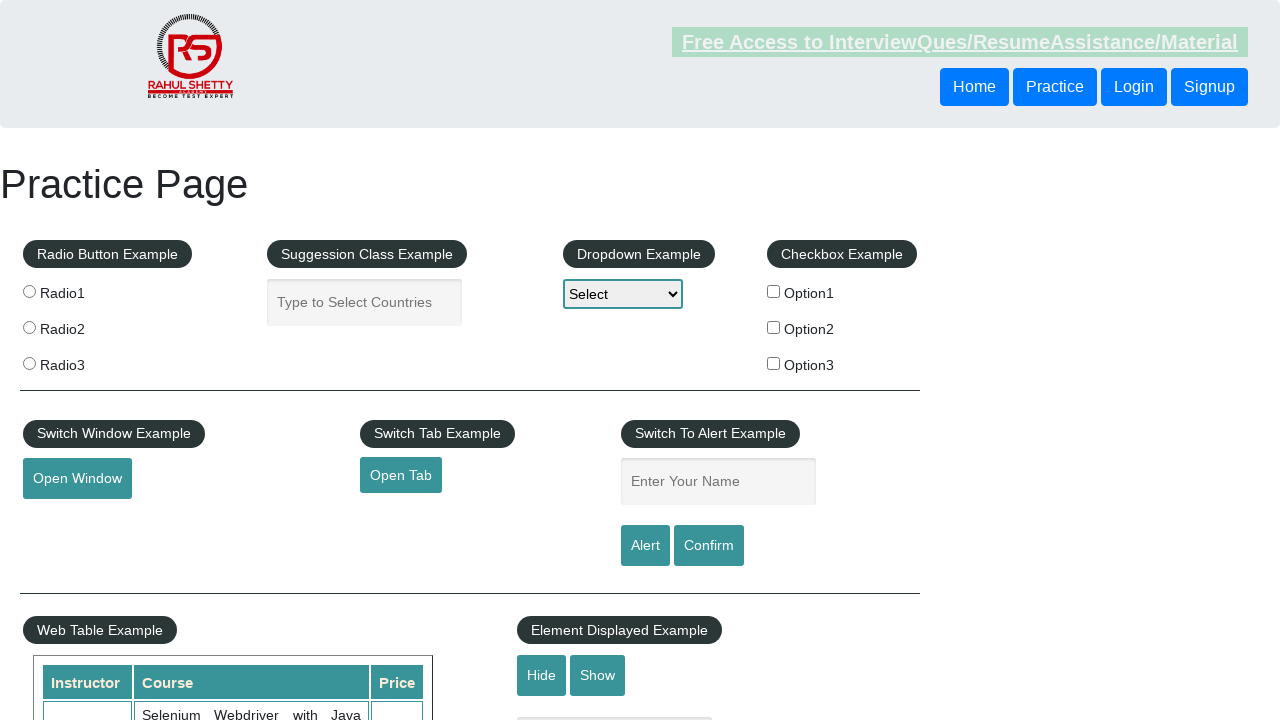

Retrieved href attribute from footer link: #
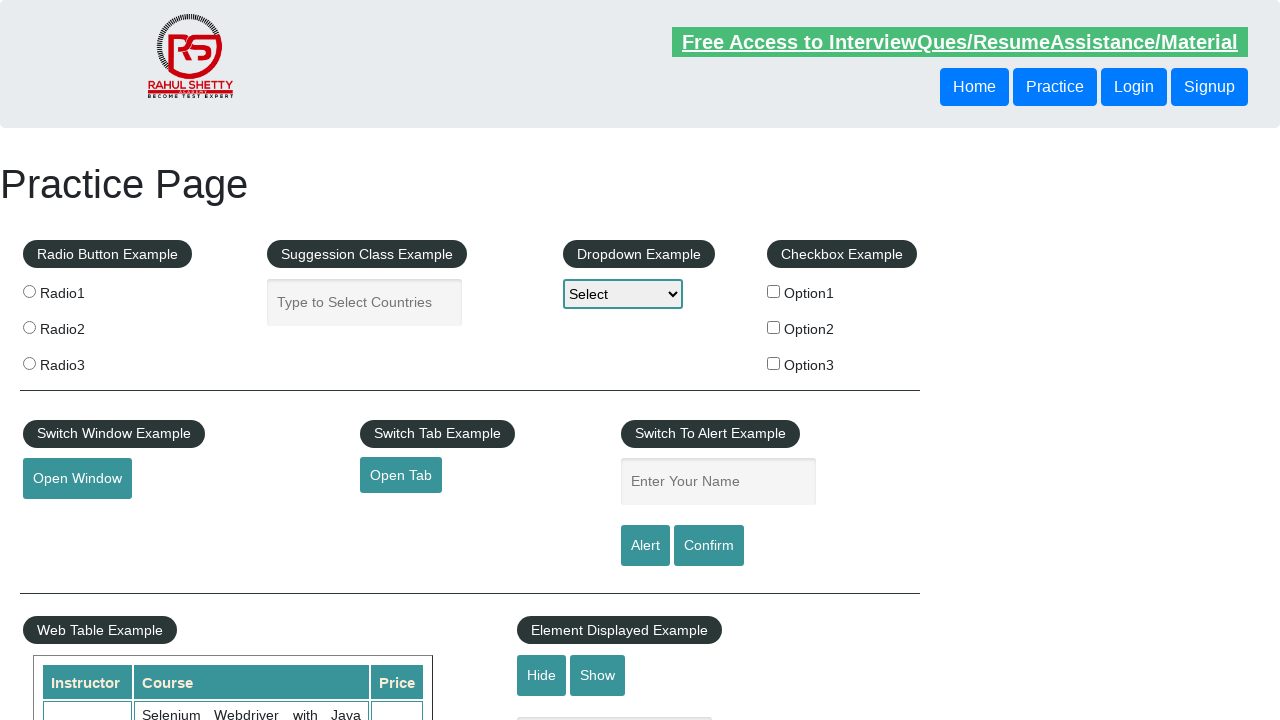

Navigated to footer link: #
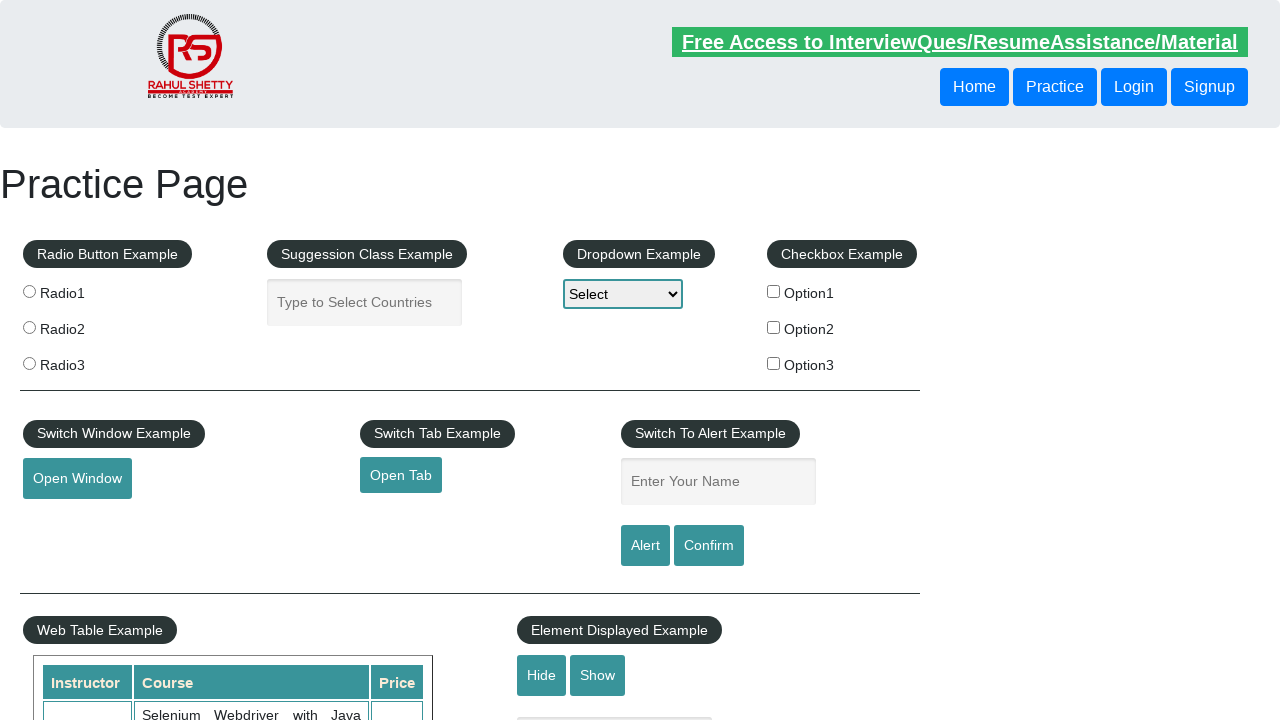

Waited for page to load (domcontentloaded)
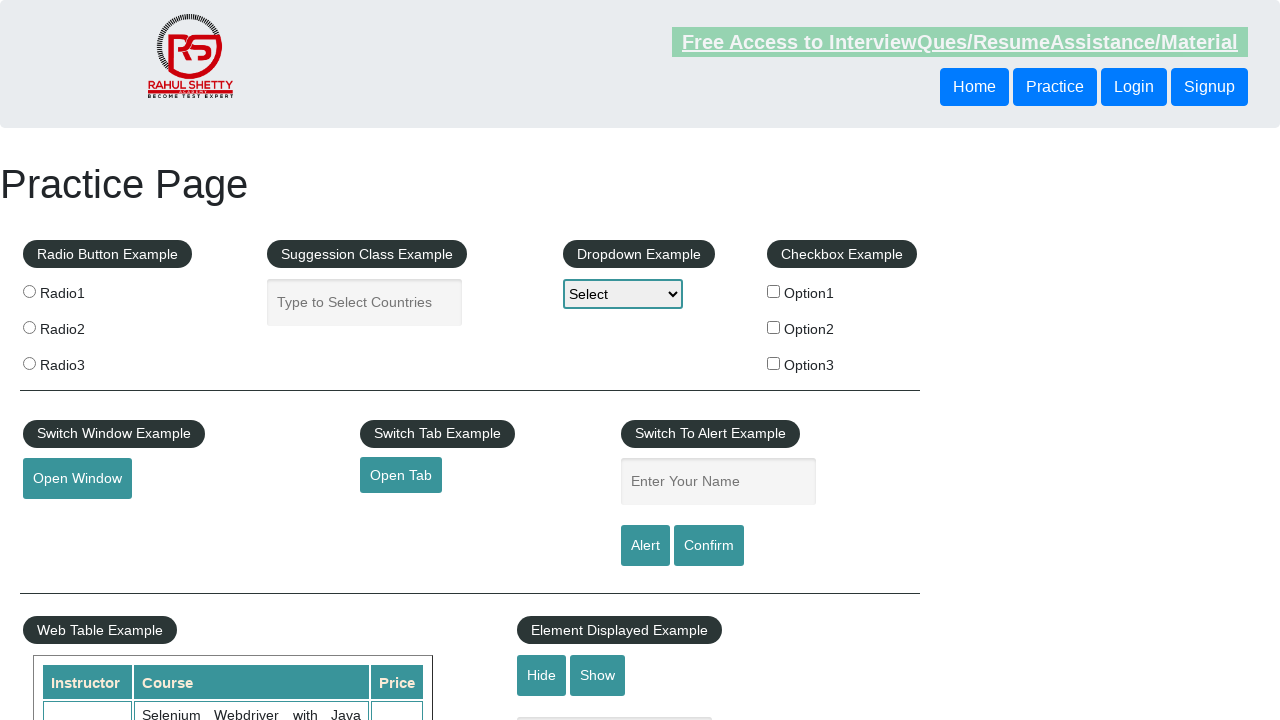

Navigated back to AutomationPractice page
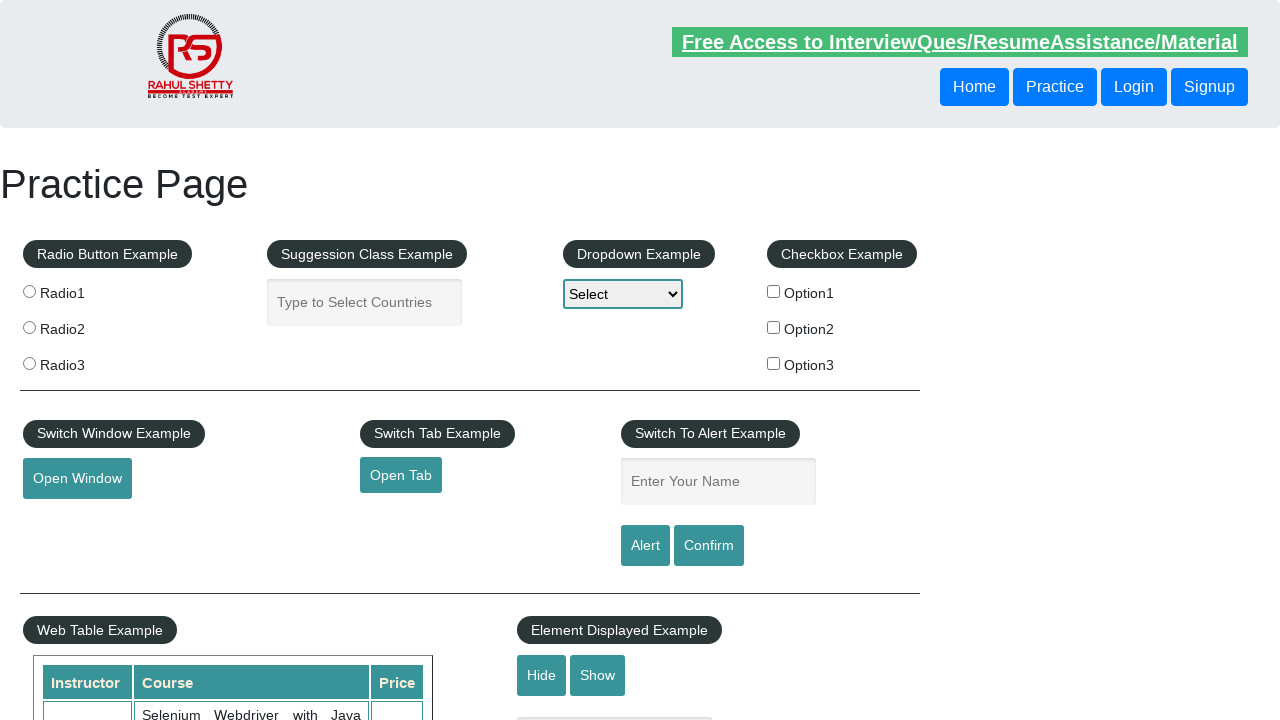

Waited for AutomationPractice page to load (domcontentloaded)
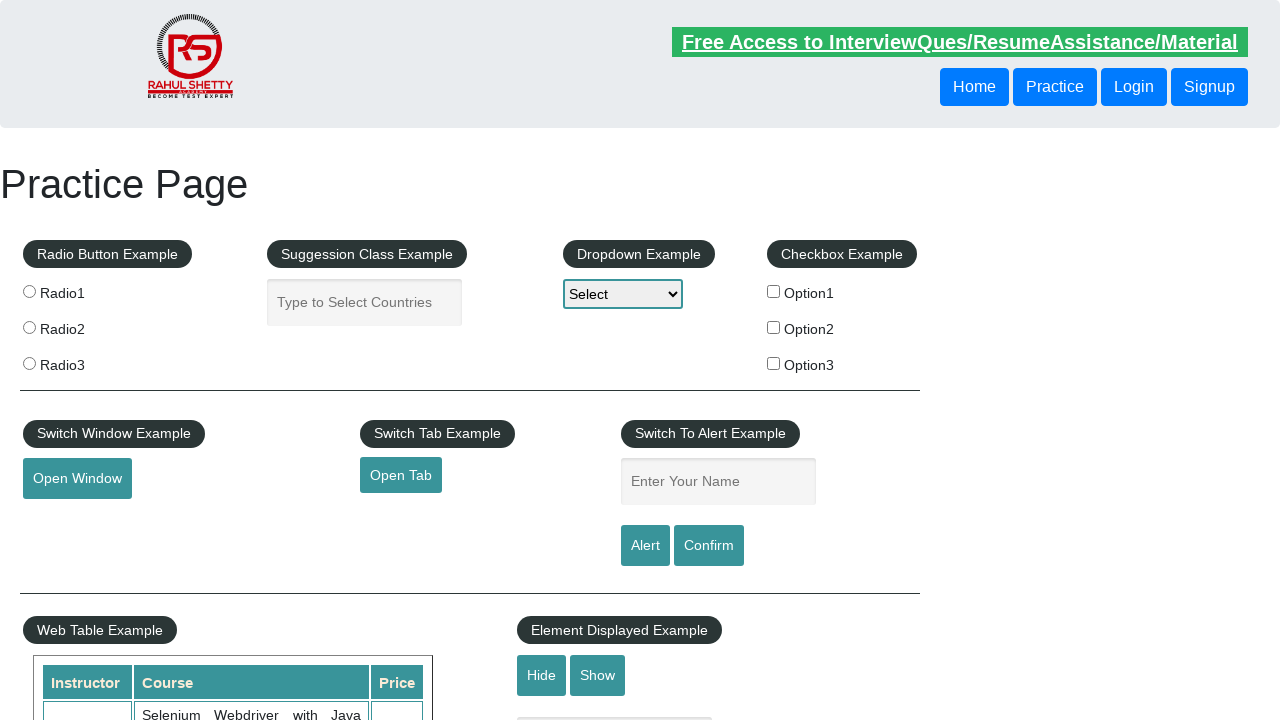

Retrieved href attribute from footer link: #
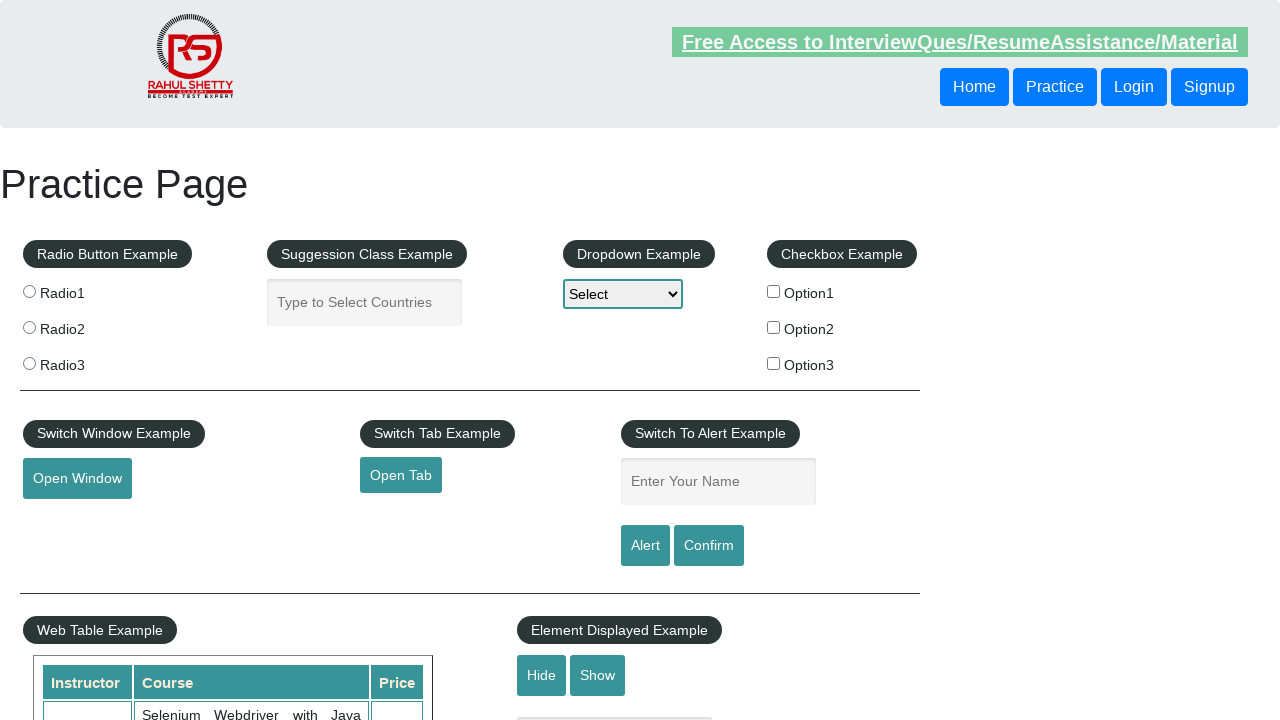

Navigated to footer link: #
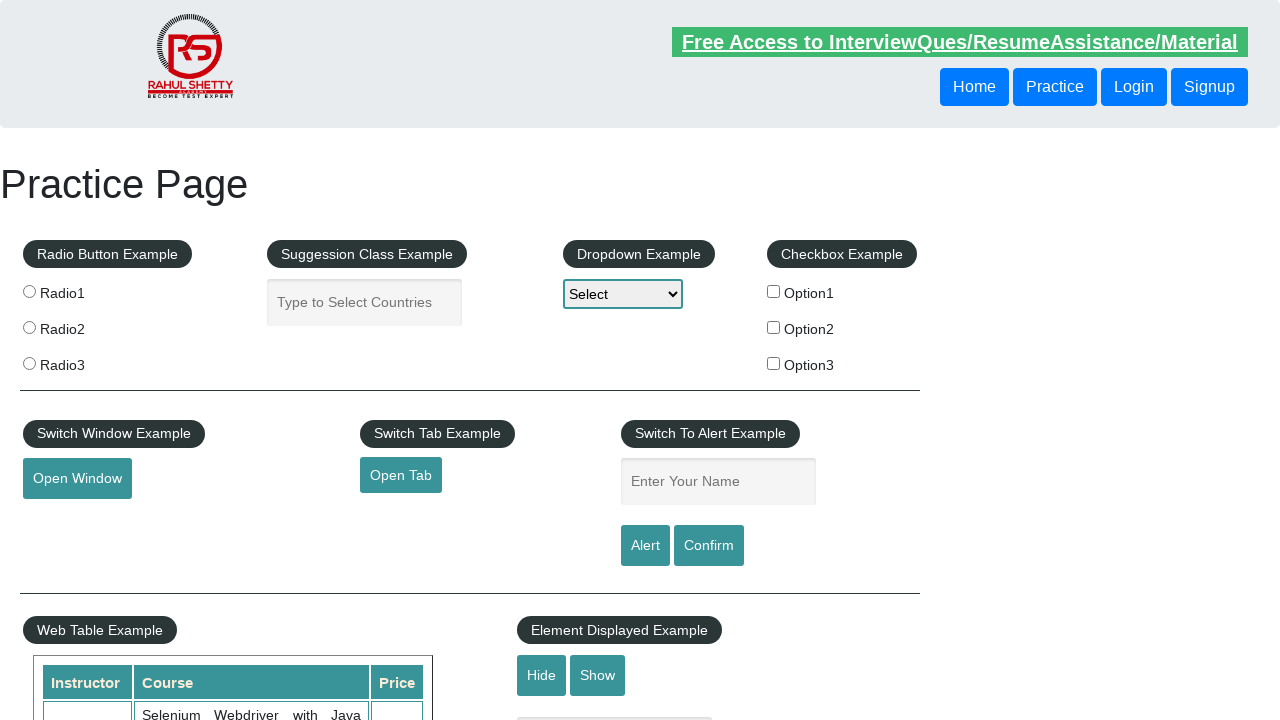

Waited for page to load (domcontentloaded)
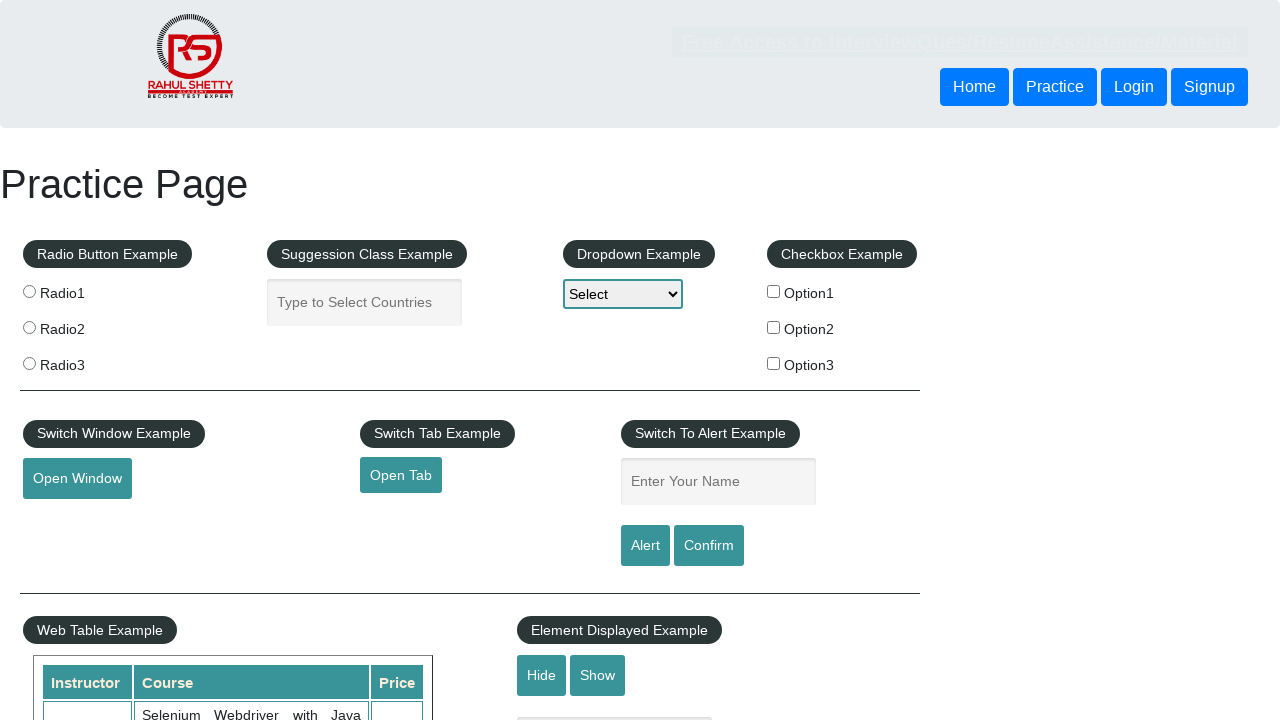

Navigated back to AutomationPractice page
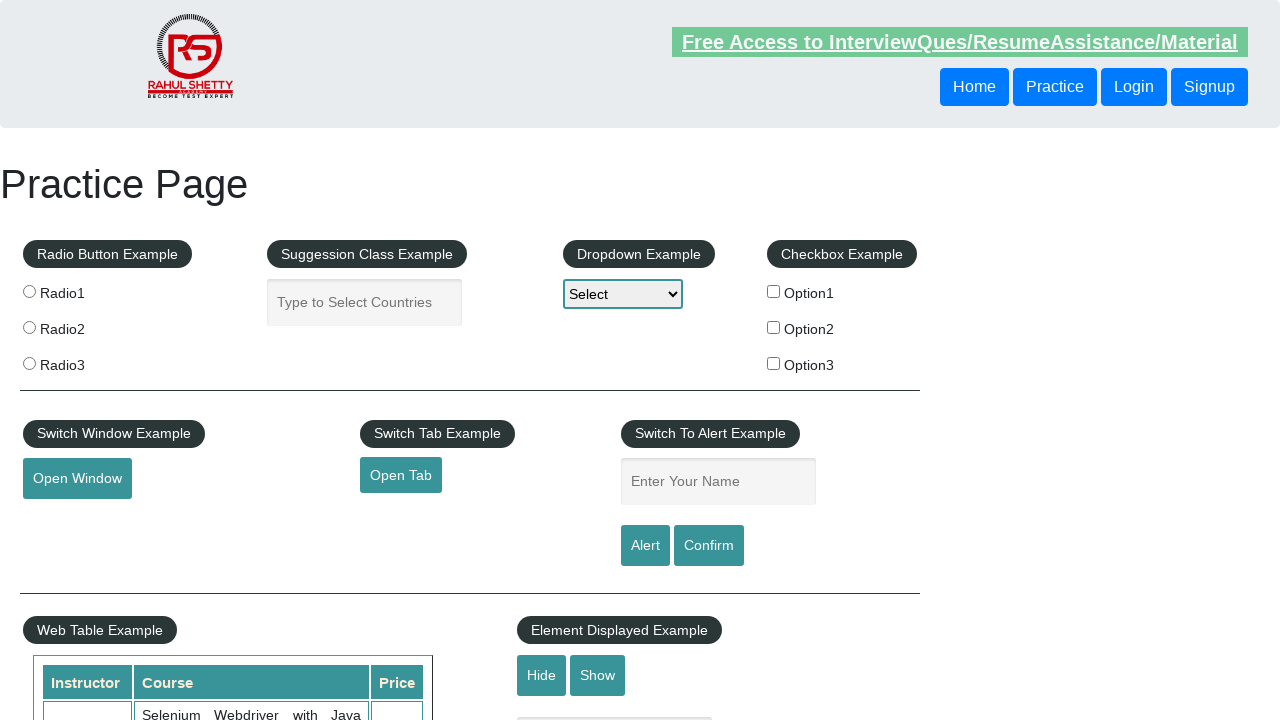

Waited for AutomationPractice page to load (domcontentloaded)
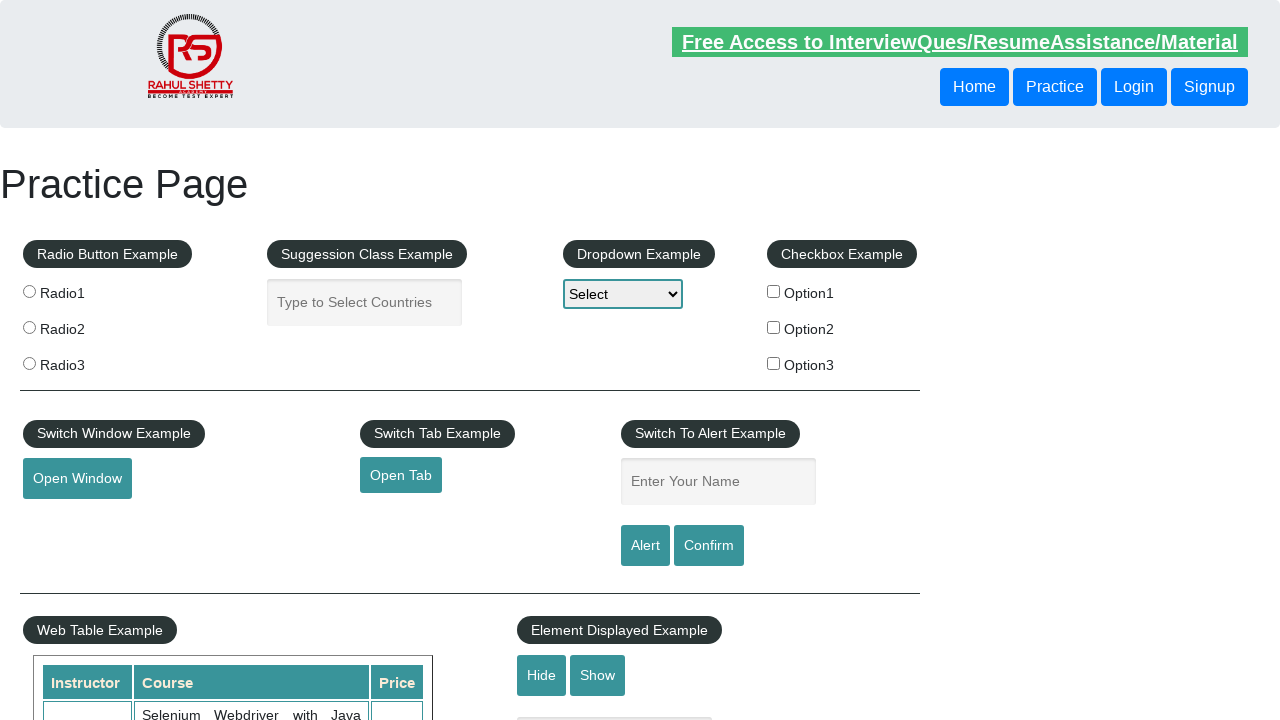

Retrieved href attribute from footer link: #
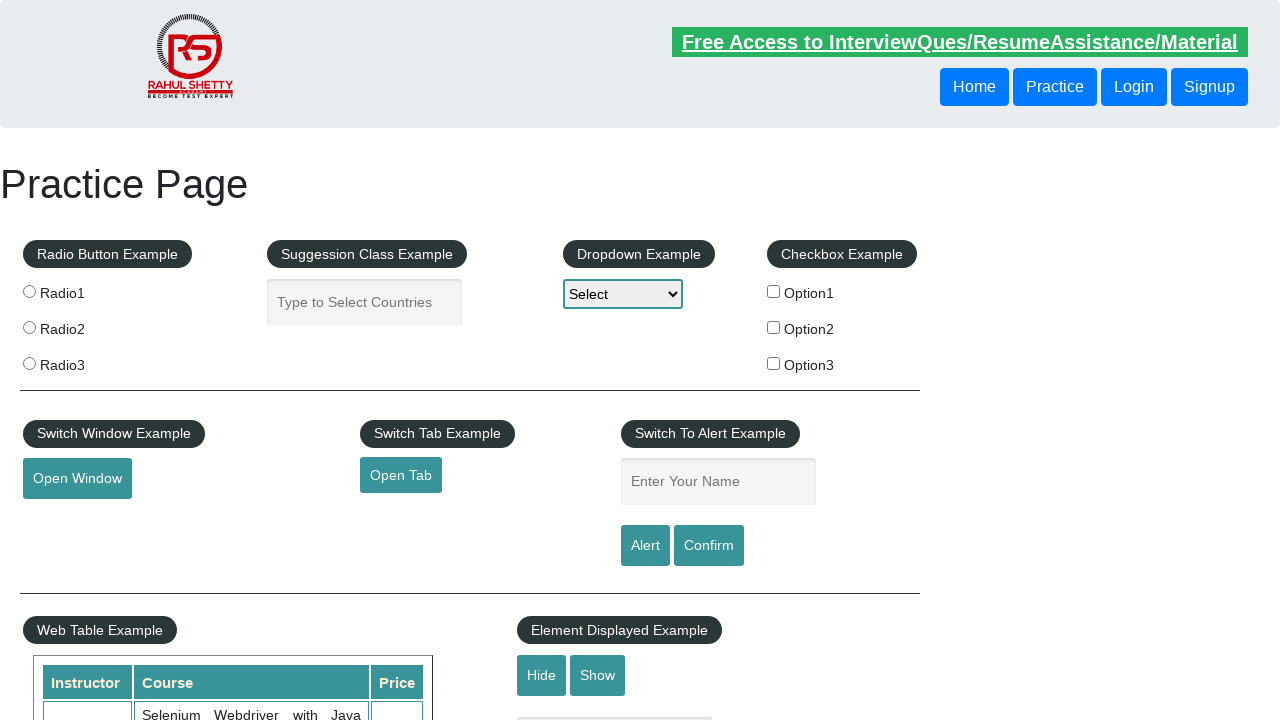

Navigated to footer link: #
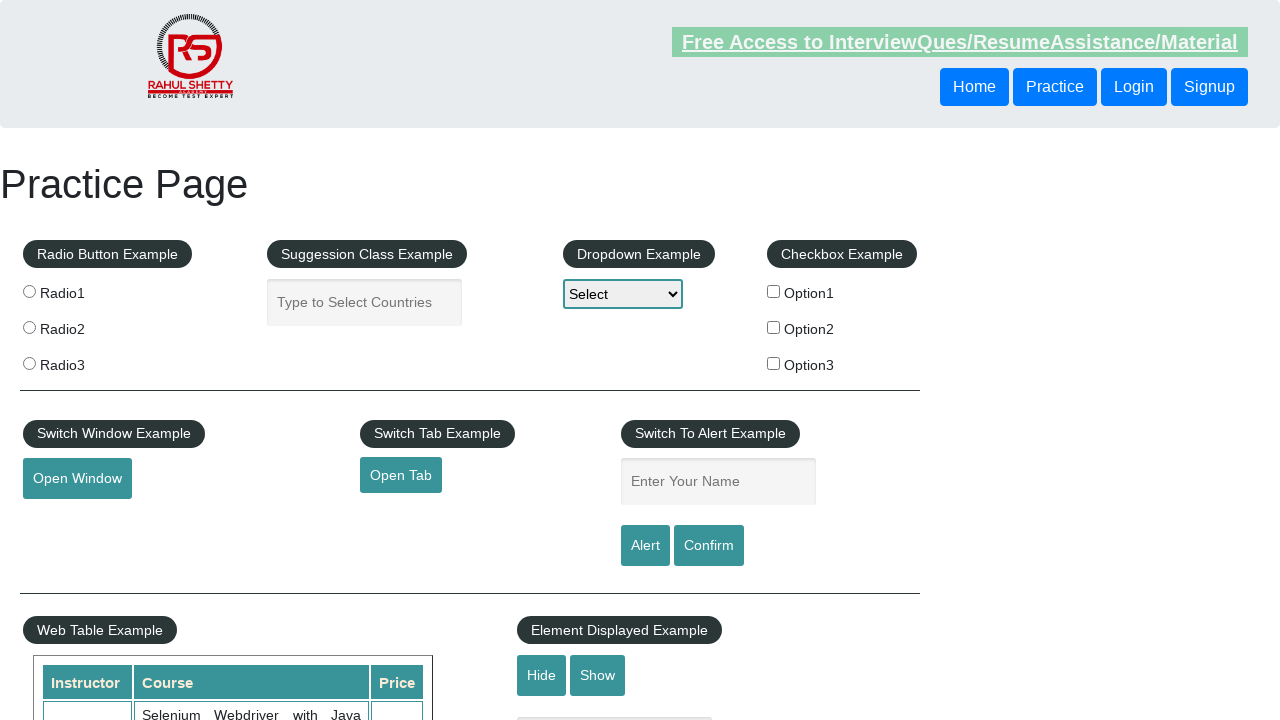

Waited for page to load (domcontentloaded)
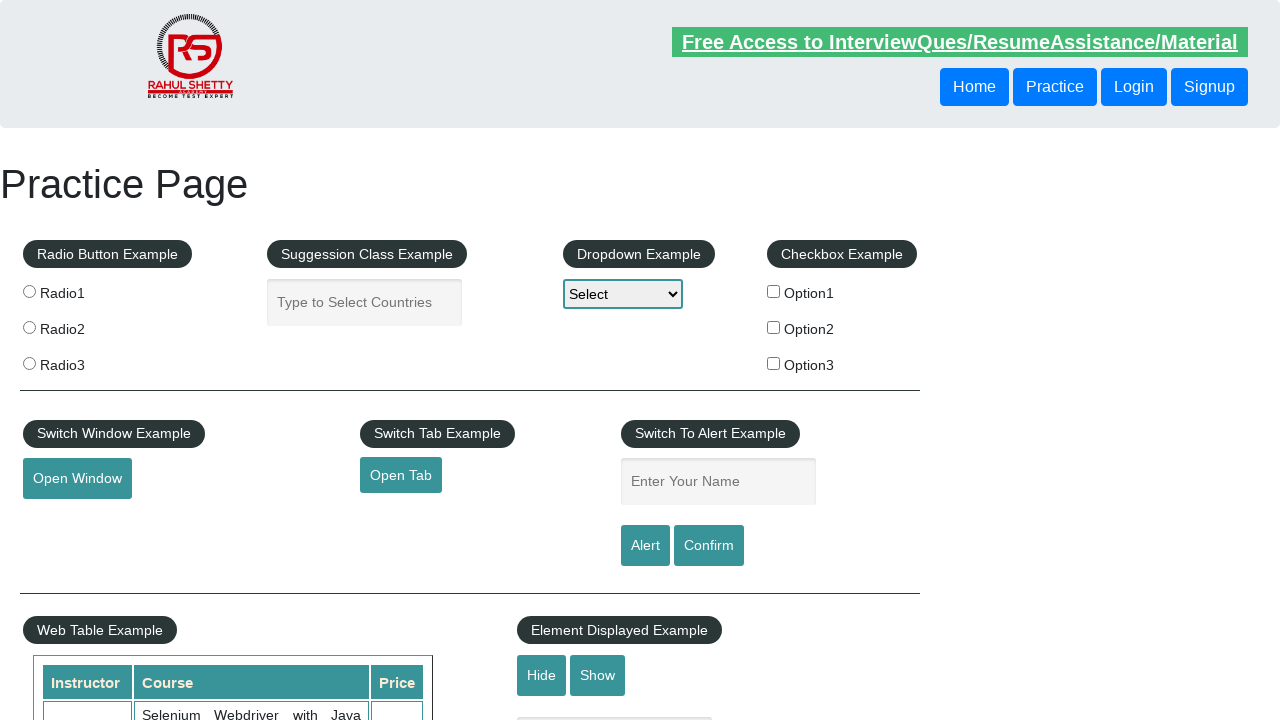

Navigated back to AutomationPractice page
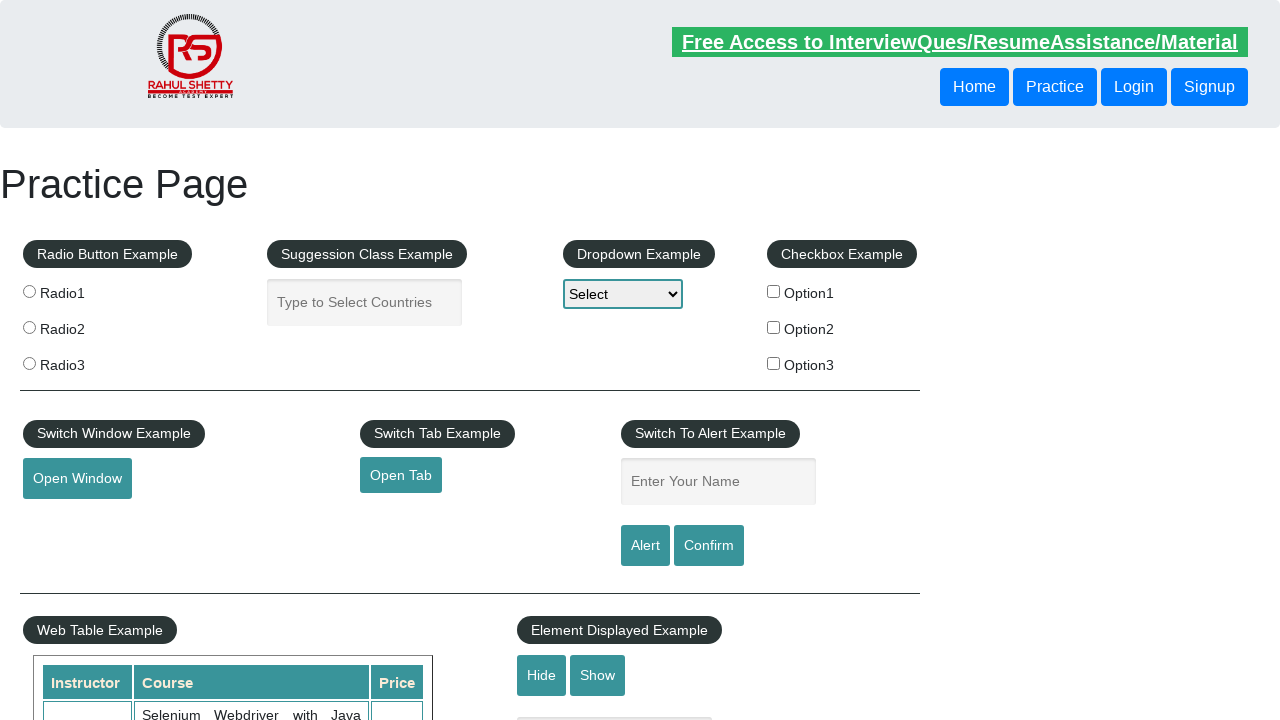

Waited for AutomationPractice page to load (domcontentloaded)
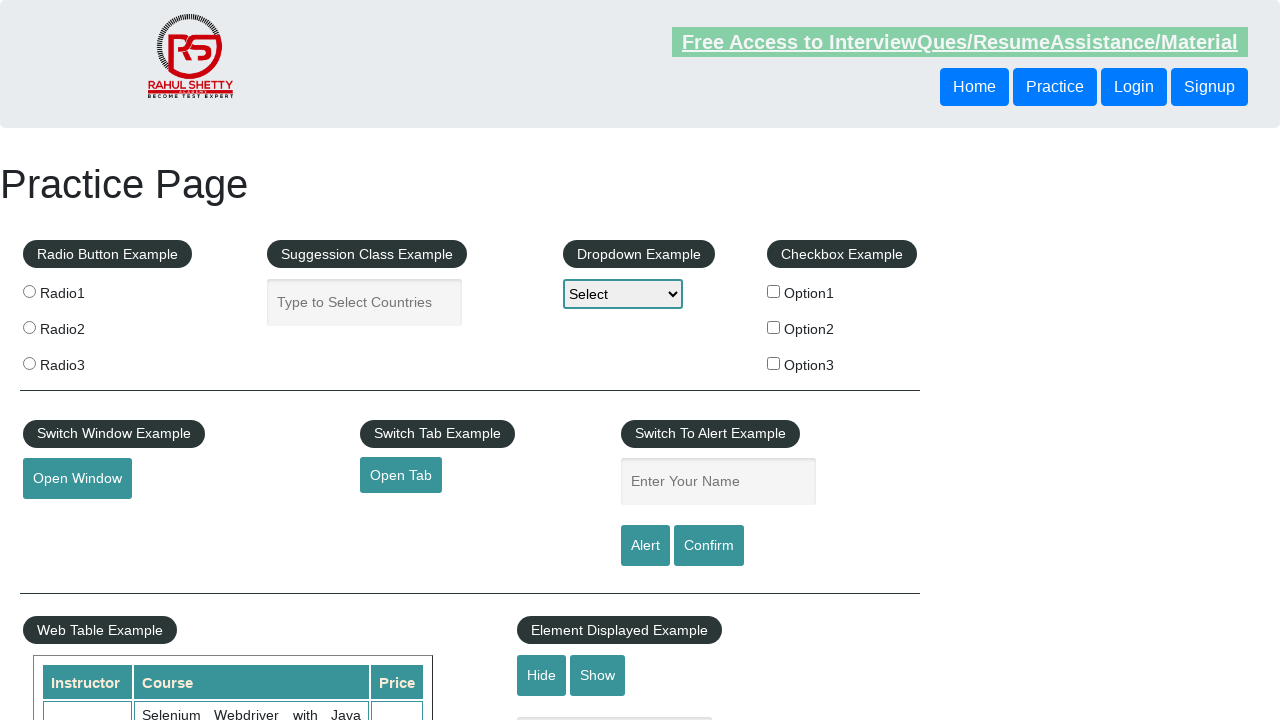

Retrieved href attribute from footer link: #
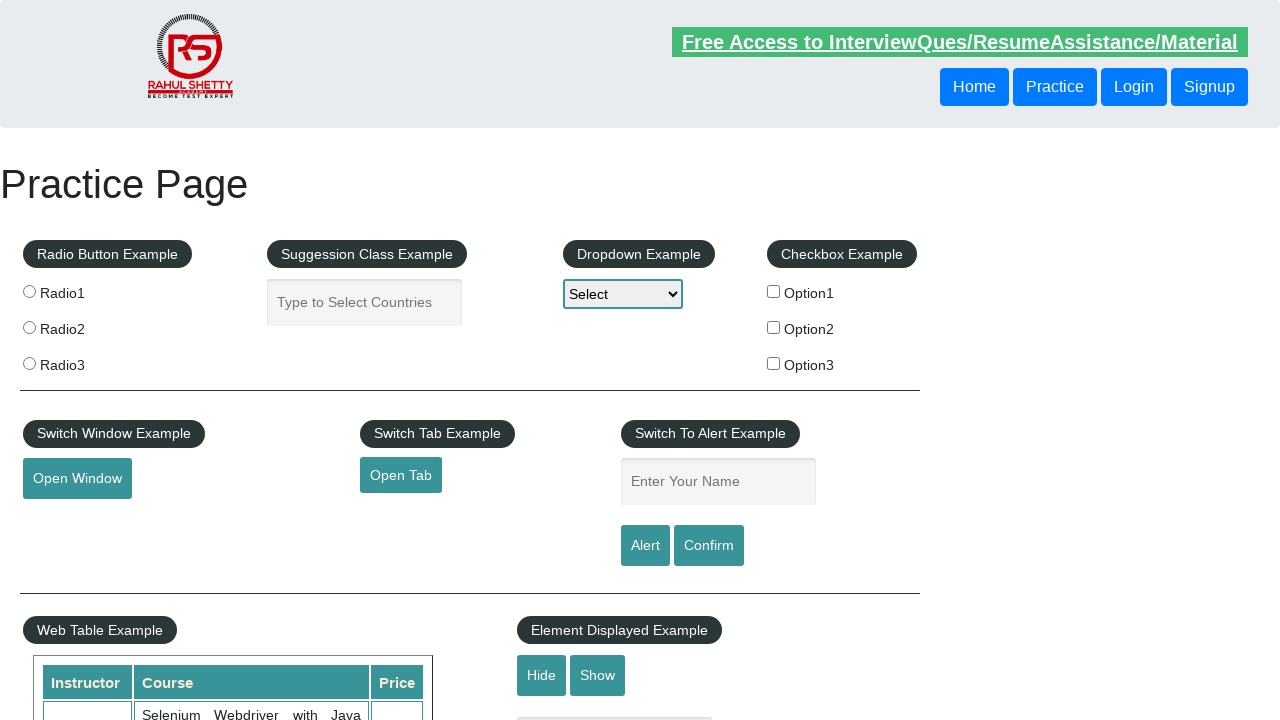

Navigated to footer link: #
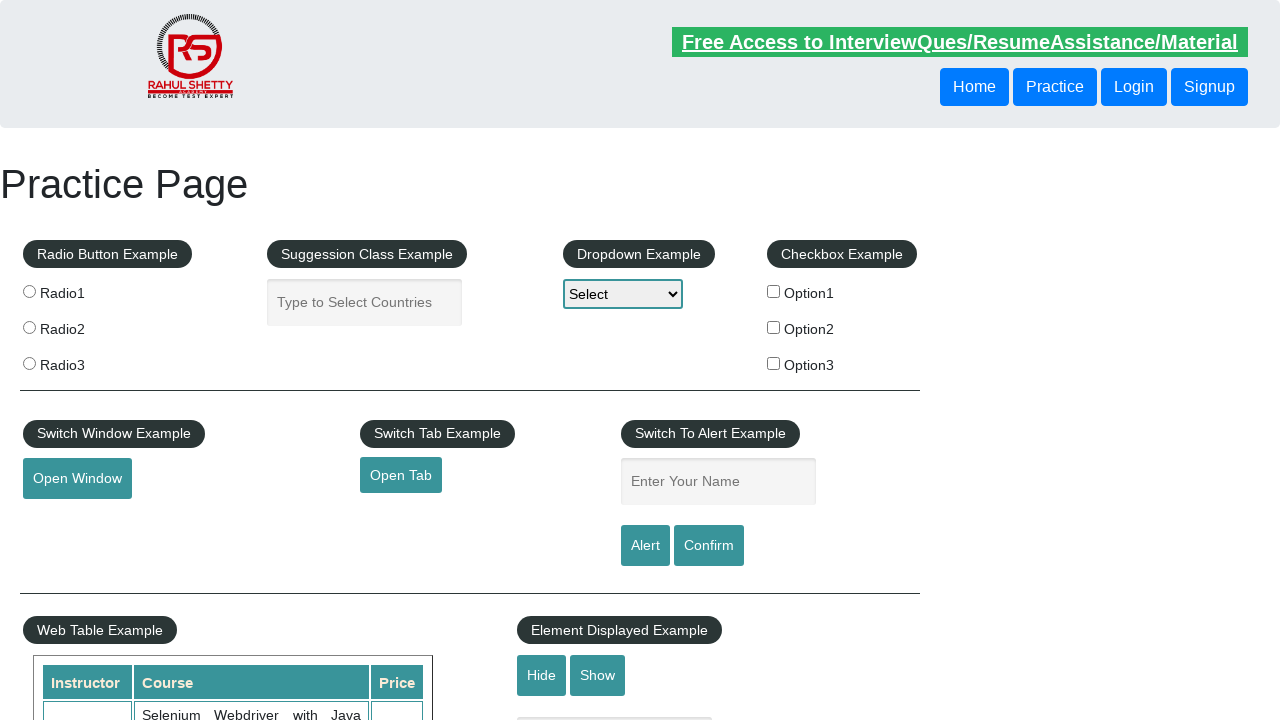

Waited for page to load (domcontentloaded)
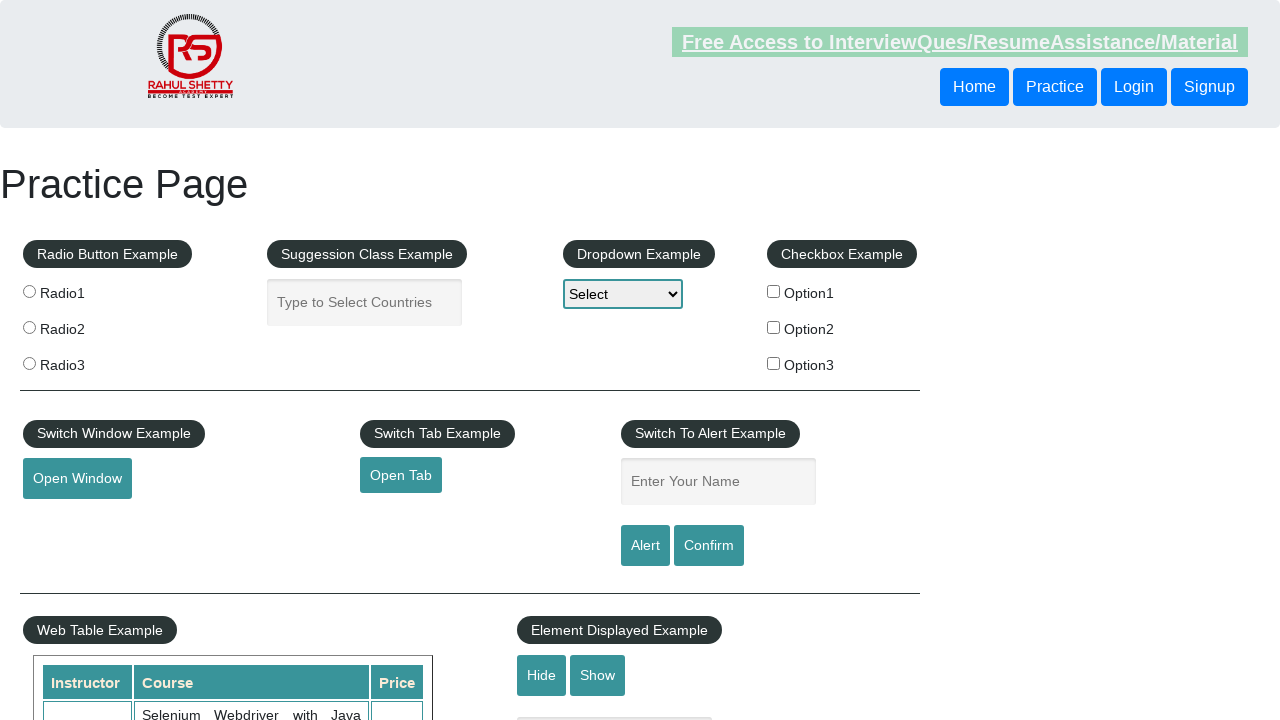

Navigated back to AutomationPractice page
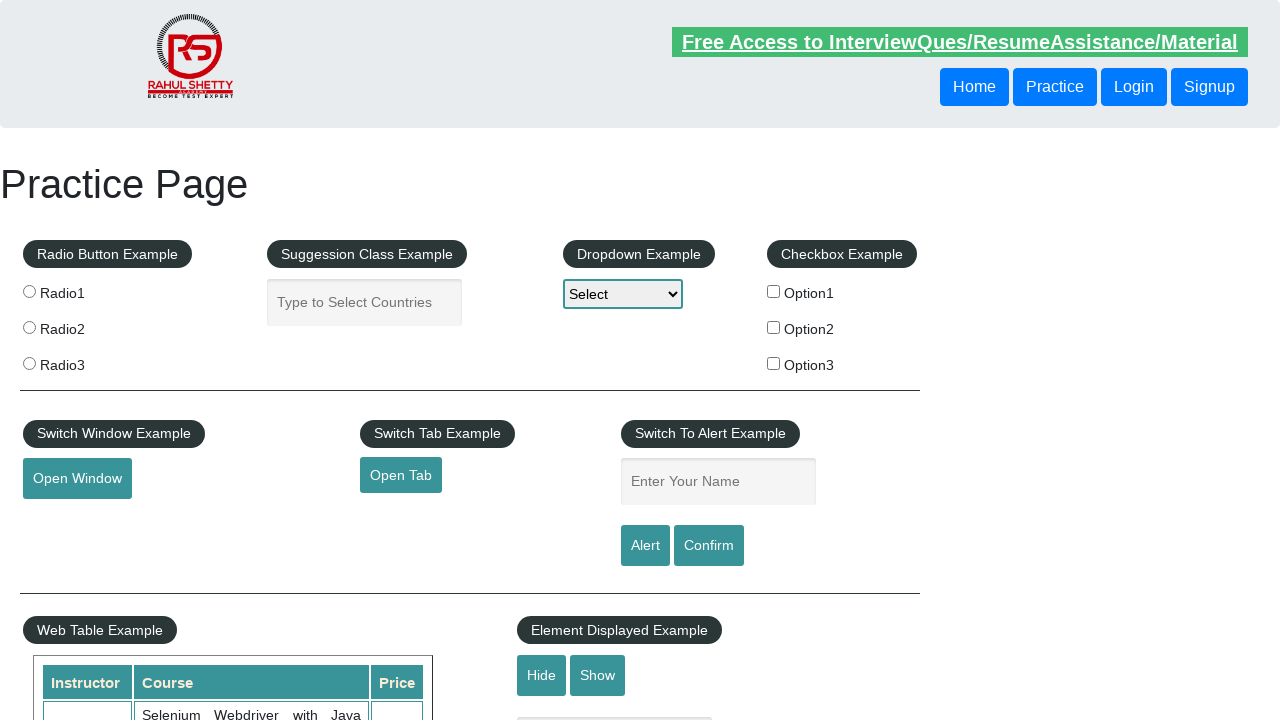

Waited for AutomationPractice page to load (domcontentloaded)
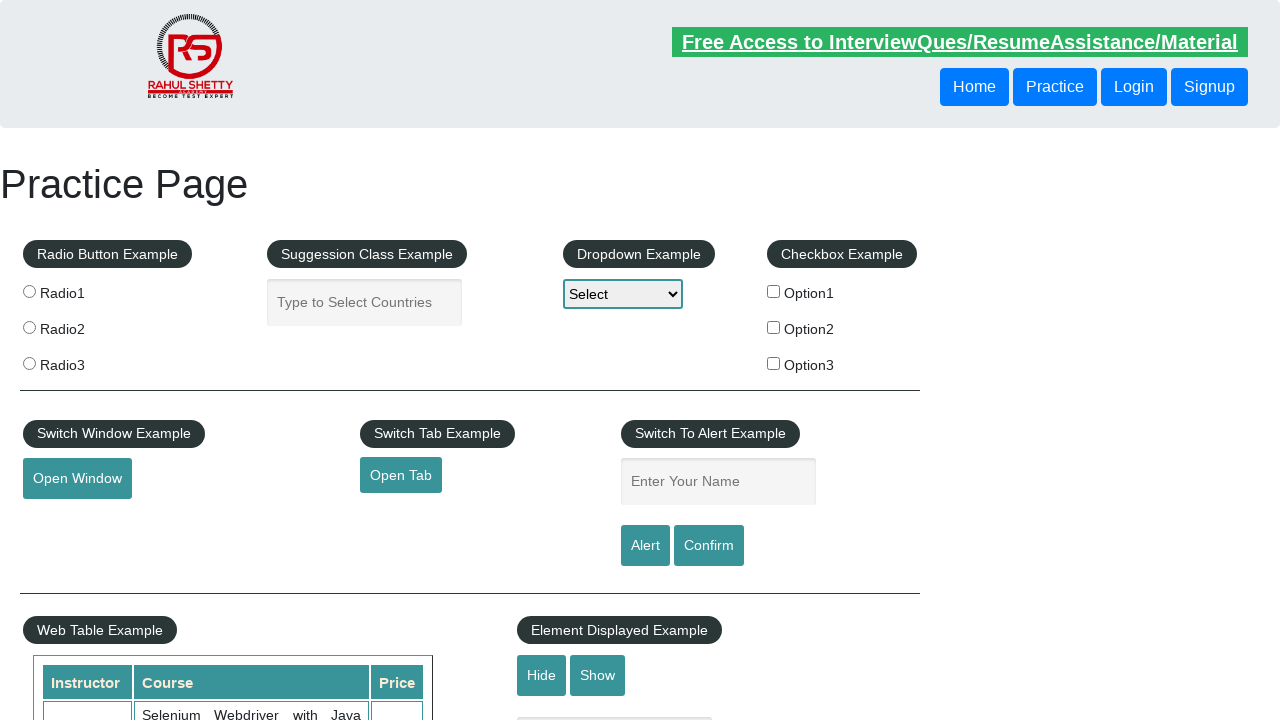

Retrieved href attribute from footer link: #
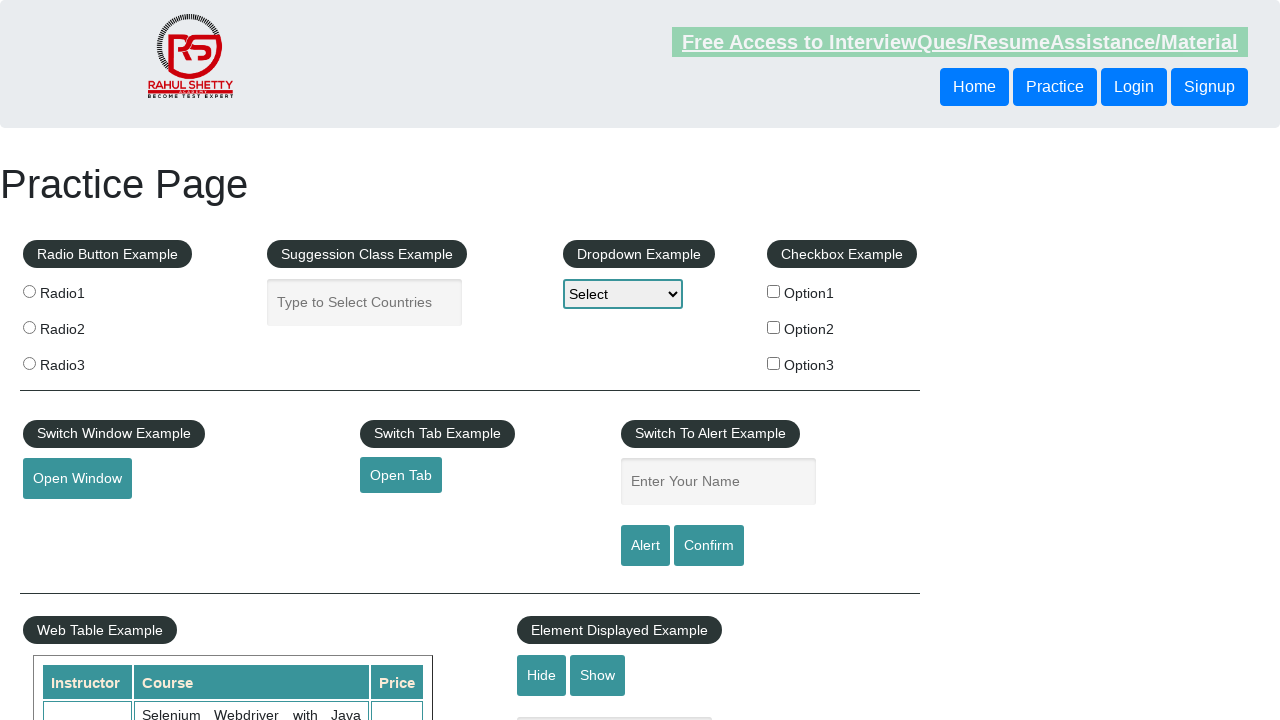

Navigated to footer link: #
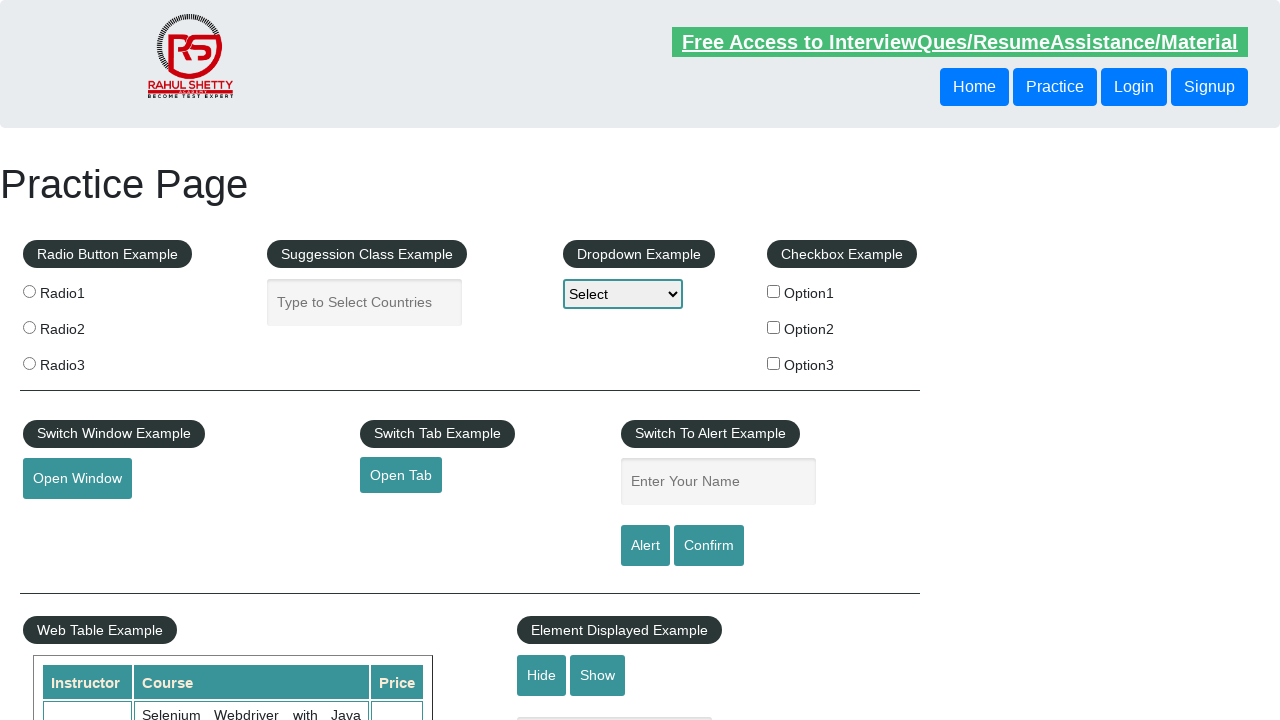

Waited for page to load (domcontentloaded)
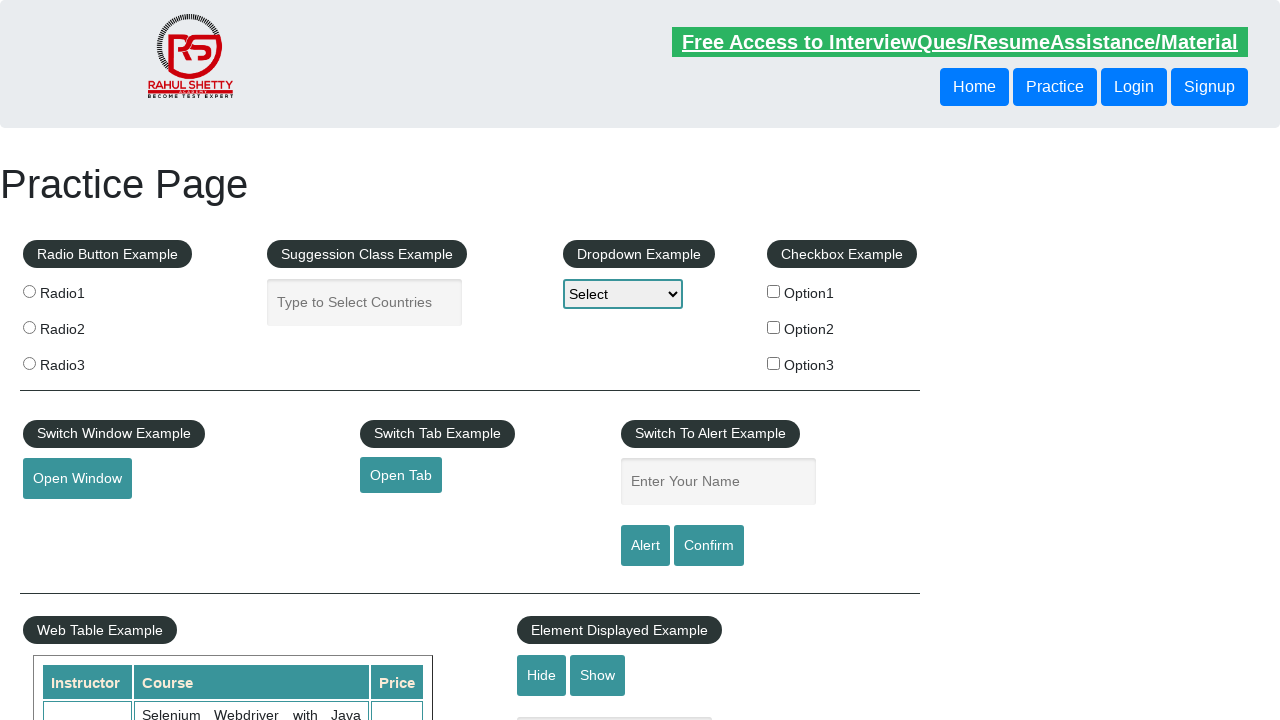

Navigated back to AutomationPractice page
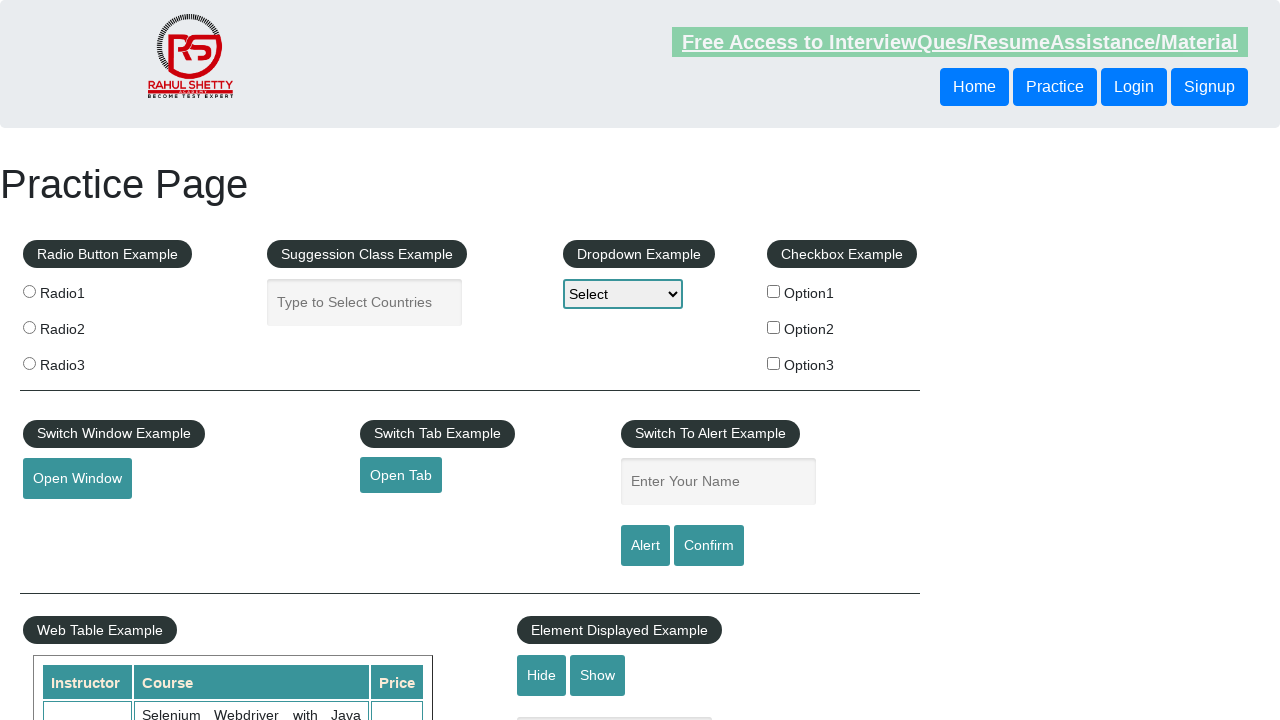

Waited for AutomationPractice page to load (domcontentloaded)
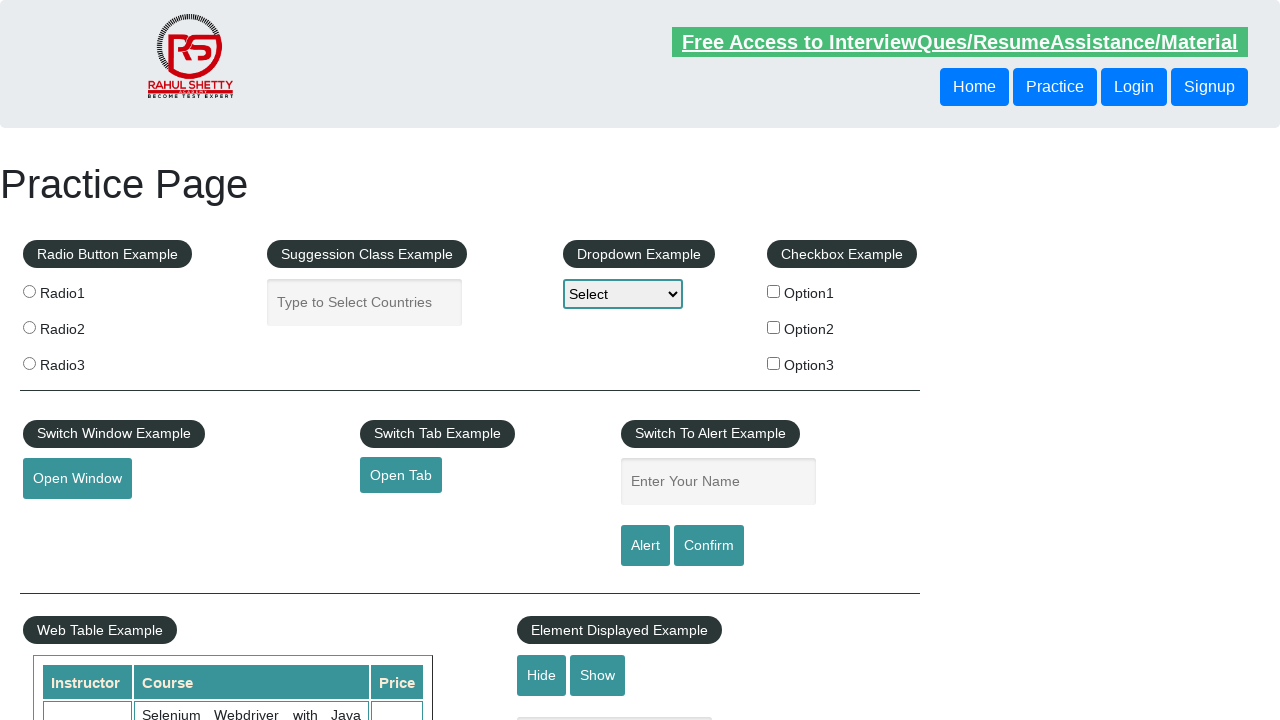

Retrieved href attribute from footer link: #
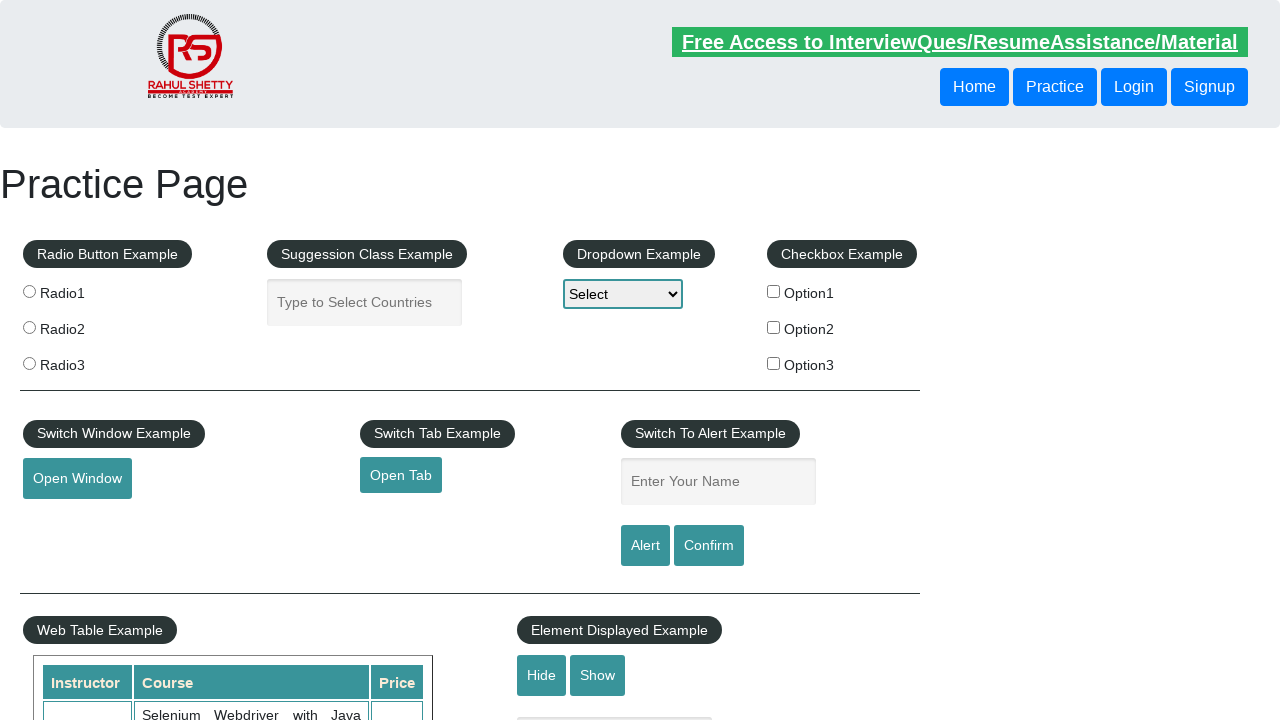

Navigated to footer link: #
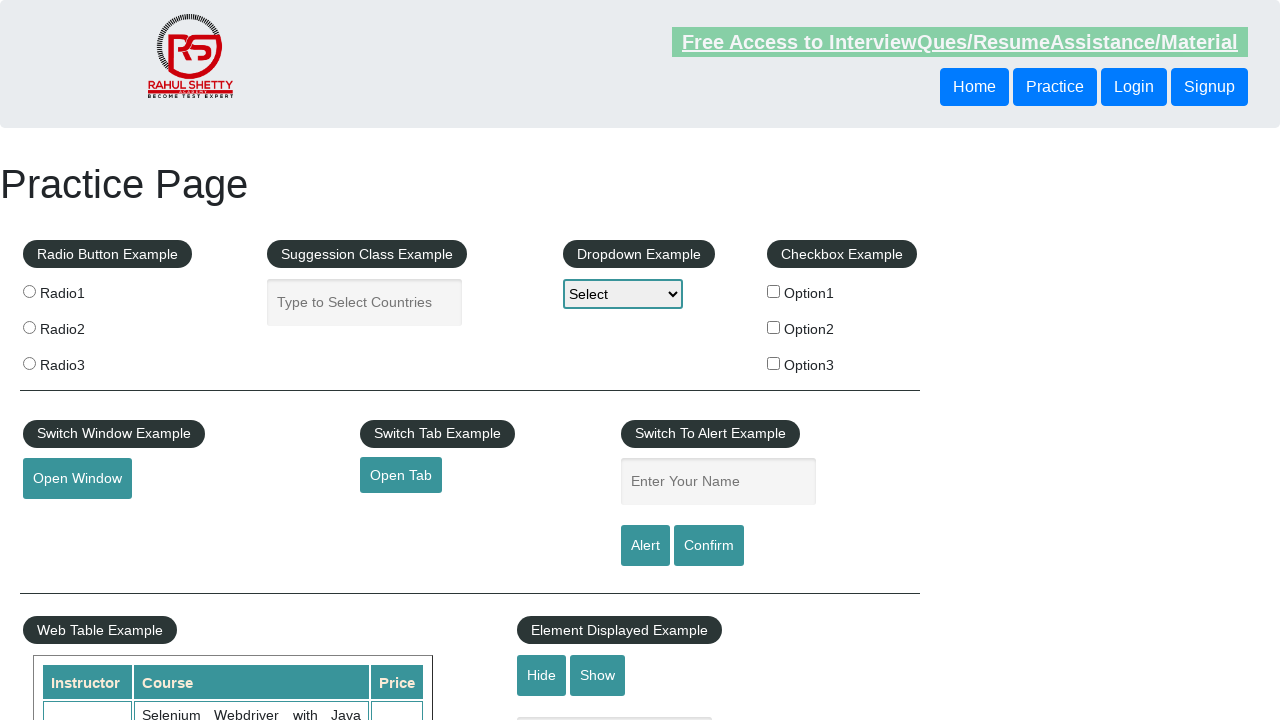

Waited for page to load (domcontentloaded)
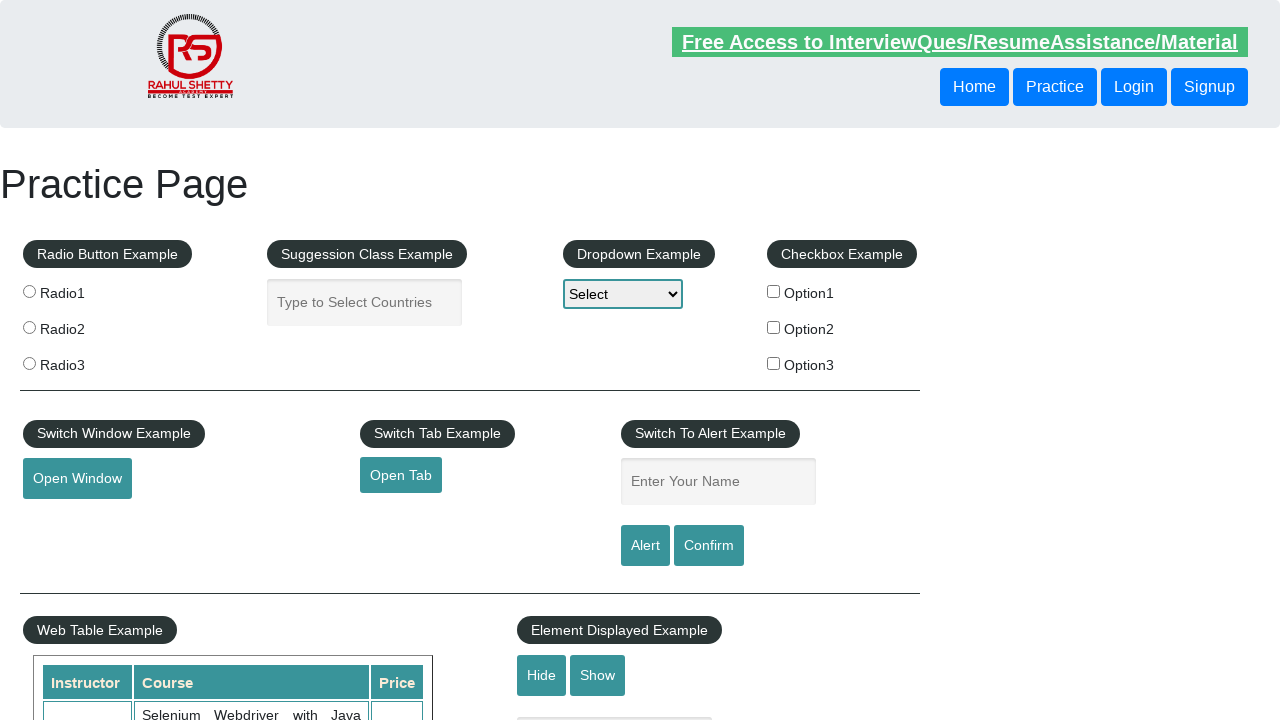

Navigated back to AutomationPractice page
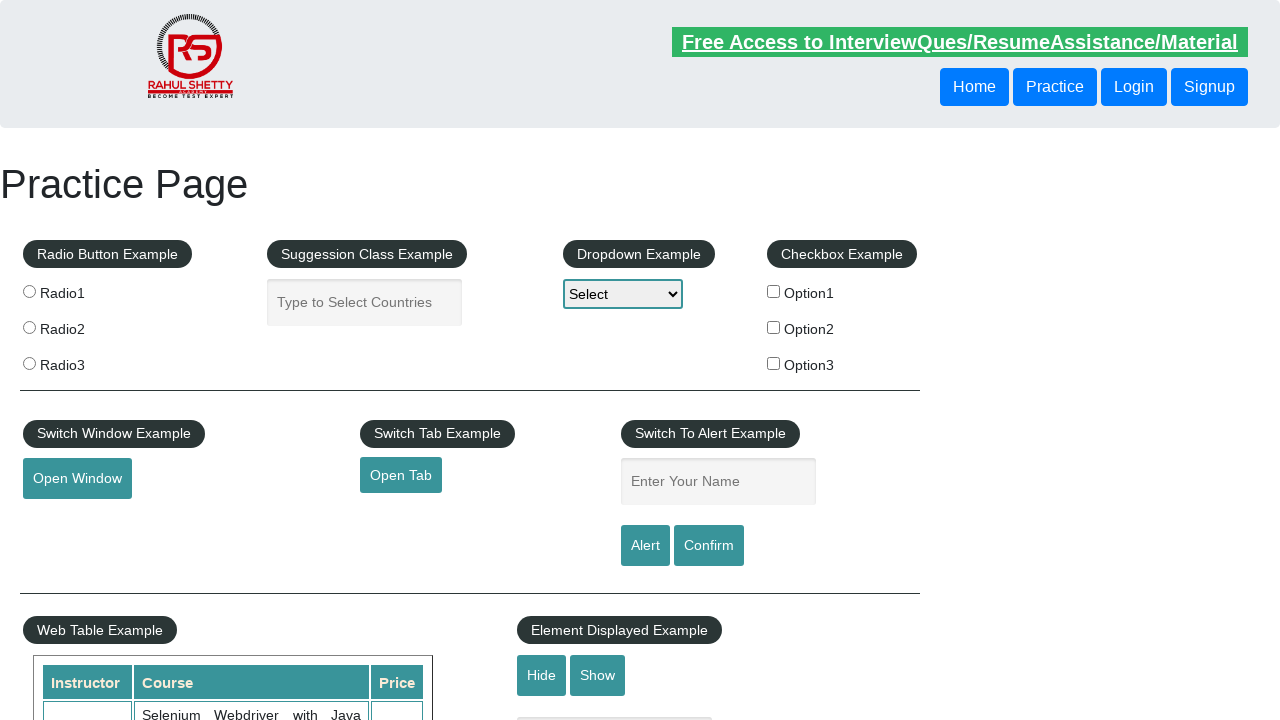

Waited for AutomationPractice page to load (domcontentloaded)
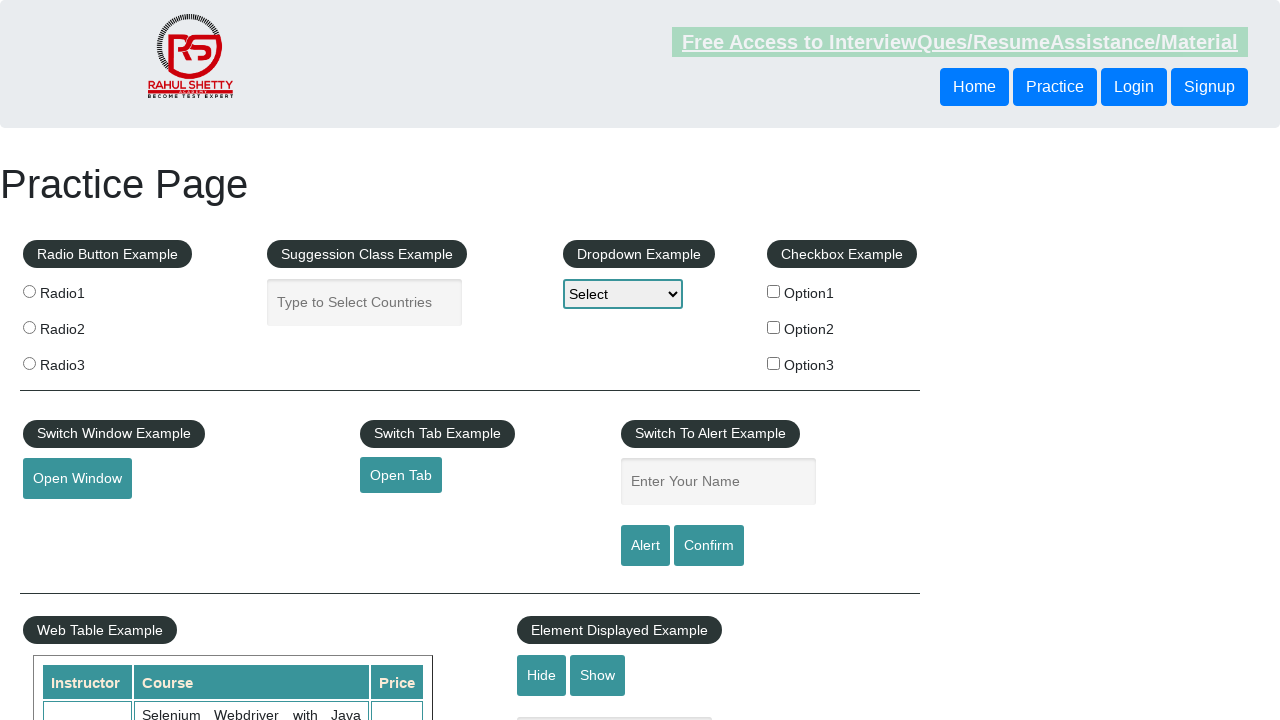

Retrieved href attribute from footer link: #
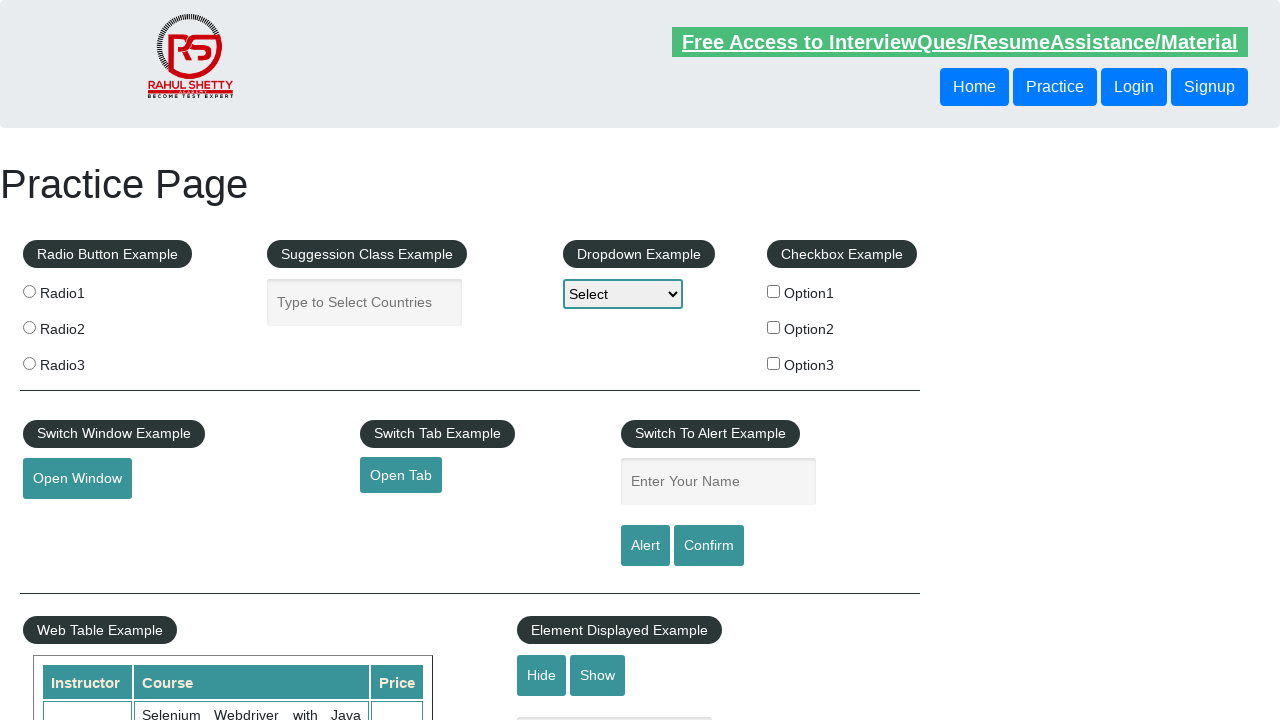

Navigated to footer link: #
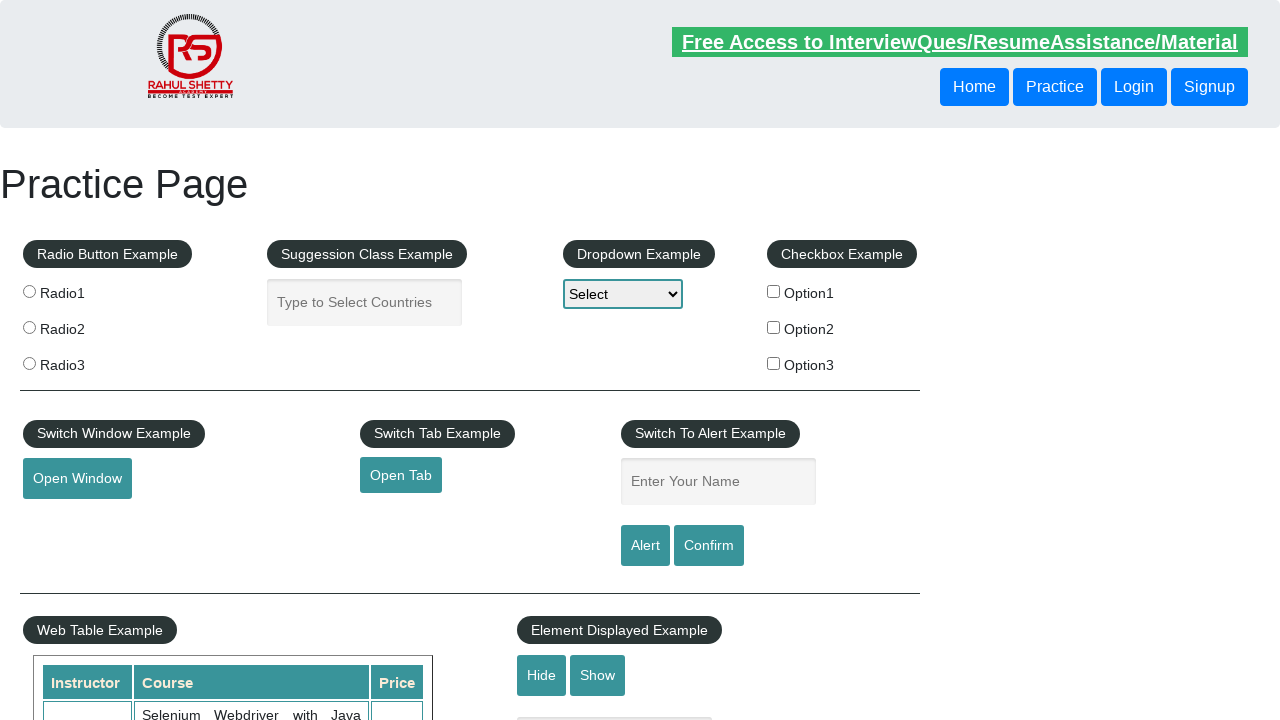

Waited for page to load (domcontentloaded)
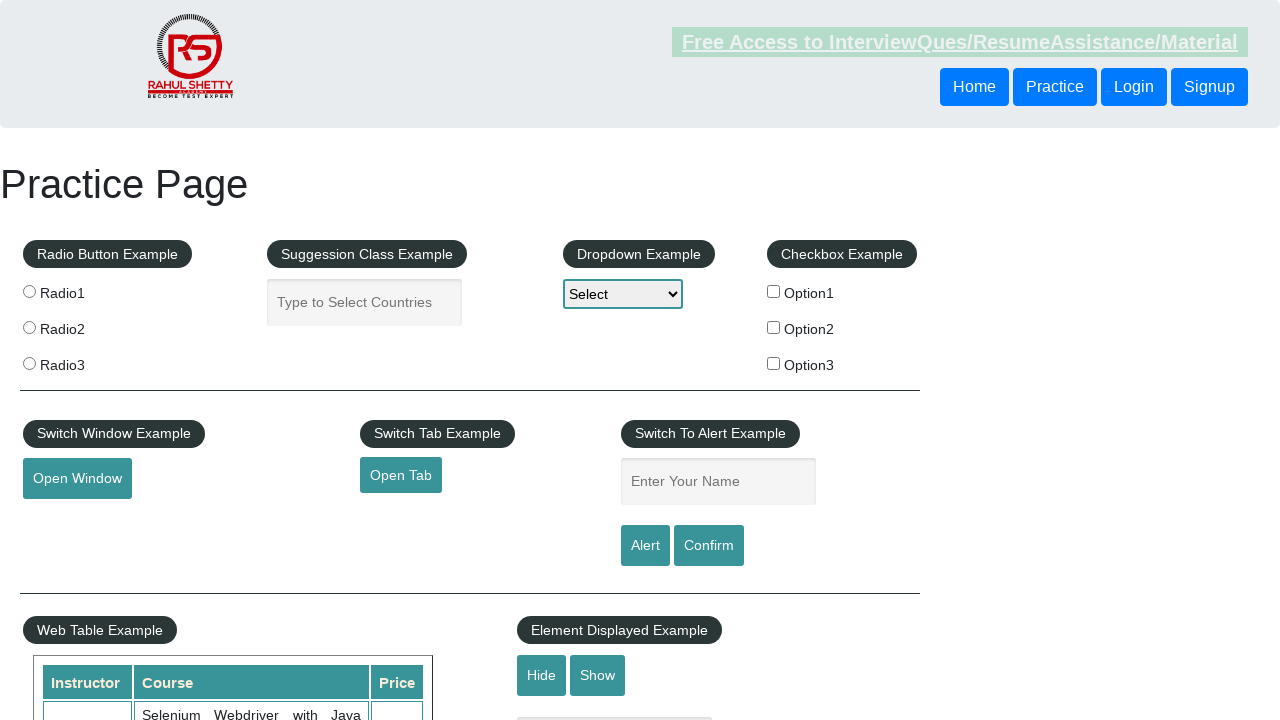

Navigated back to AutomationPractice page
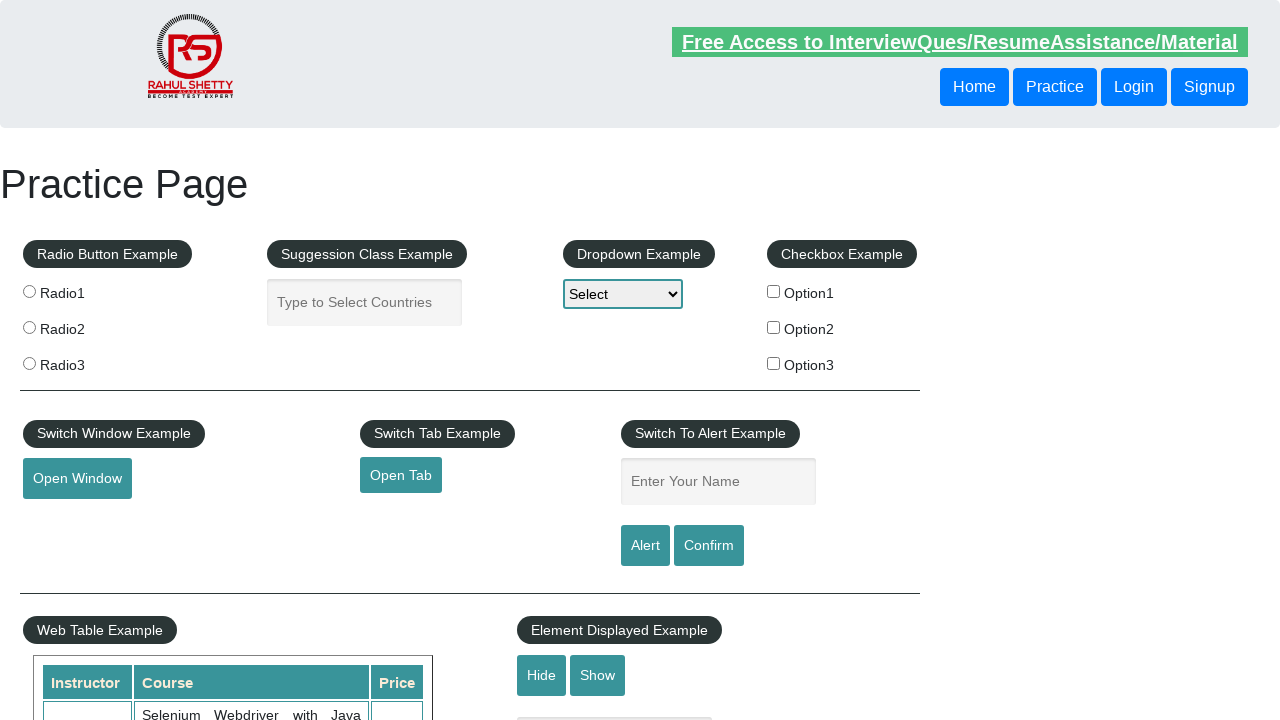

Waited for AutomationPractice page to load (domcontentloaded)
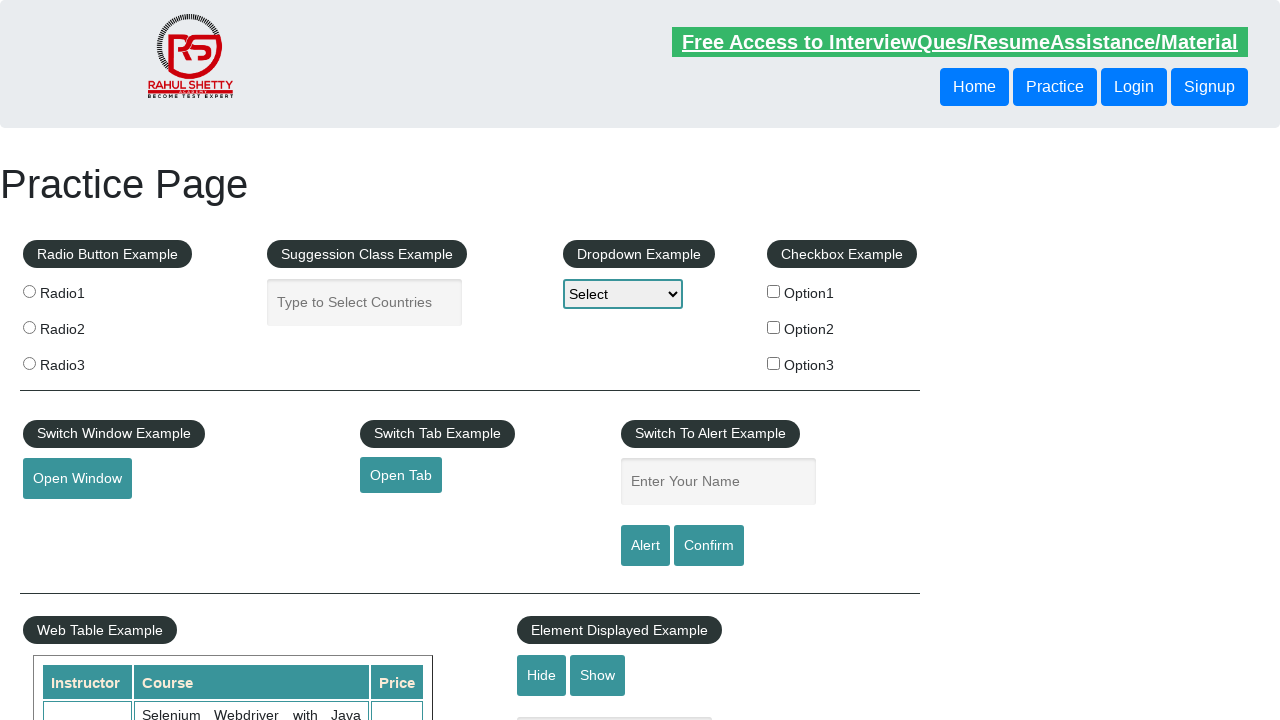

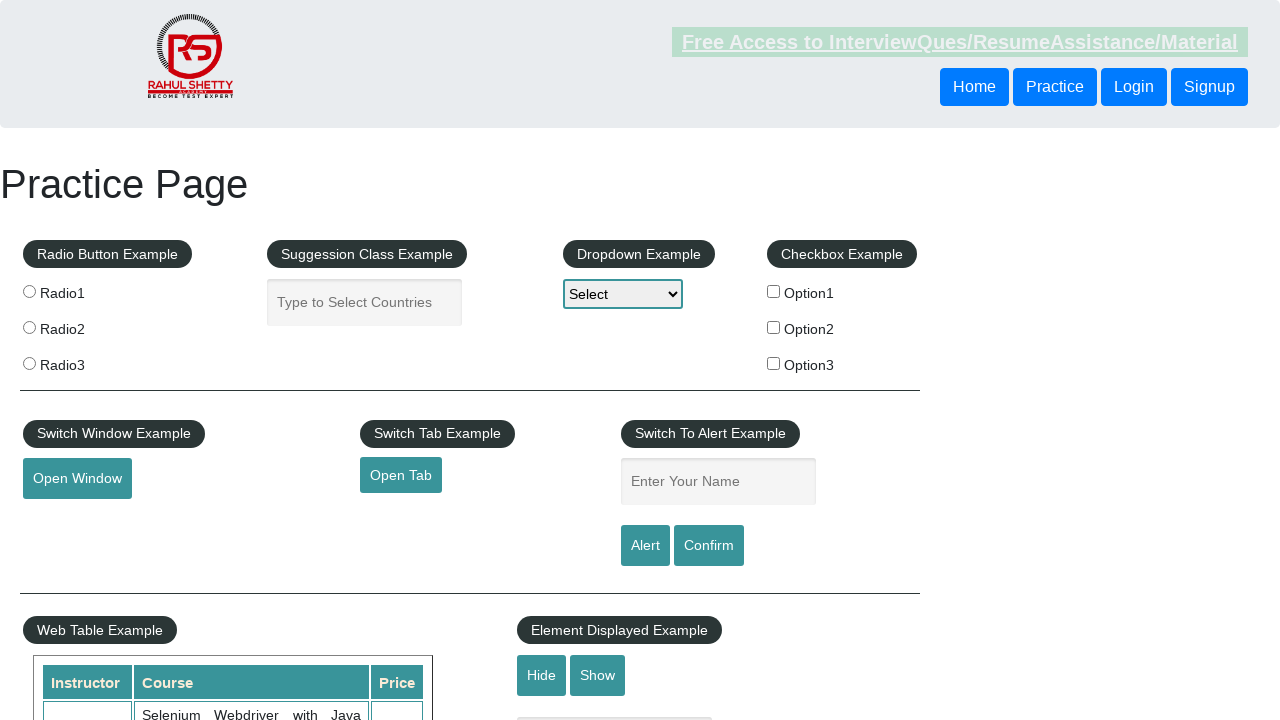